Tests the add/remove elements functionality by clicking the "Add Element" button 100 times and verifying that 100 "Delete" buttons are displayed

Starting URL: http://the-internet.herokuapp.com/add_remove_elements/

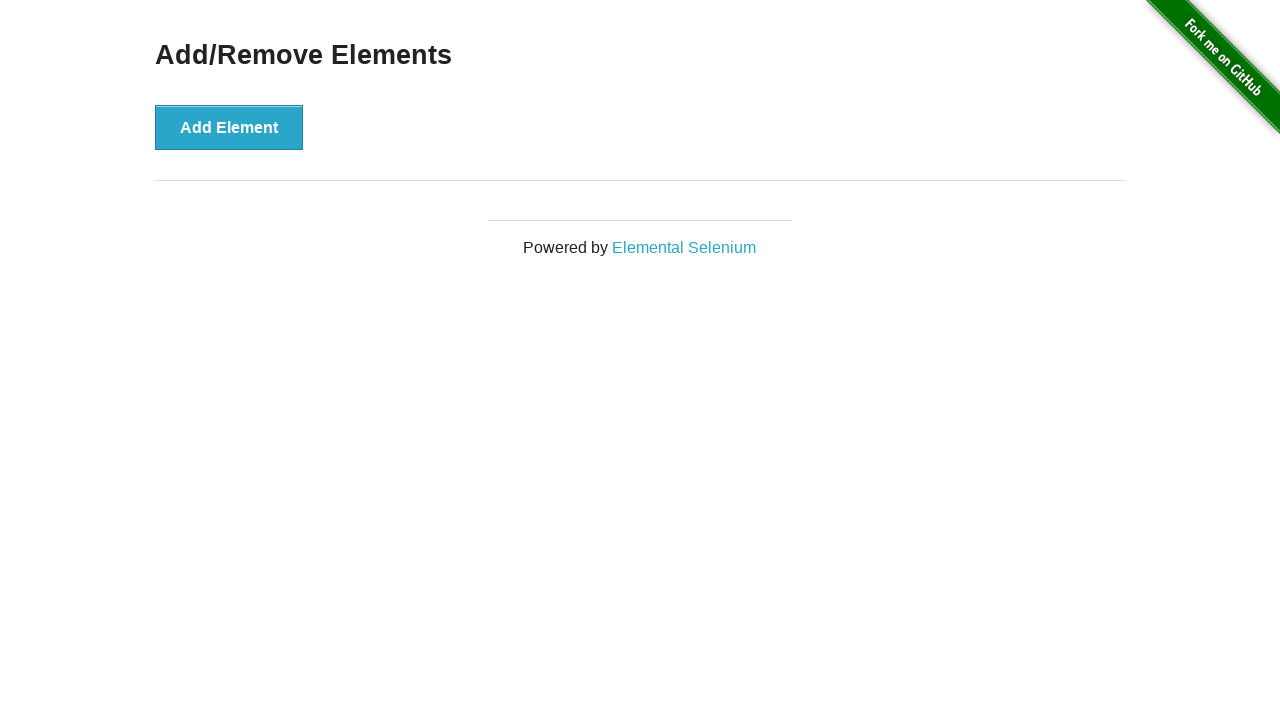

Navigated to add/remove elements page
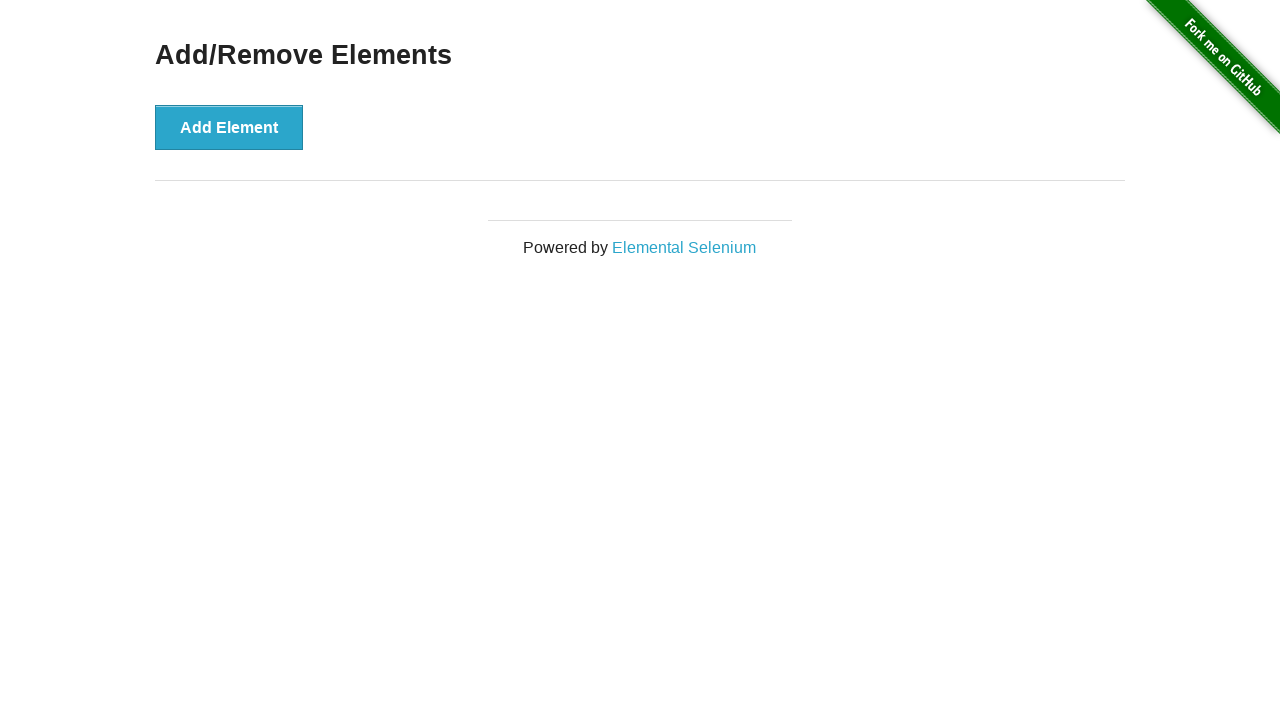

Clicked 'Add Element' button (iteration 1/100) at (229, 127) on xpath=//*[@onclick='addElement()']
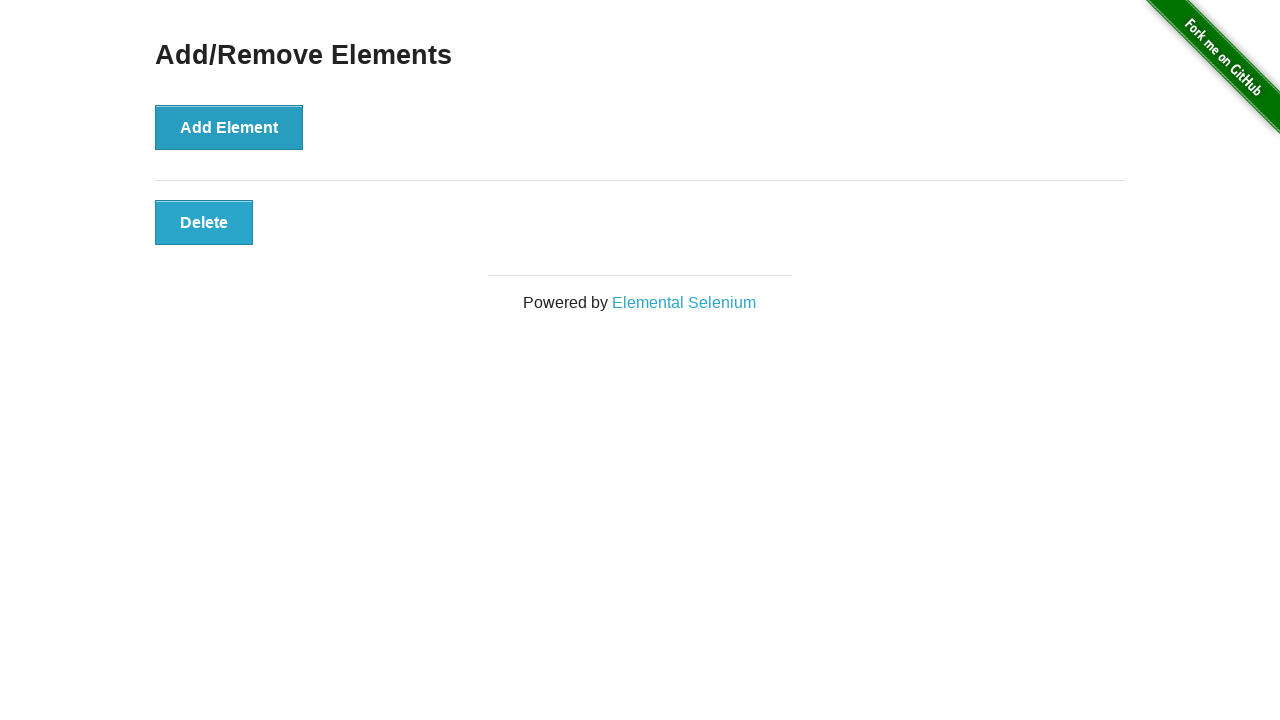

Clicked 'Add Element' button (iteration 2/100) at (229, 127) on xpath=//*[@onclick='addElement()']
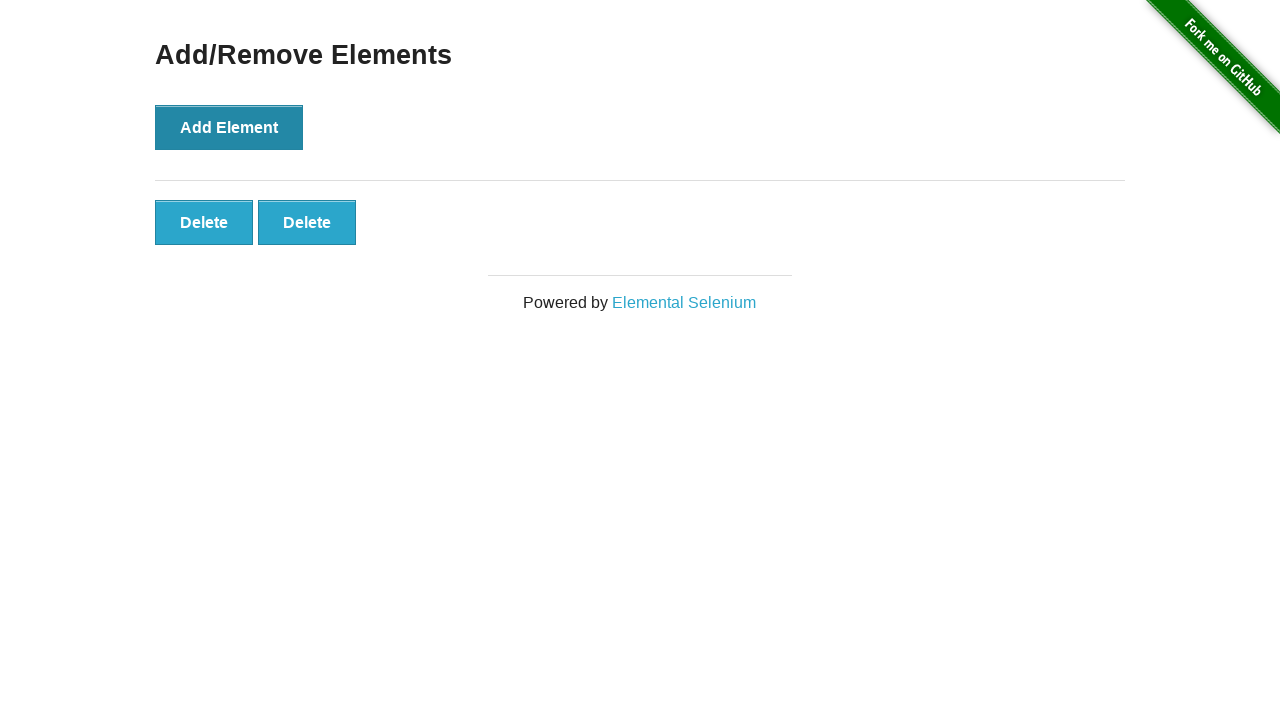

Clicked 'Add Element' button (iteration 3/100) at (229, 127) on xpath=//*[@onclick='addElement()']
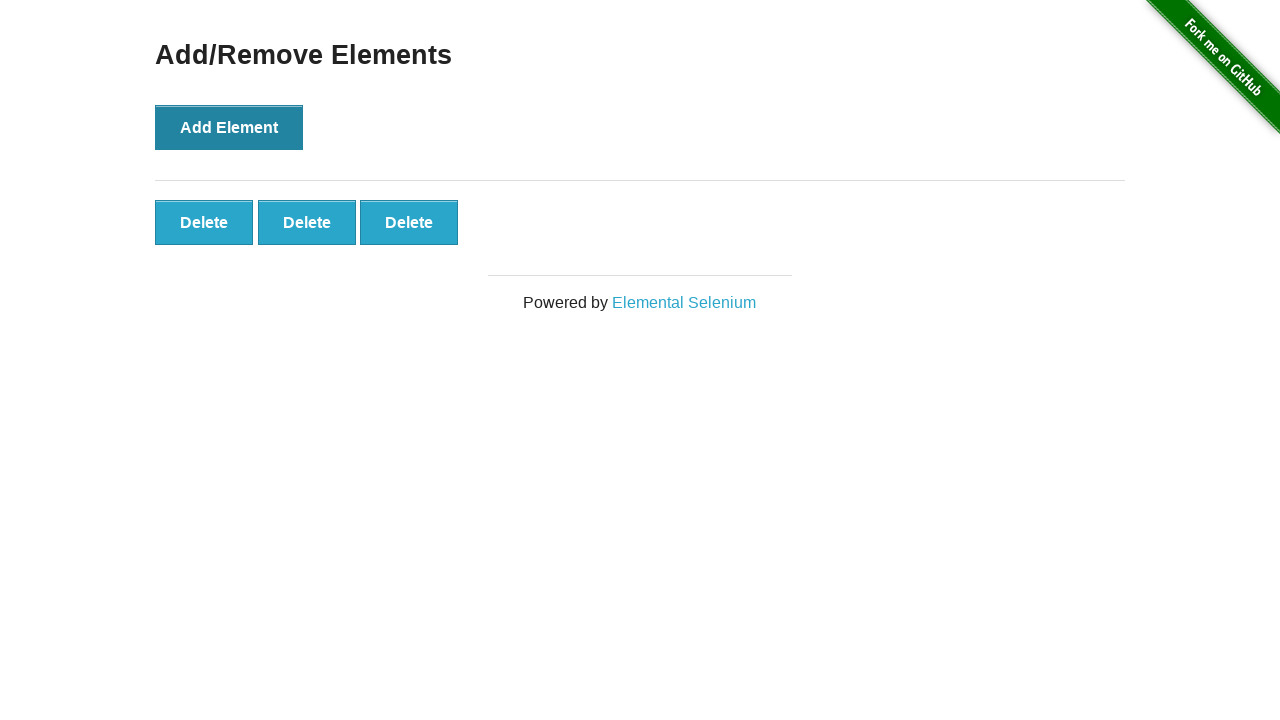

Clicked 'Add Element' button (iteration 4/100) at (229, 127) on xpath=//*[@onclick='addElement()']
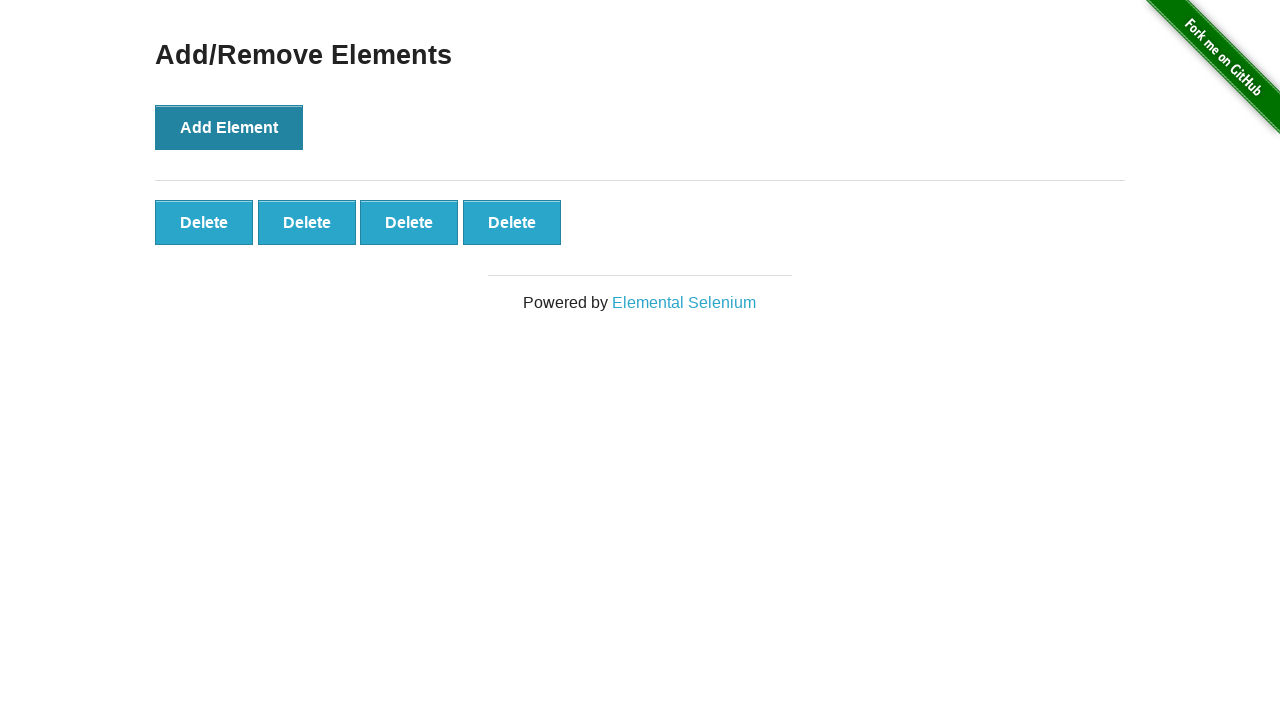

Clicked 'Add Element' button (iteration 5/100) at (229, 127) on xpath=//*[@onclick='addElement()']
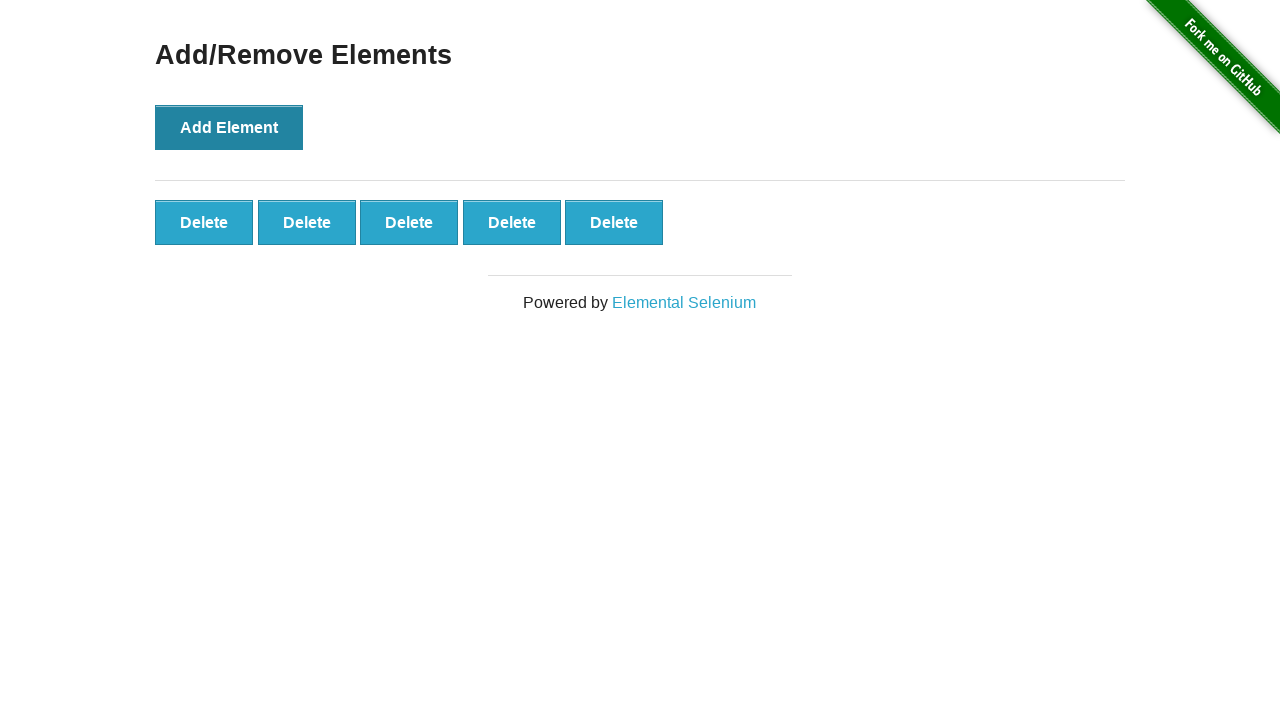

Clicked 'Add Element' button (iteration 6/100) at (229, 127) on xpath=//*[@onclick='addElement()']
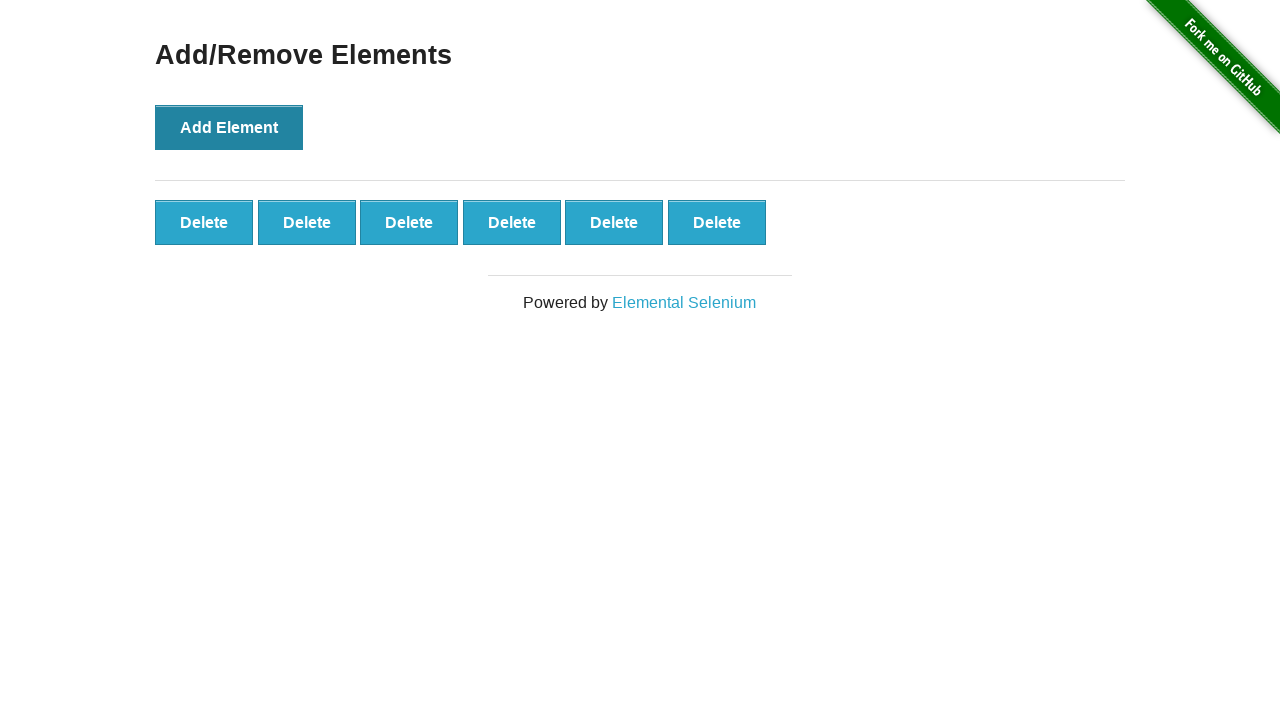

Clicked 'Add Element' button (iteration 7/100) at (229, 127) on xpath=//*[@onclick='addElement()']
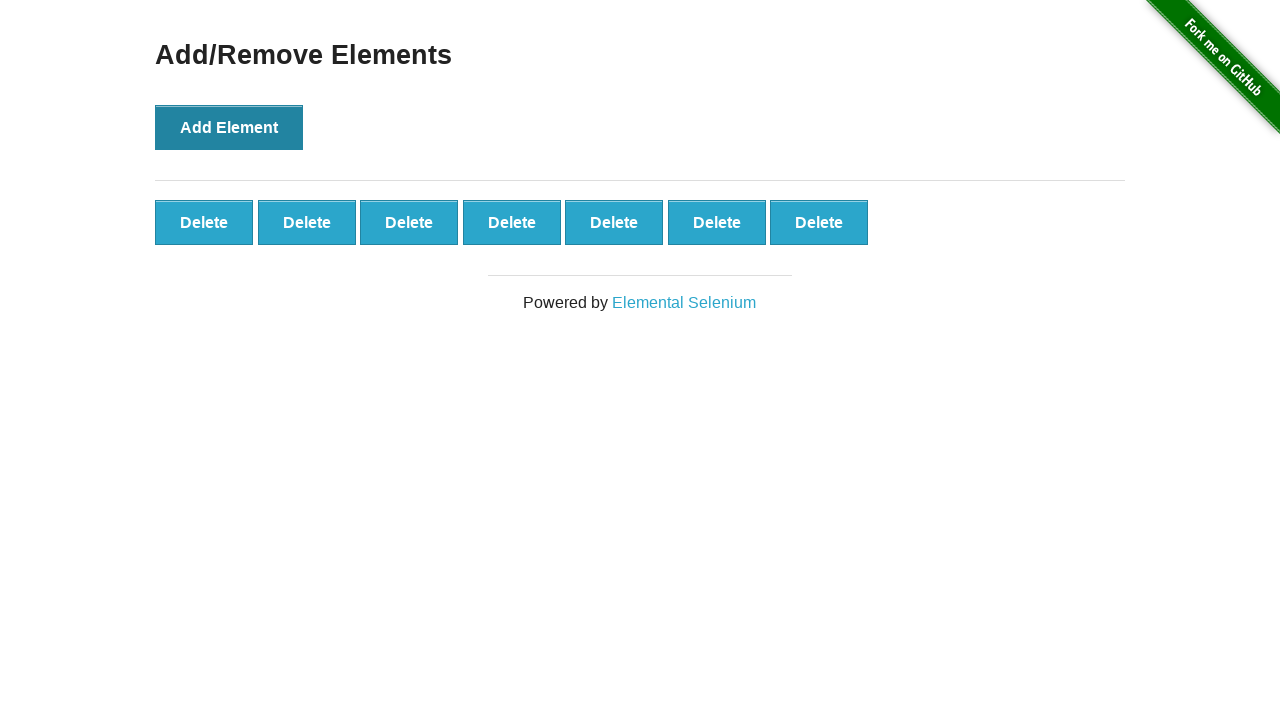

Clicked 'Add Element' button (iteration 8/100) at (229, 127) on xpath=//*[@onclick='addElement()']
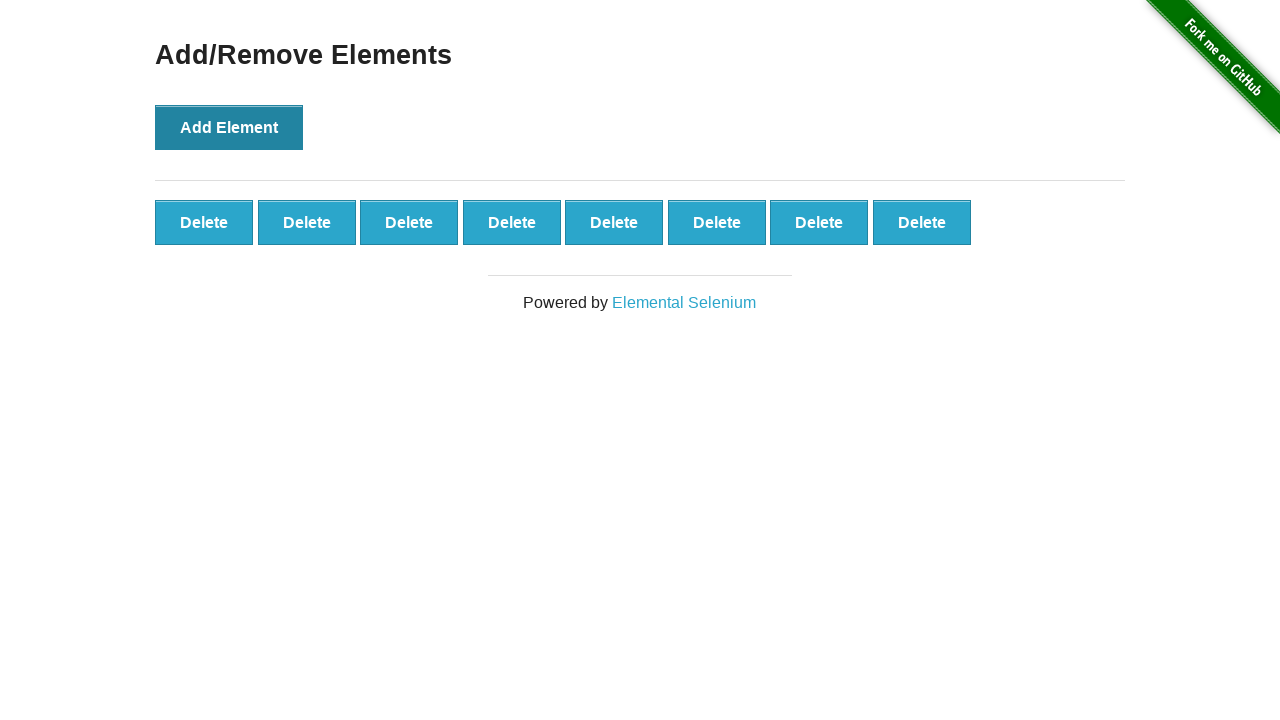

Clicked 'Add Element' button (iteration 9/100) at (229, 127) on xpath=//*[@onclick='addElement()']
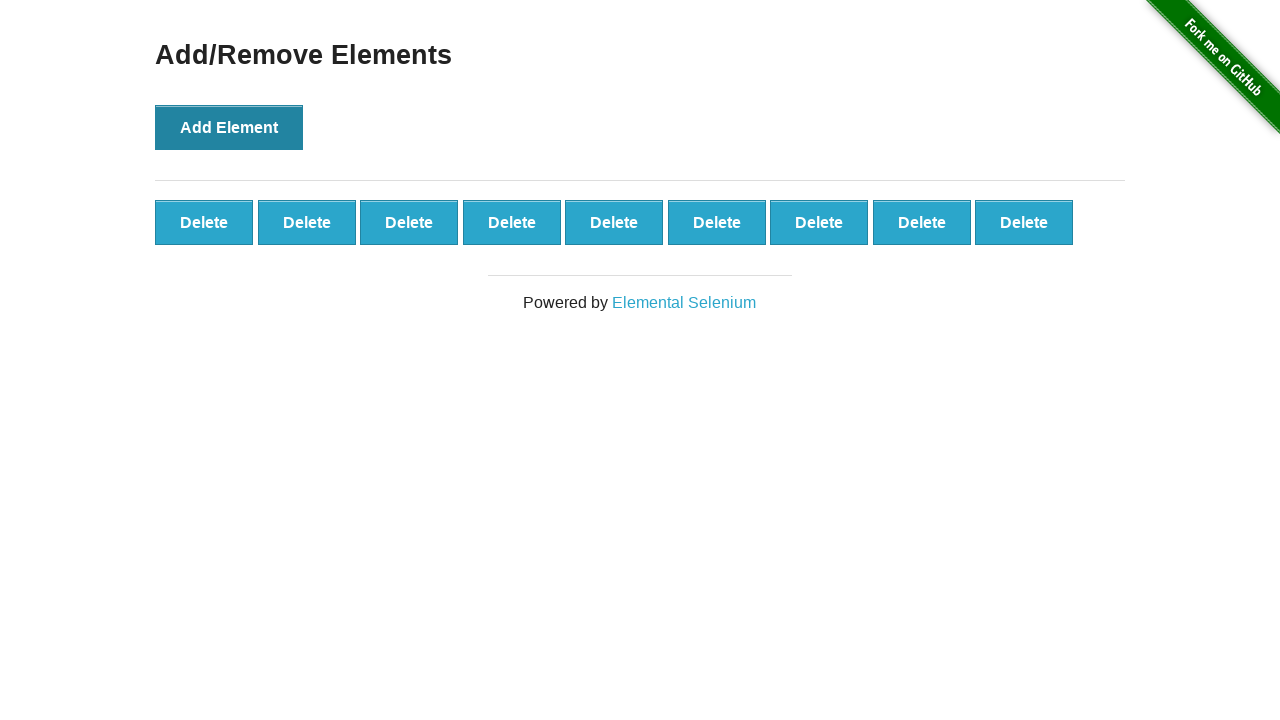

Clicked 'Add Element' button (iteration 10/100) at (229, 127) on xpath=//*[@onclick='addElement()']
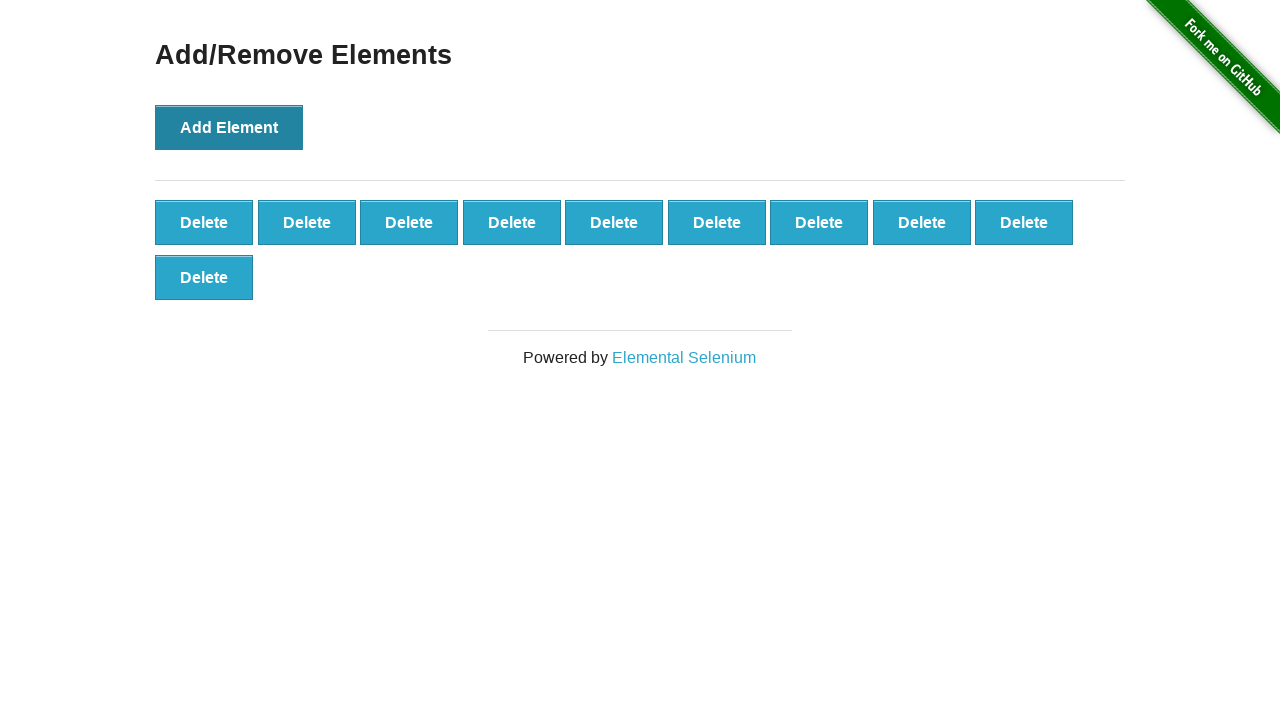

Clicked 'Add Element' button (iteration 11/100) at (229, 127) on xpath=//*[@onclick='addElement()']
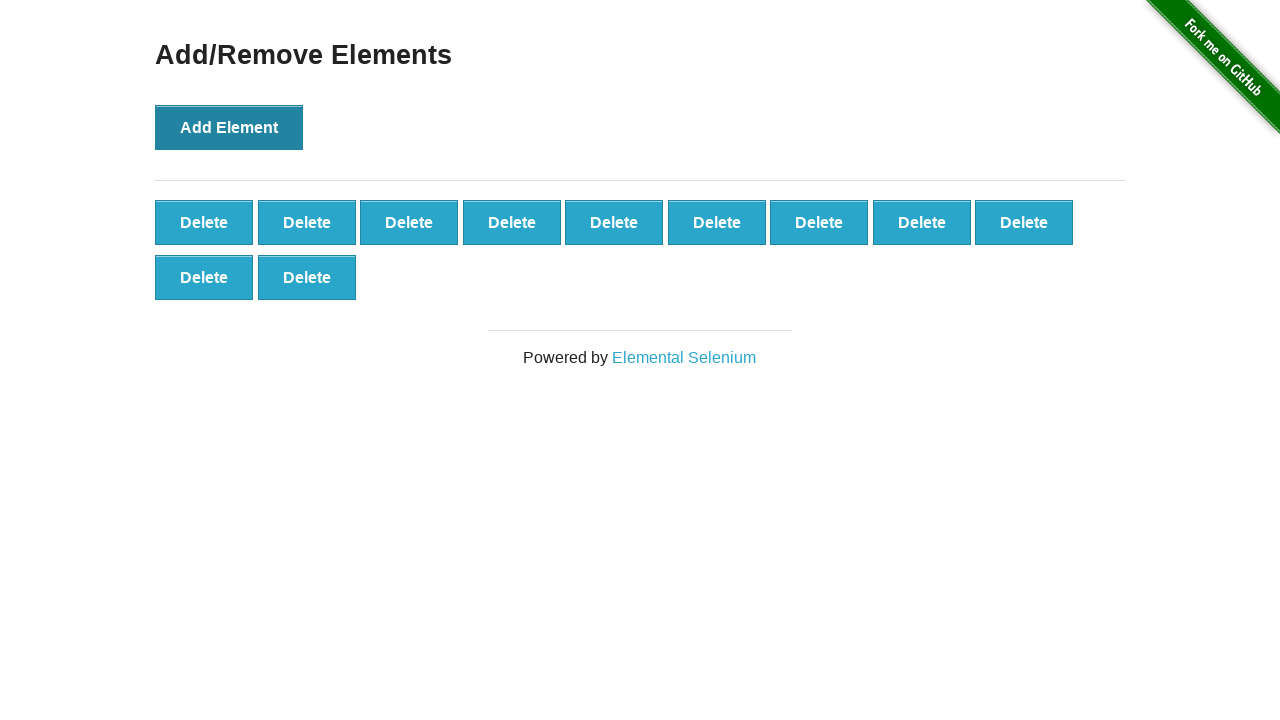

Clicked 'Add Element' button (iteration 12/100) at (229, 127) on xpath=//*[@onclick='addElement()']
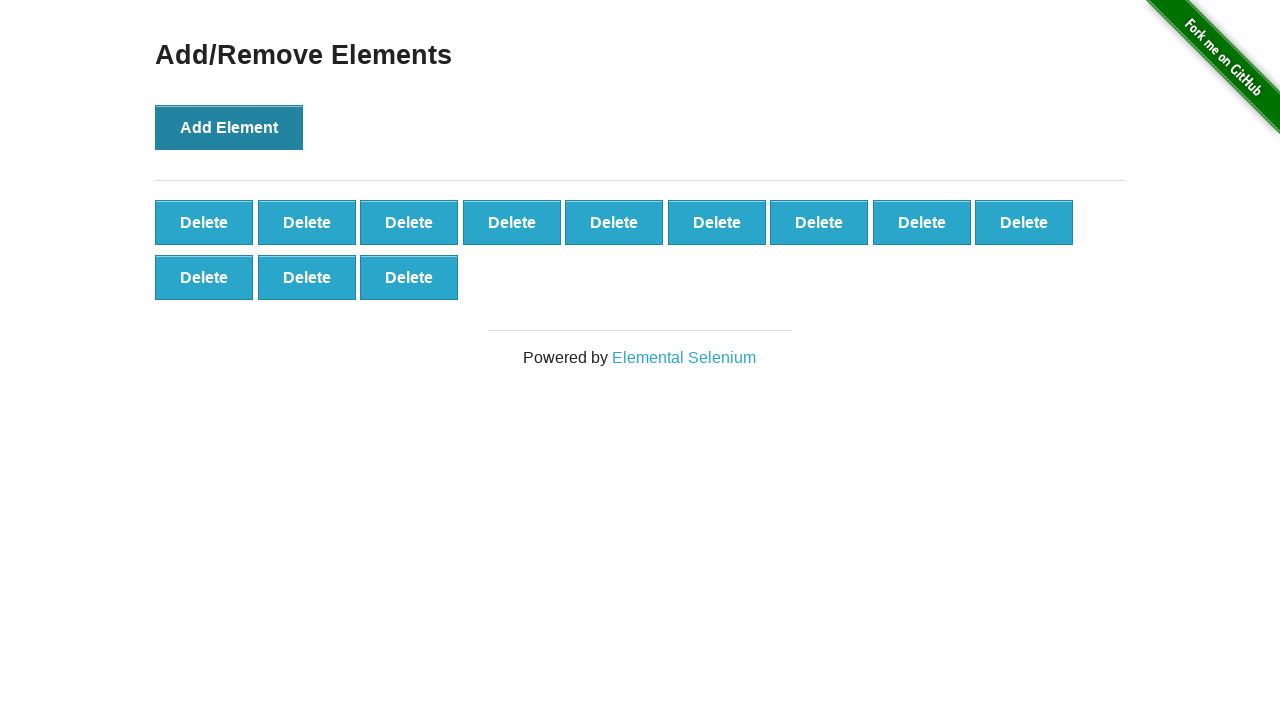

Clicked 'Add Element' button (iteration 13/100) at (229, 127) on xpath=//*[@onclick='addElement()']
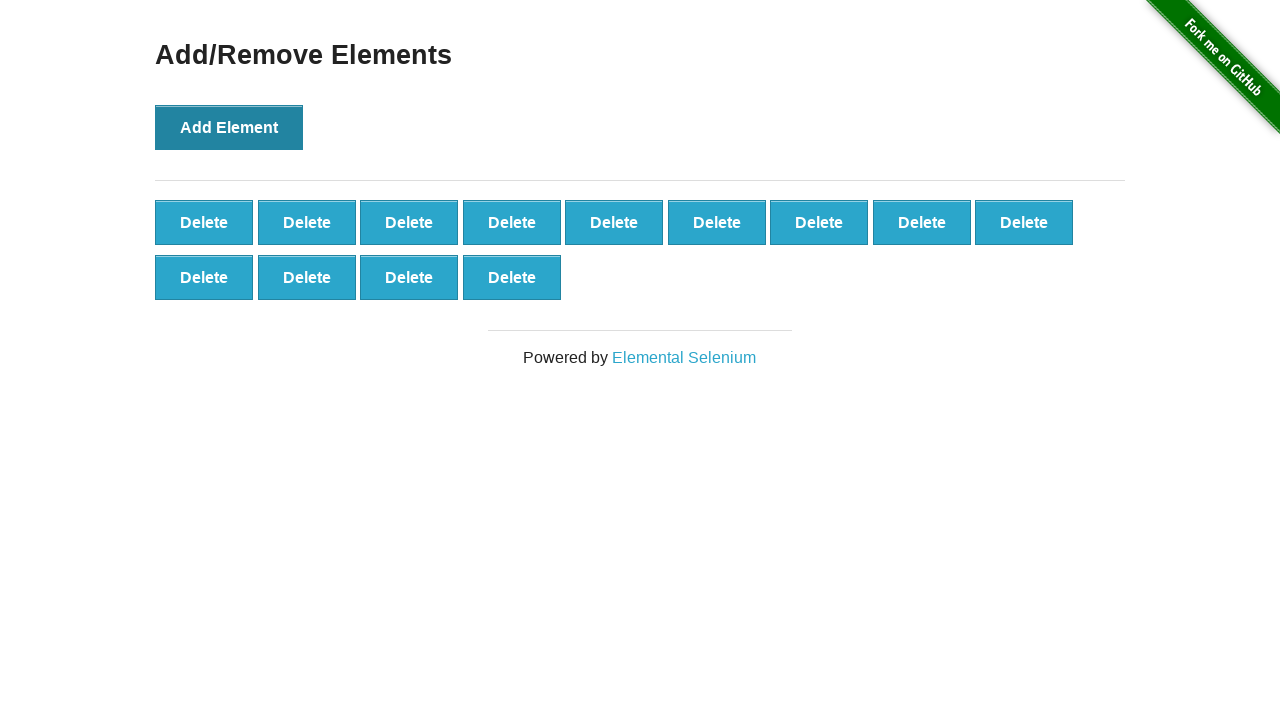

Clicked 'Add Element' button (iteration 14/100) at (229, 127) on xpath=//*[@onclick='addElement()']
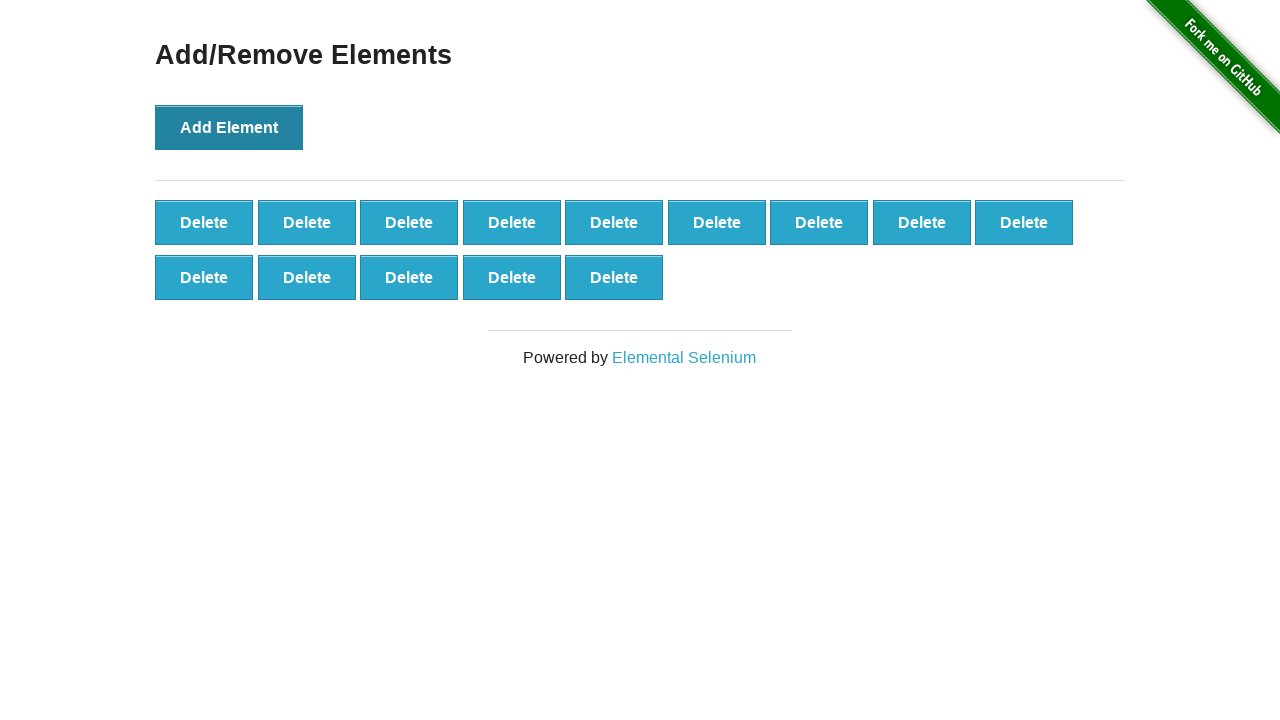

Clicked 'Add Element' button (iteration 15/100) at (229, 127) on xpath=//*[@onclick='addElement()']
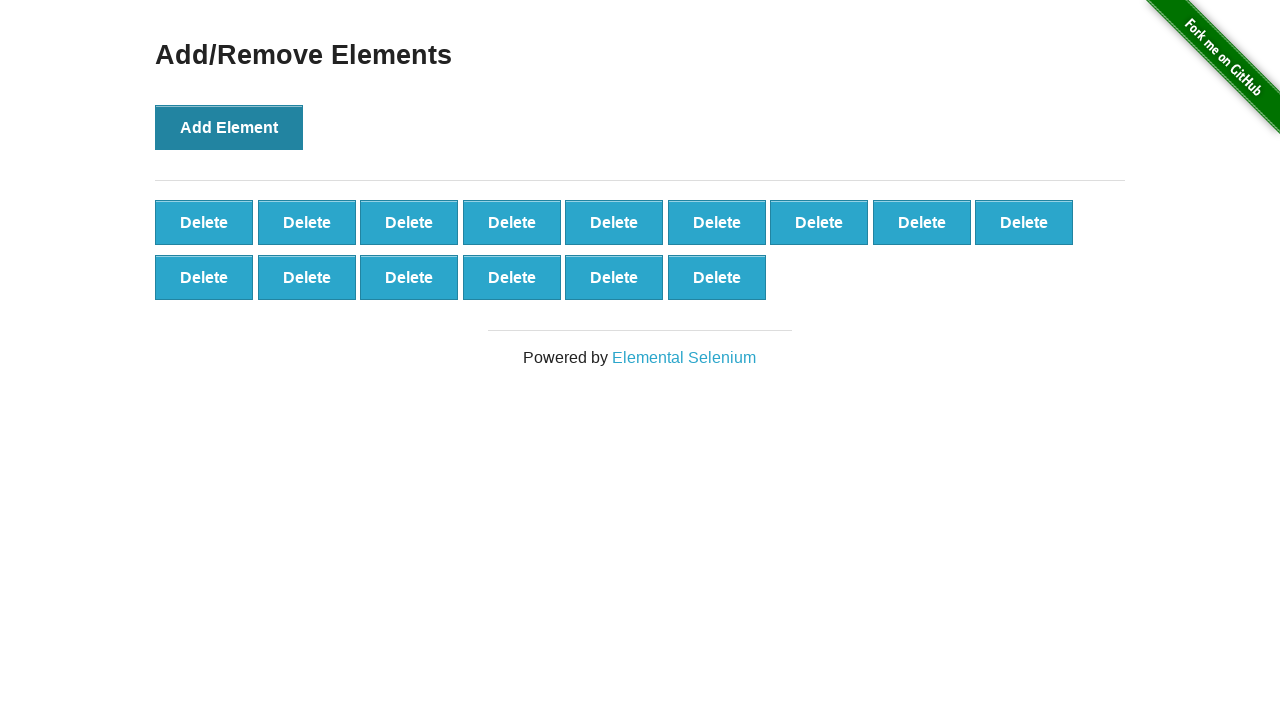

Clicked 'Add Element' button (iteration 16/100) at (229, 127) on xpath=//*[@onclick='addElement()']
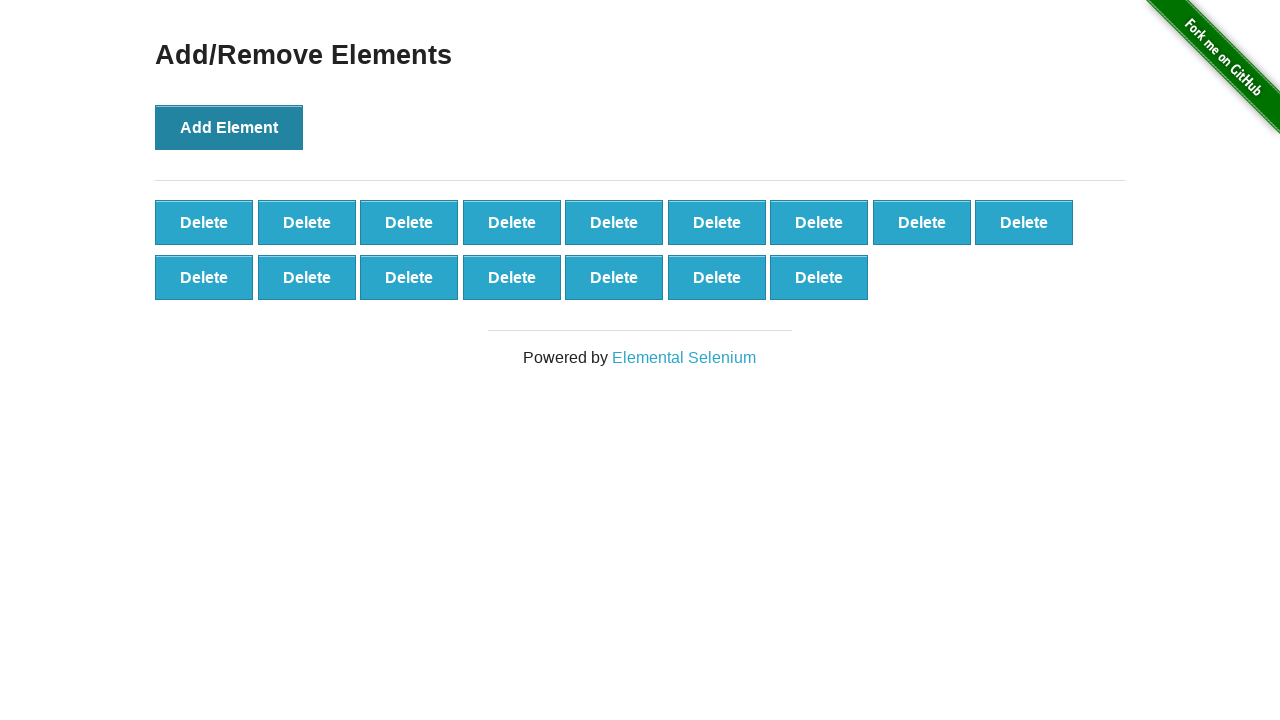

Clicked 'Add Element' button (iteration 17/100) at (229, 127) on xpath=//*[@onclick='addElement()']
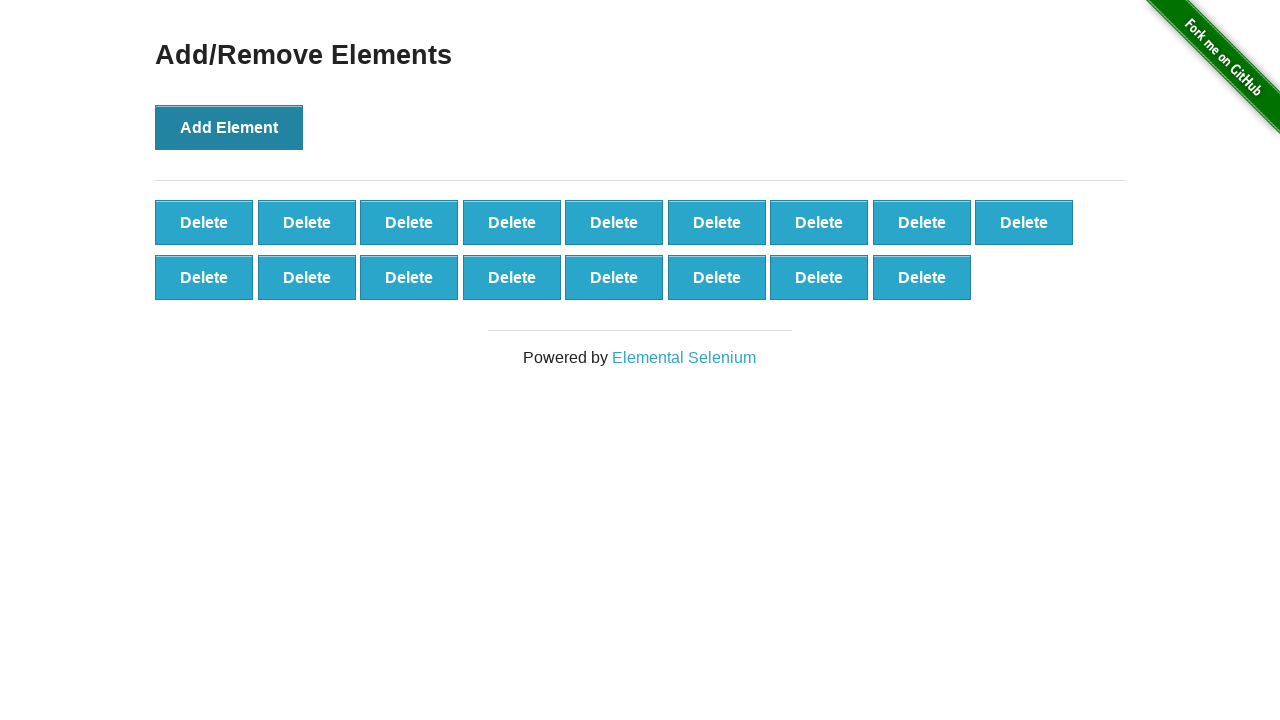

Clicked 'Add Element' button (iteration 18/100) at (229, 127) on xpath=//*[@onclick='addElement()']
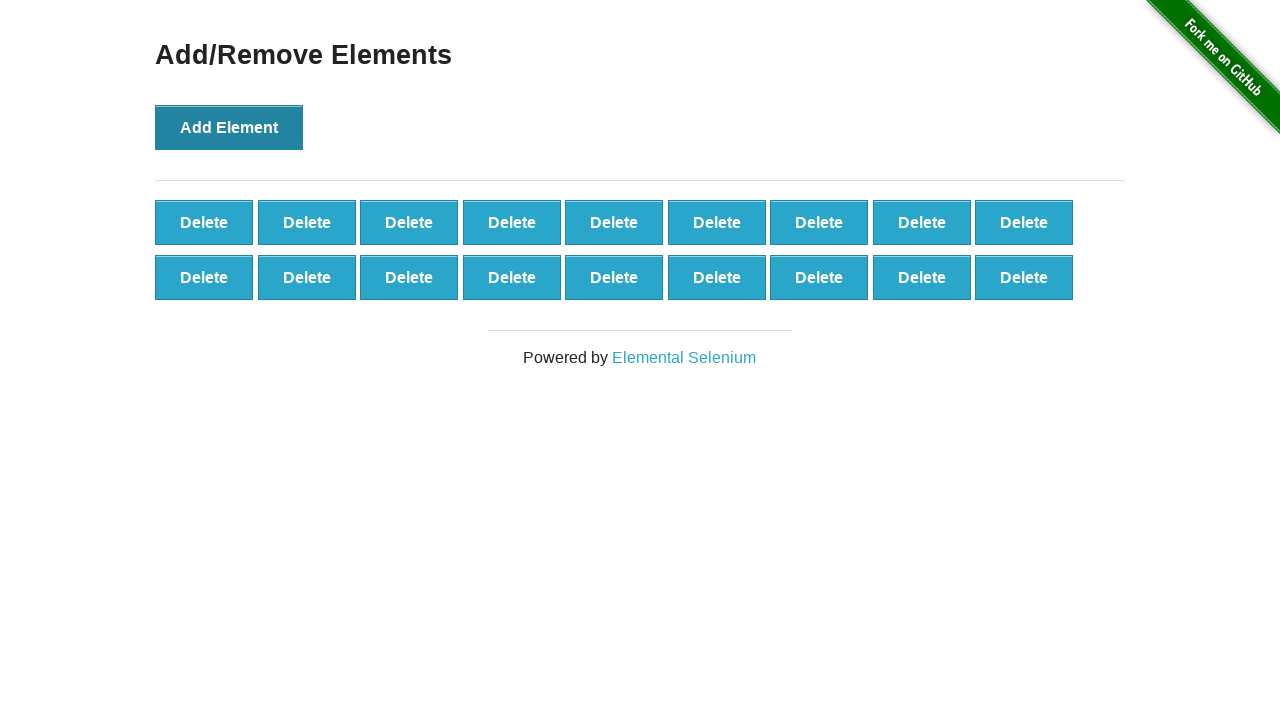

Clicked 'Add Element' button (iteration 19/100) at (229, 127) on xpath=//*[@onclick='addElement()']
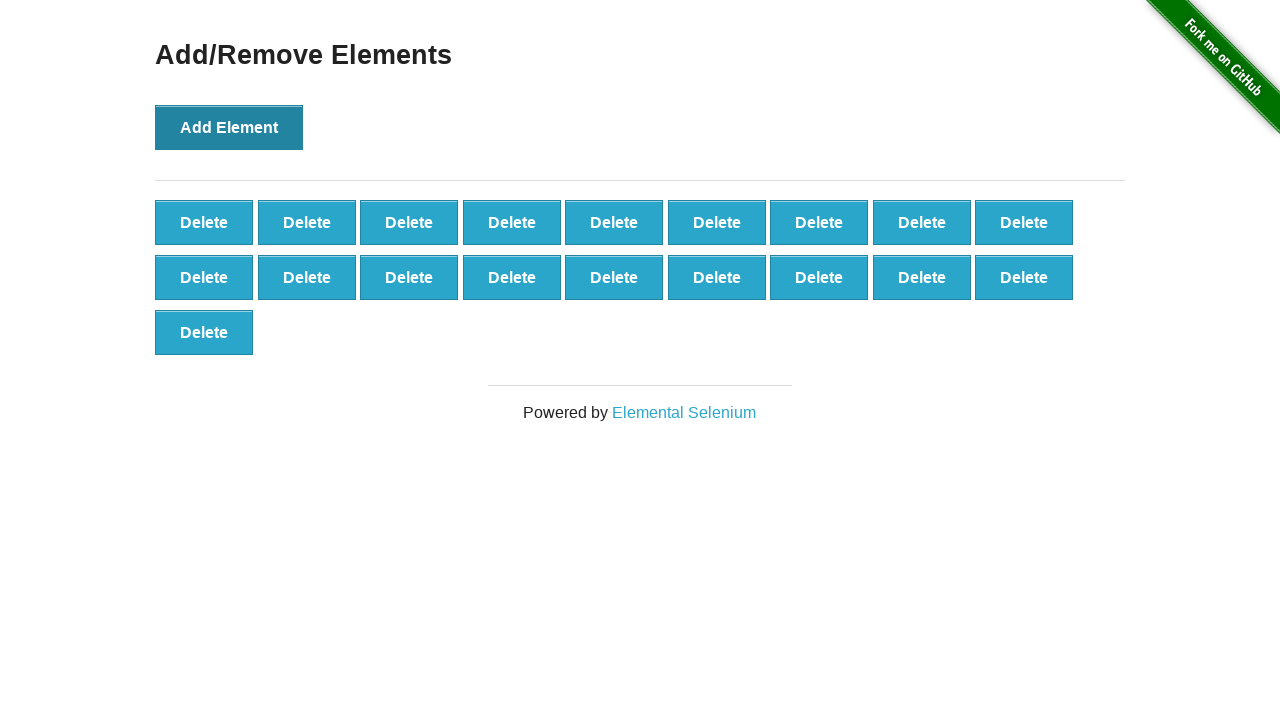

Clicked 'Add Element' button (iteration 20/100) at (229, 127) on xpath=//*[@onclick='addElement()']
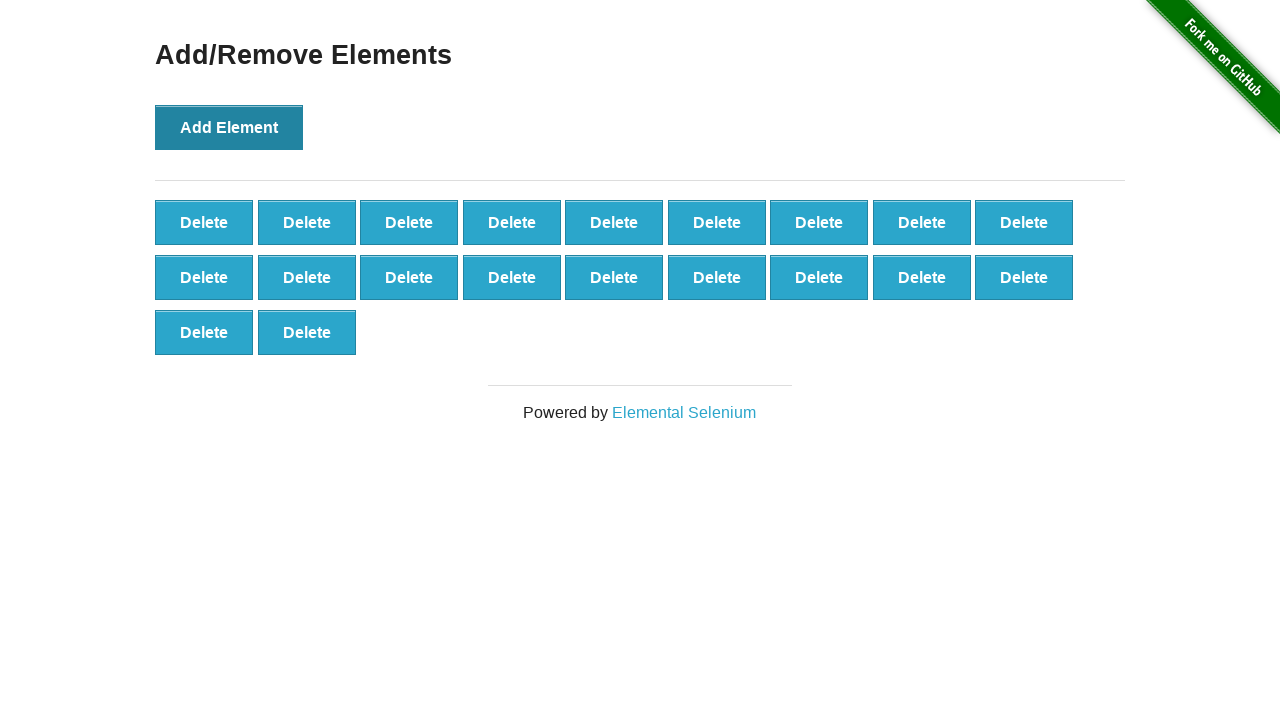

Clicked 'Add Element' button (iteration 21/100) at (229, 127) on xpath=//*[@onclick='addElement()']
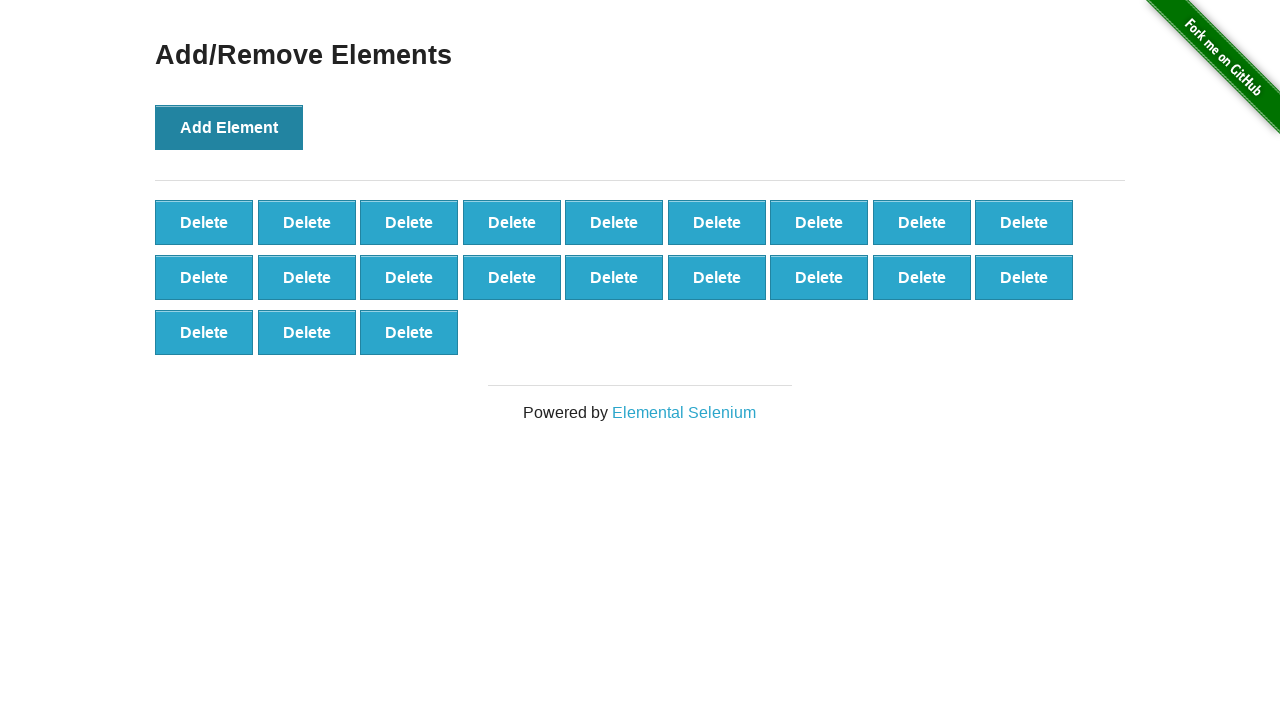

Clicked 'Add Element' button (iteration 22/100) at (229, 127) on xpath=//*[@onclick='addElement()']
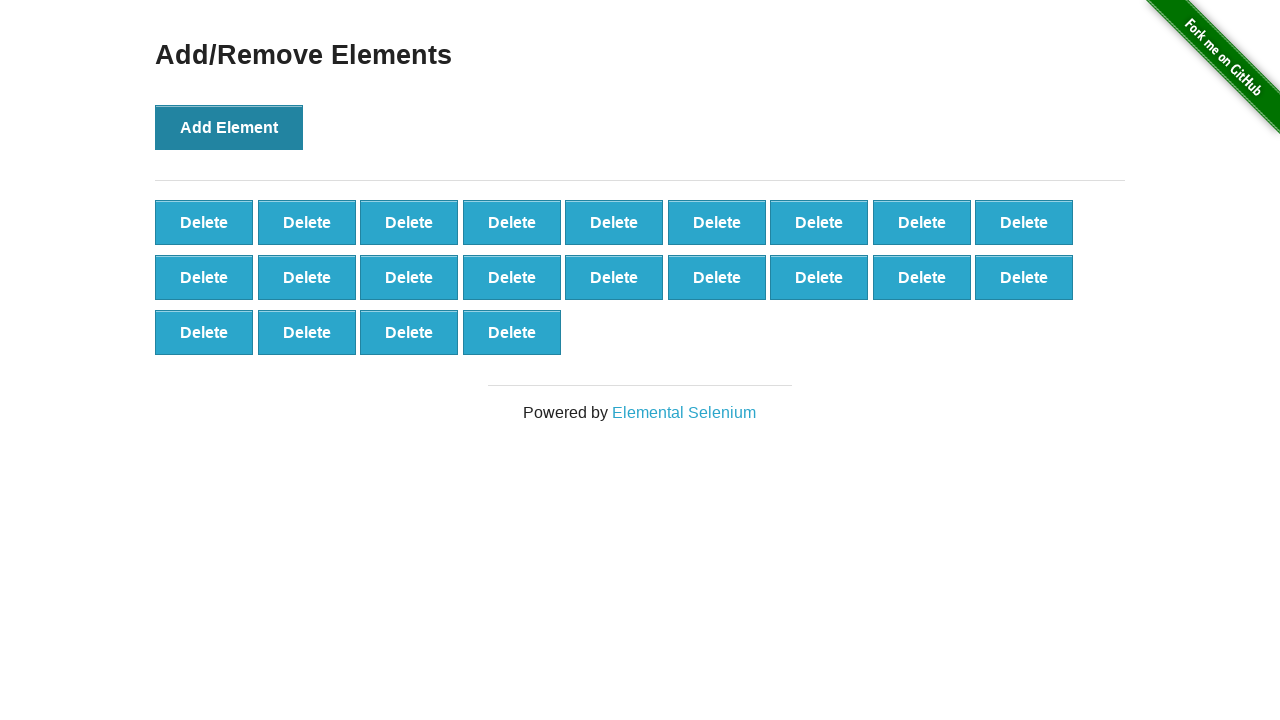

Clicked 'Add Element' button (iteration 23/100) at (229, 127) on xpath=//*[@onclick='addElement()']
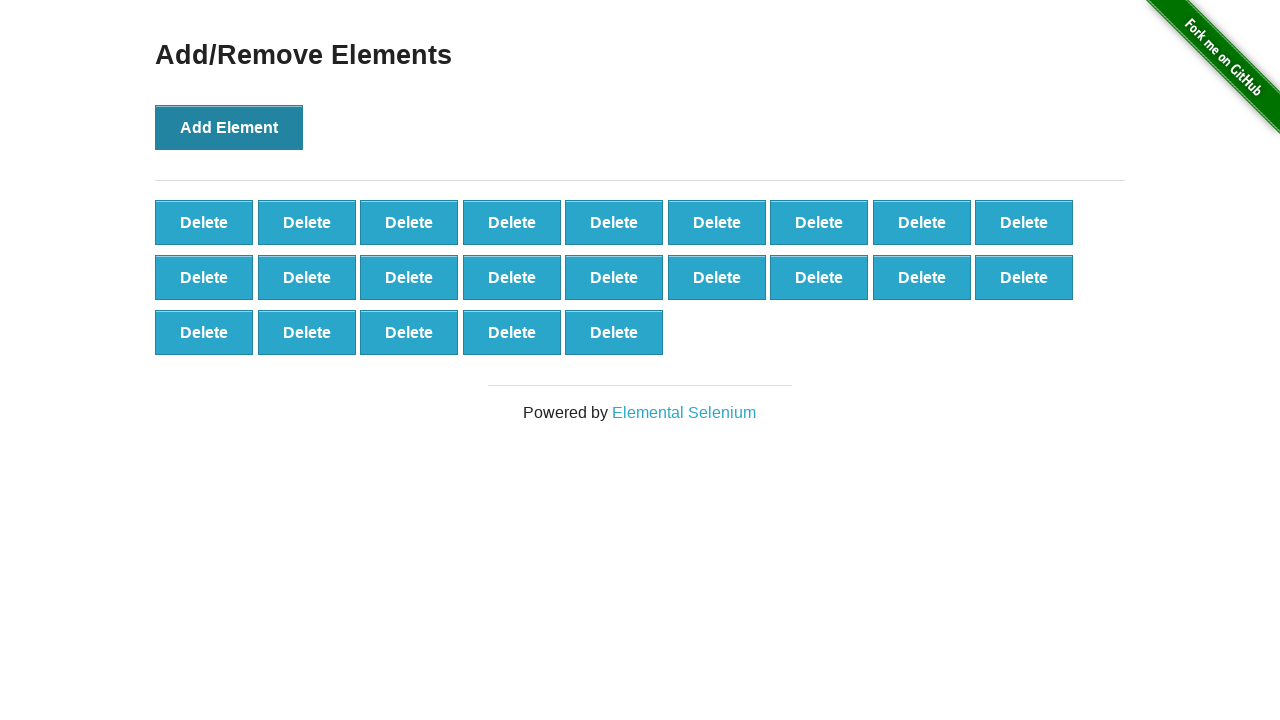

Clicked 'Add Element' button (iteration 24/100) at (229, 127) on xpath=//*[@onclick='addElement()']
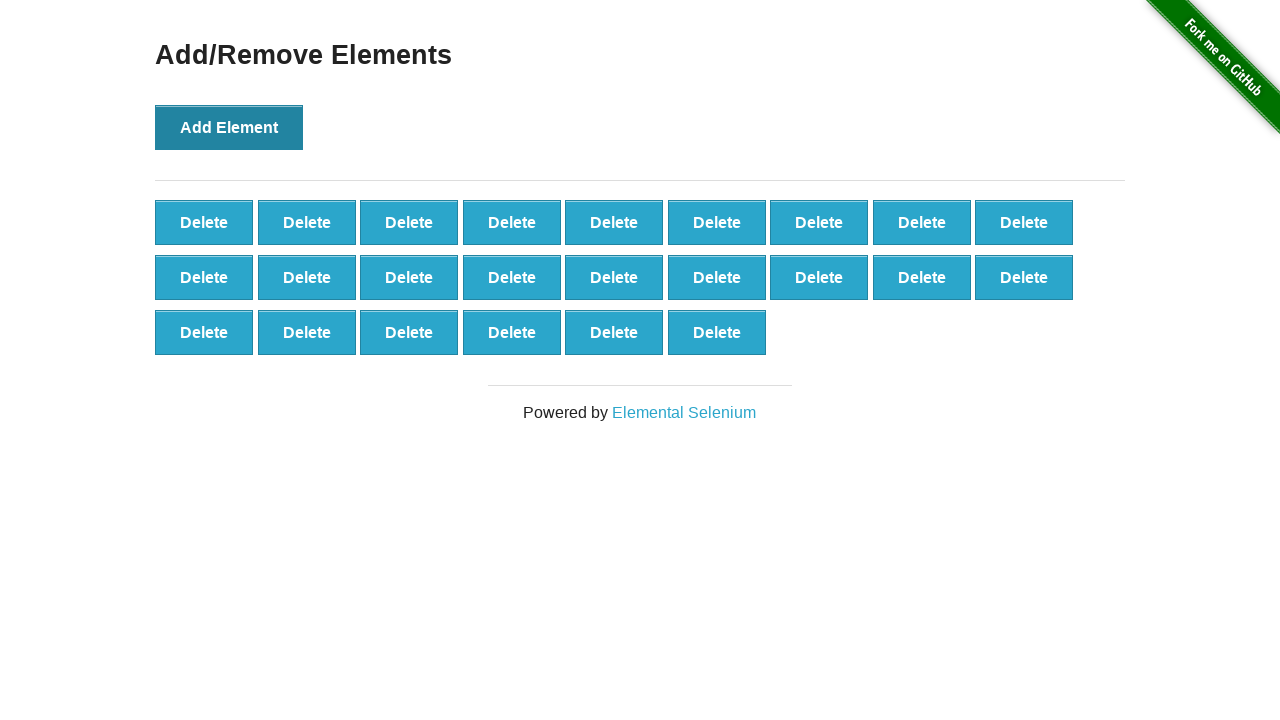

Clicked 'Add Element' button (iteration 25/100) at (229, 127) on xpath=//*[@onclick='addElement()']
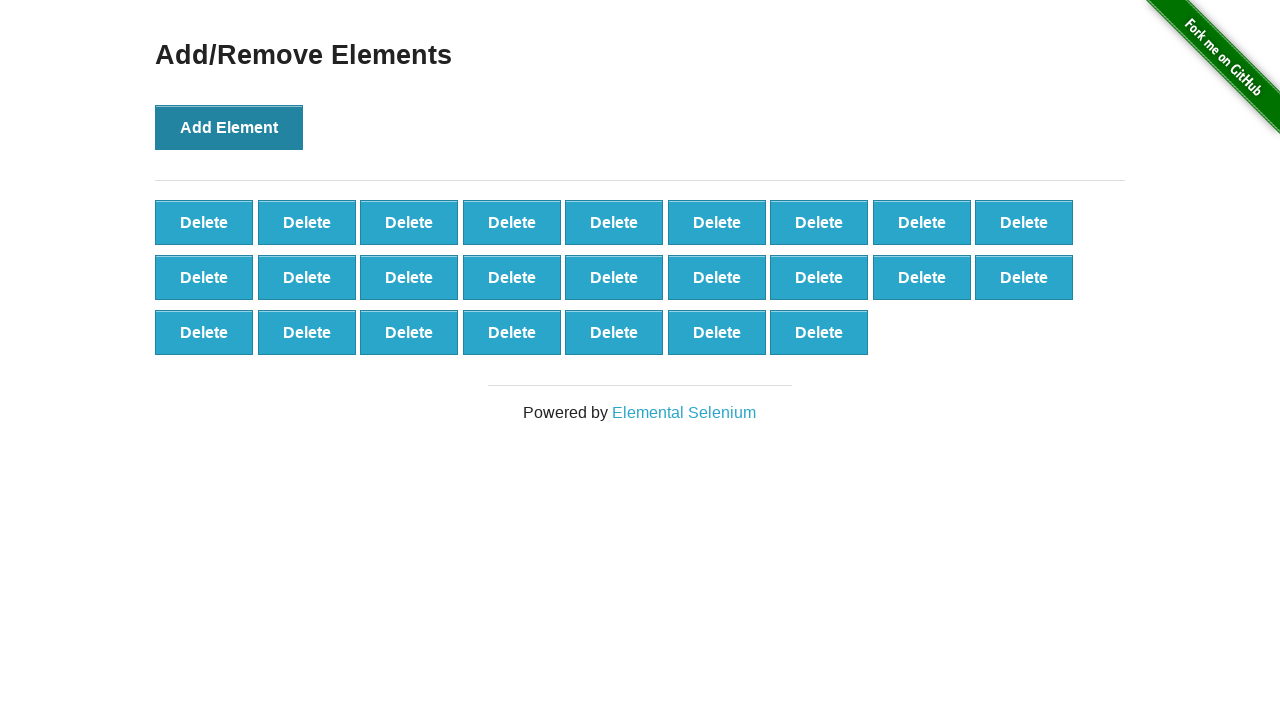

Clicked 'Add Element' button (iteration 26/100) at (229, 127) on xpath=//*[@onclick='addElement()']
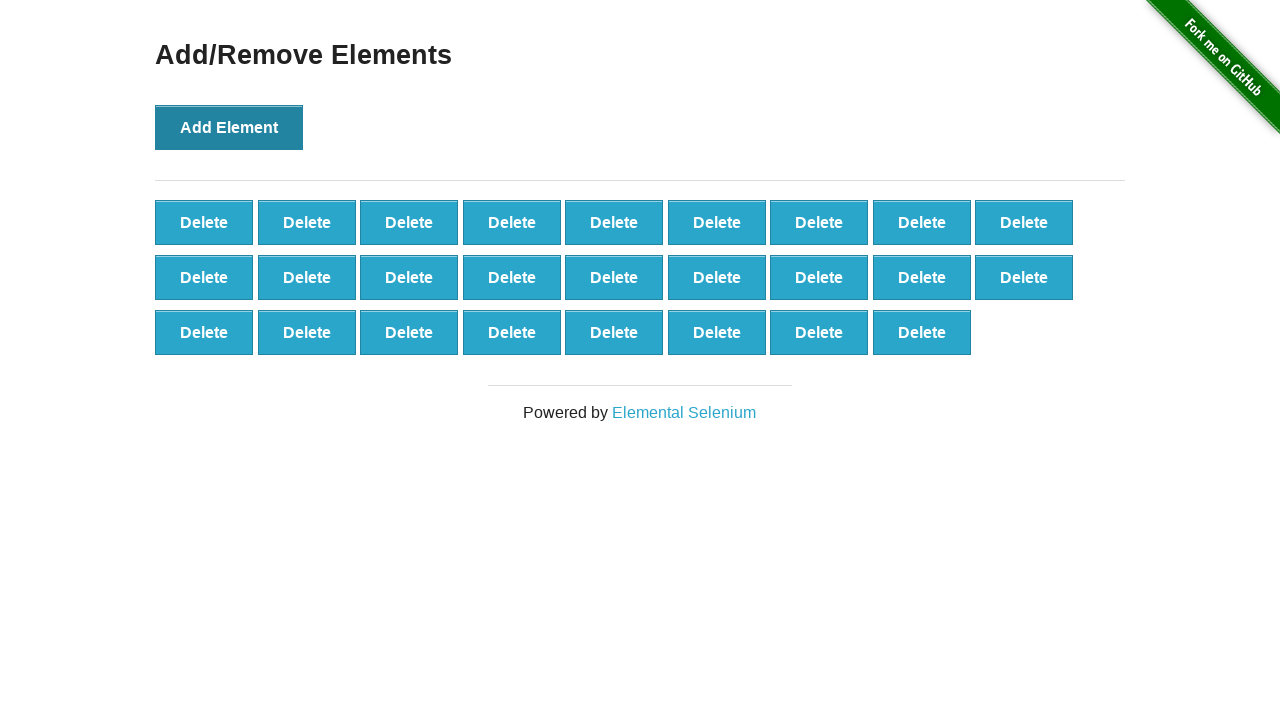

Clicked 'Add Element' button (iteration 27/100) at (229, 127) on xpath=//*[@onclick='addElement()']
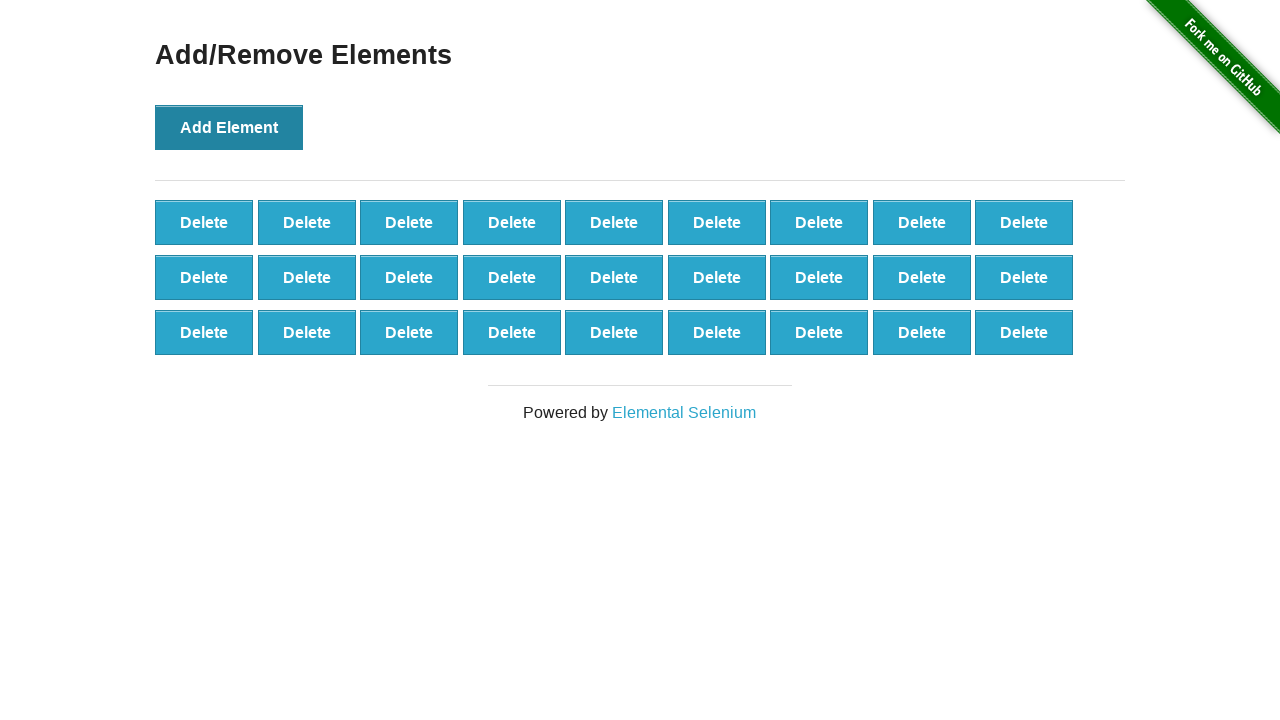

Clicked 'Add Element' button (iteration 28/100) at (229, 127) on xpath=//*[@onclick='addElement()']
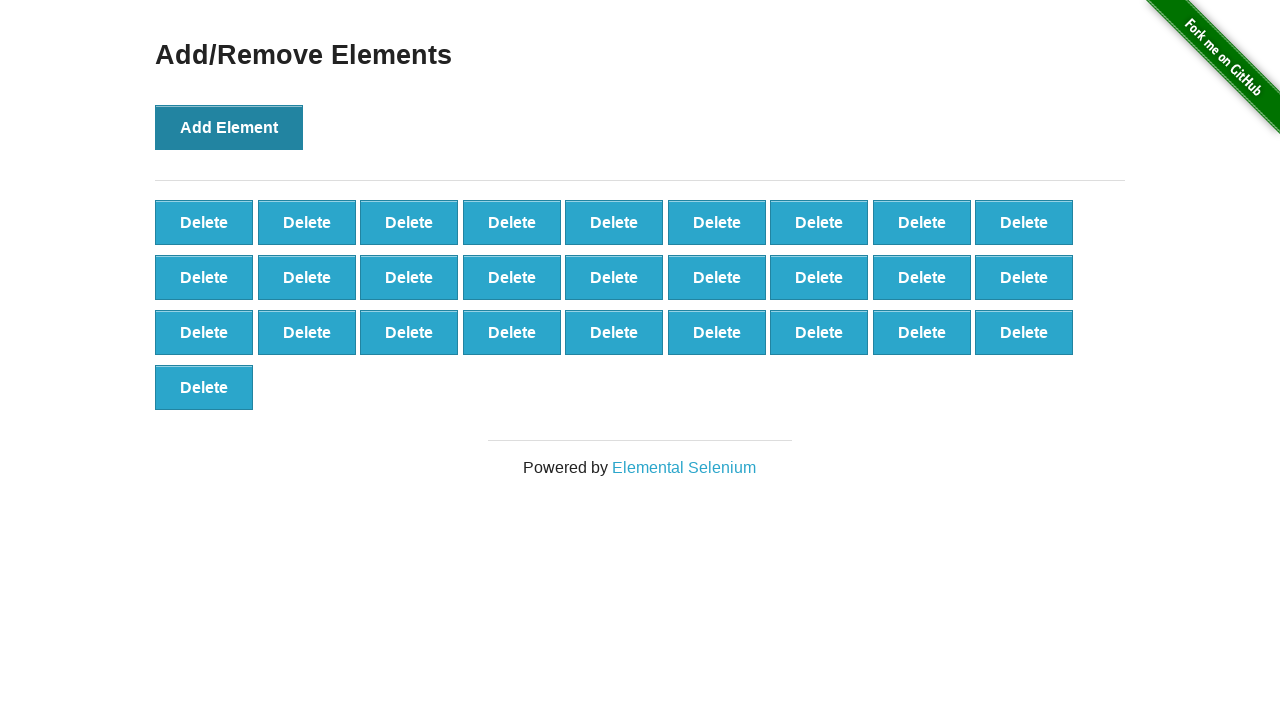

Clicked 'Add Element' button (iteration 29/100) at (229, 127) on xpath=//*[@onclick='addElement()']
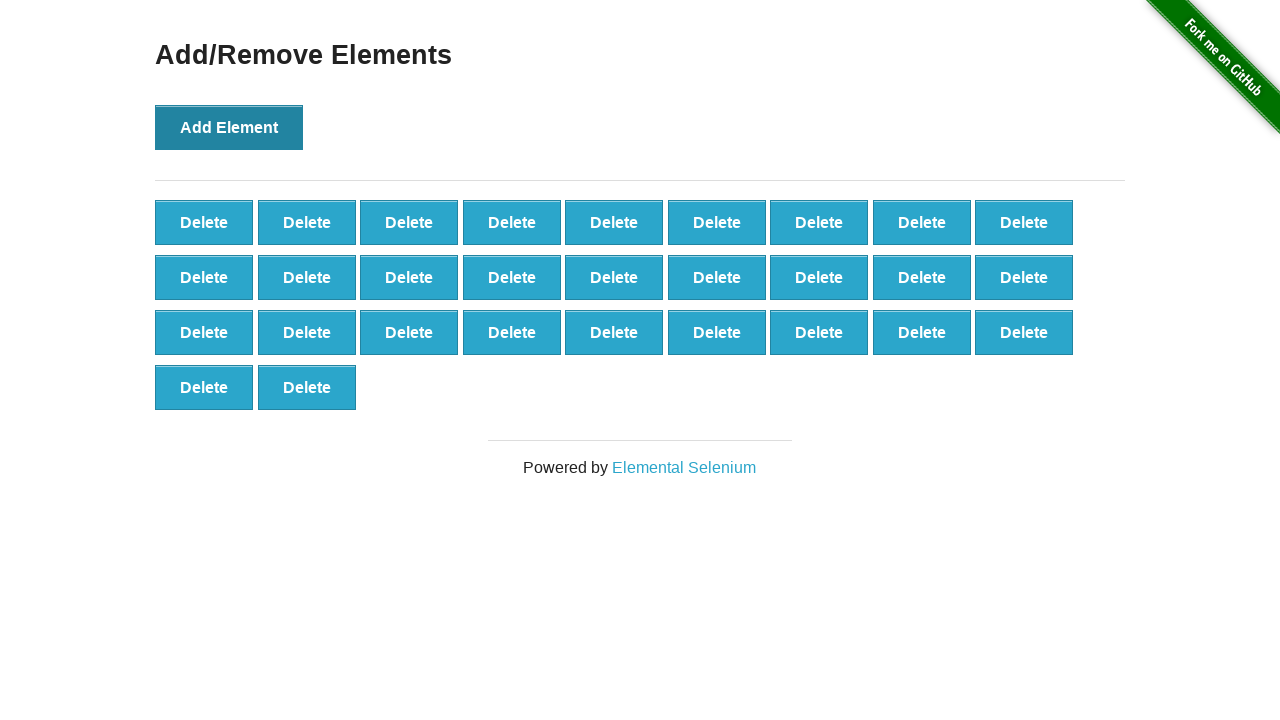

Clicked 'Add Element' button (iteration 30/100) at (229, 127) on xpath=//*[@onclick='addElement()']
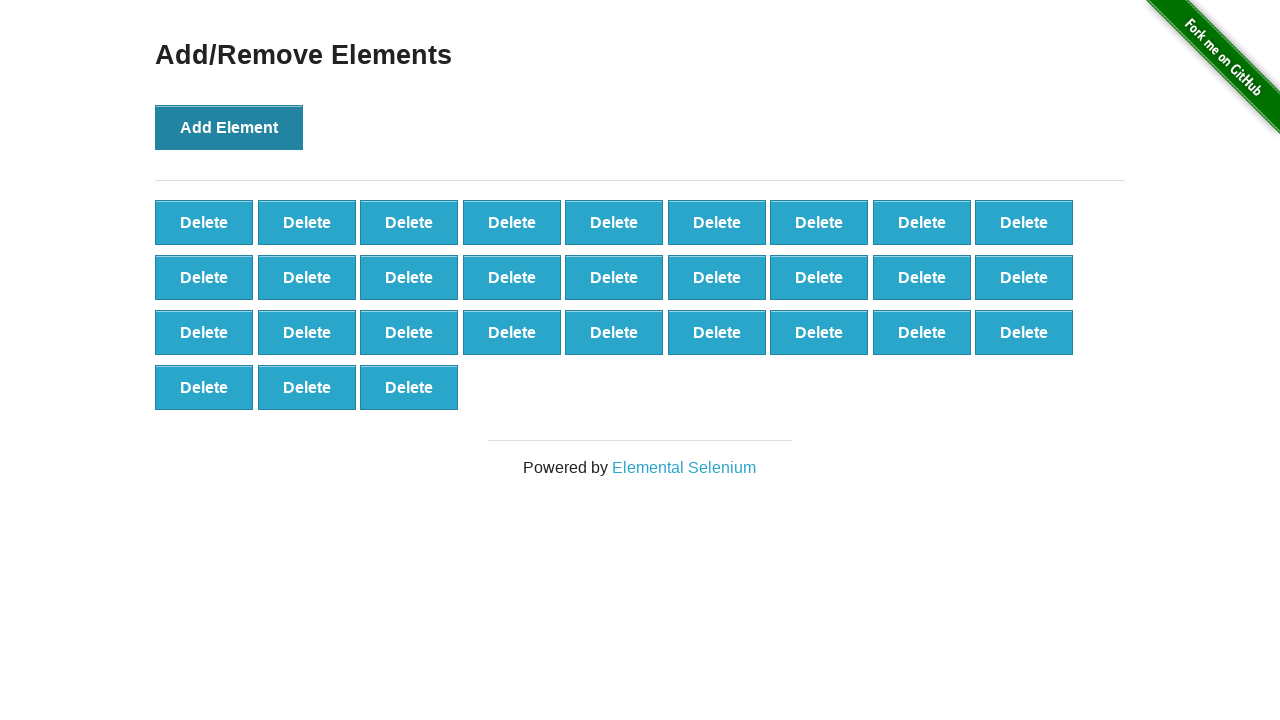

Clicked 'Add Element' button (iteration 31/100) at (229, 127) on xpath=//*[@onclick='addElement()']
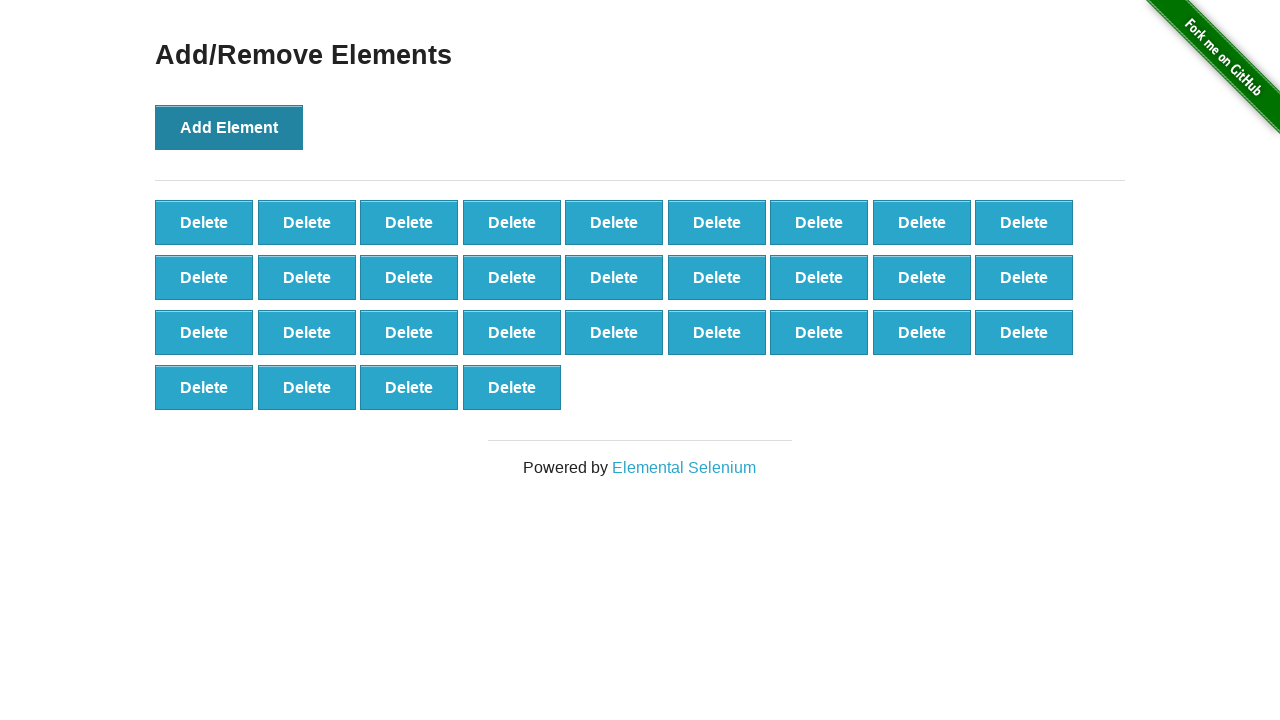

Clicked 'Add Element' button (iteration 32/100) at (229, 127) on xpath=//*[@onclick='addElement()']
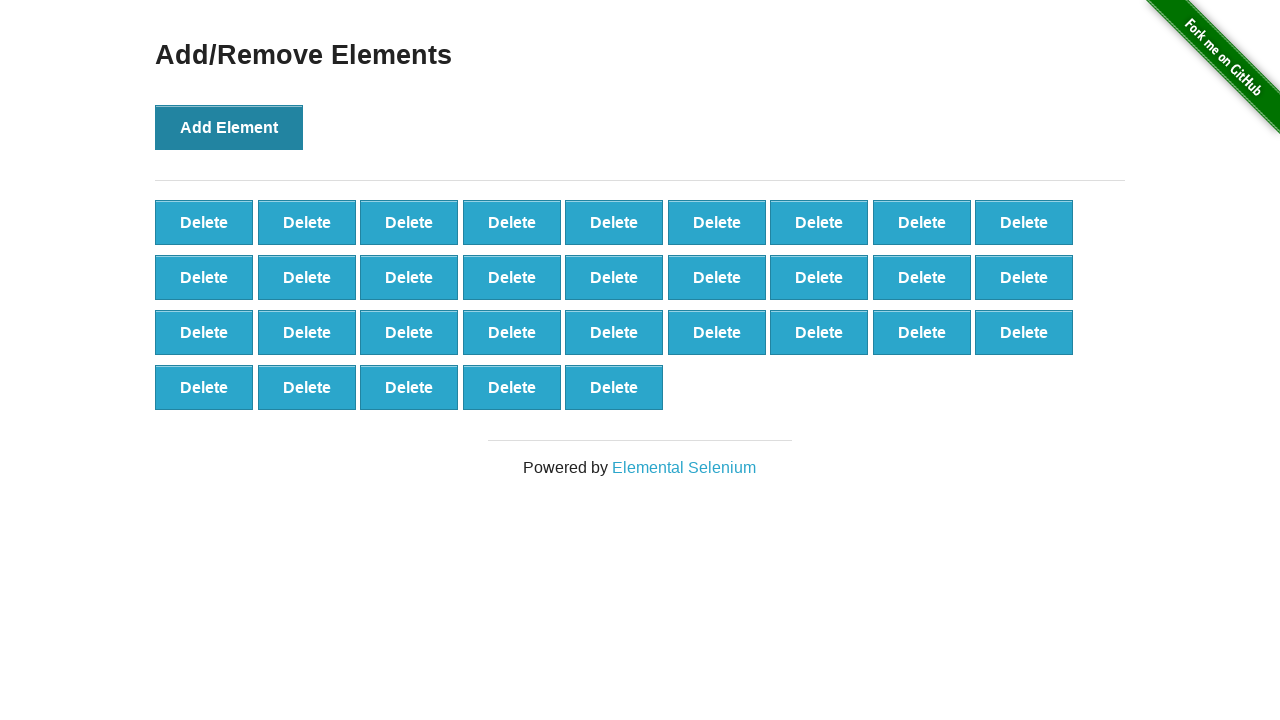

Clicked 'Add Element' button (iteration 33/100) at (229, 127) on xpath=//*[@onclick='addElement()']
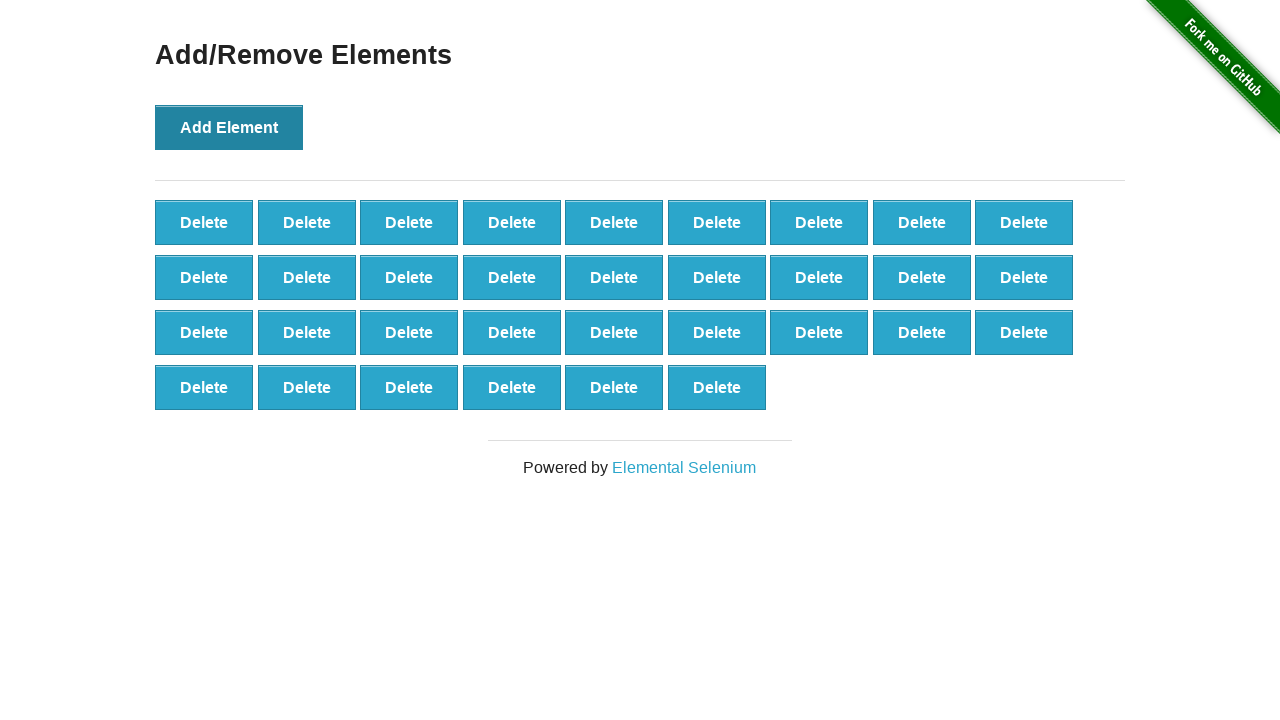

Clicked 'Add Element' button (iteration 34/100) at (229, 127) on xpath=//*[@onclick='addElement()']
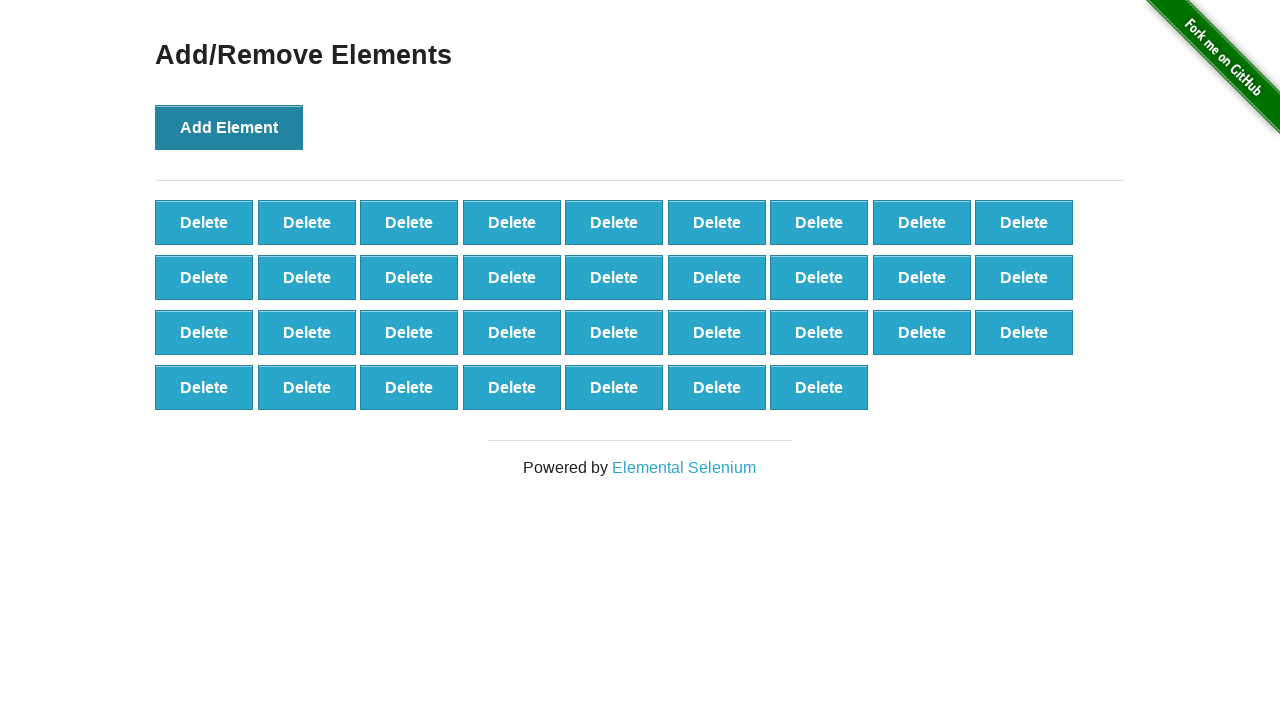

Clicked 'Add Element' button (iteration 35/100) at (229, 127) on xpath=//*[@onclick='addElement()']
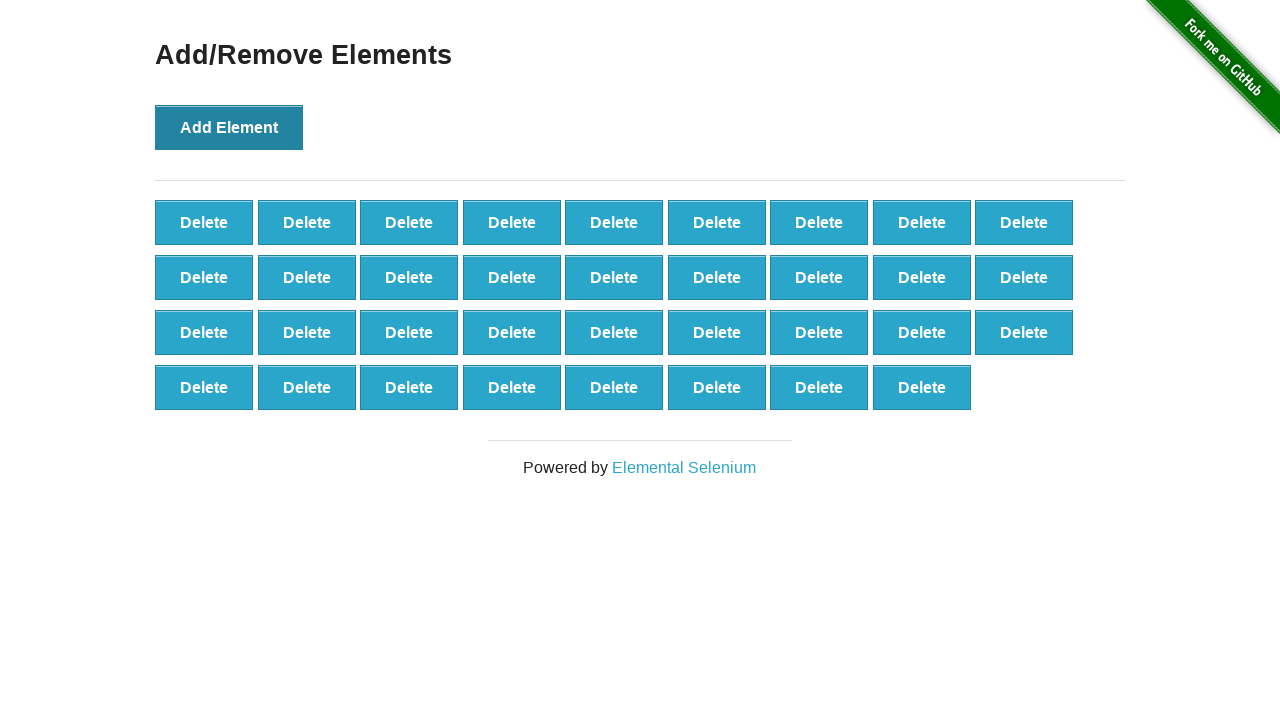

Clicked 'Add Element' button (iteration 36/100) at (229, 127) on xpath=//*[@onclick='addElement()']
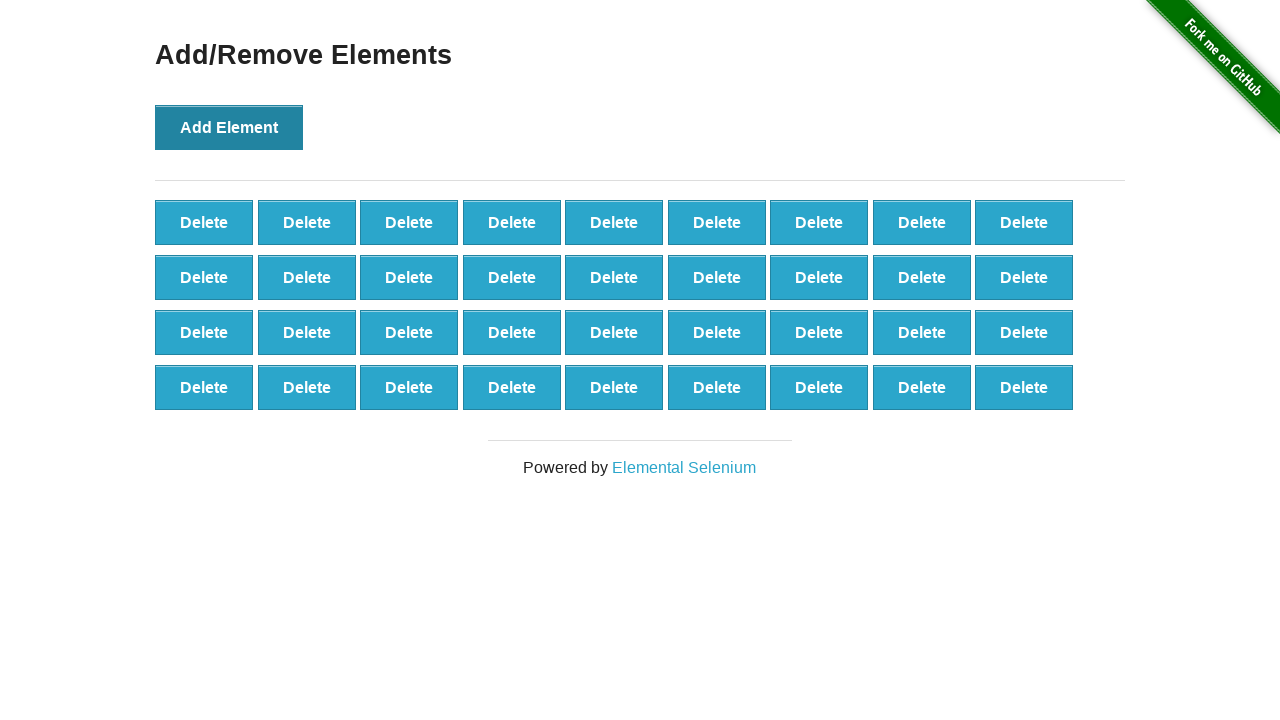

Clicked 'Add Element' button (iteration 37/100) at (229, 127) on xpath=//*[@onclick='addElement()']
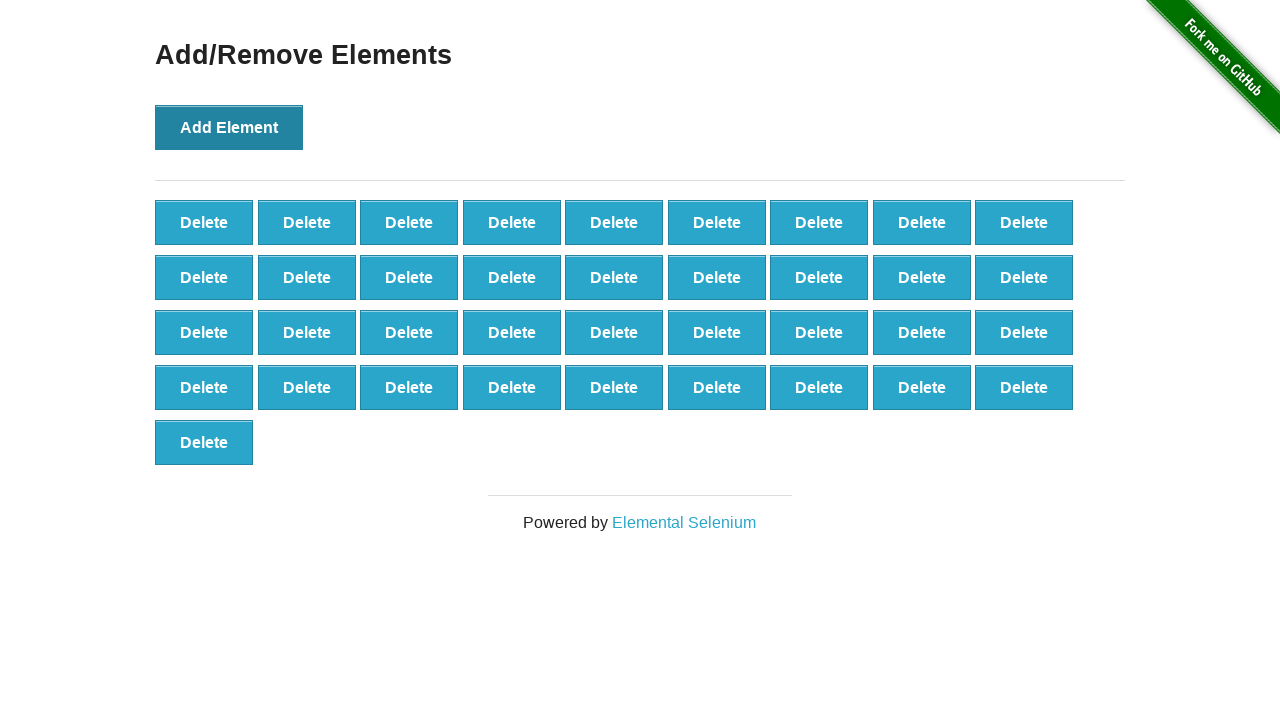

Clicked 'Add Element' button (iteration 38/100) at (229, 127) on xpath=//*[@onclick='addElement()']
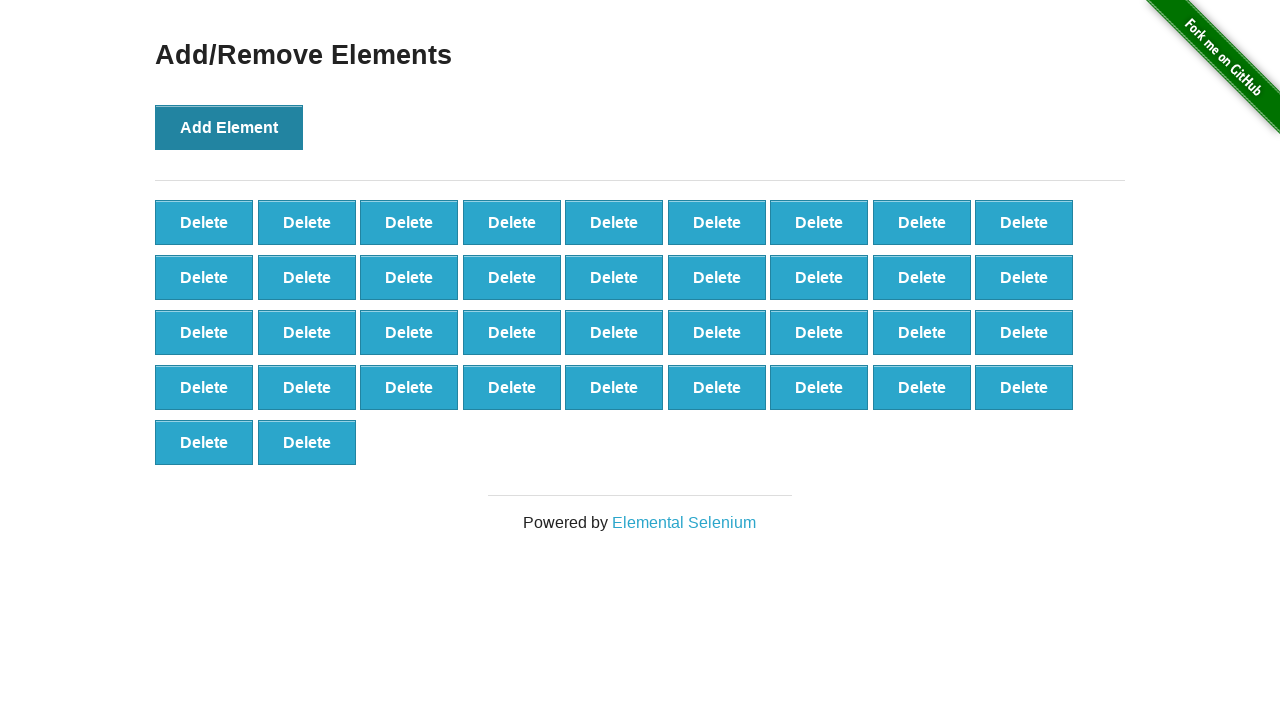

Clicked 'Add Element' button (iteration 39/100) at (229, 127) on xpath=//*[@onclick='addElement()']
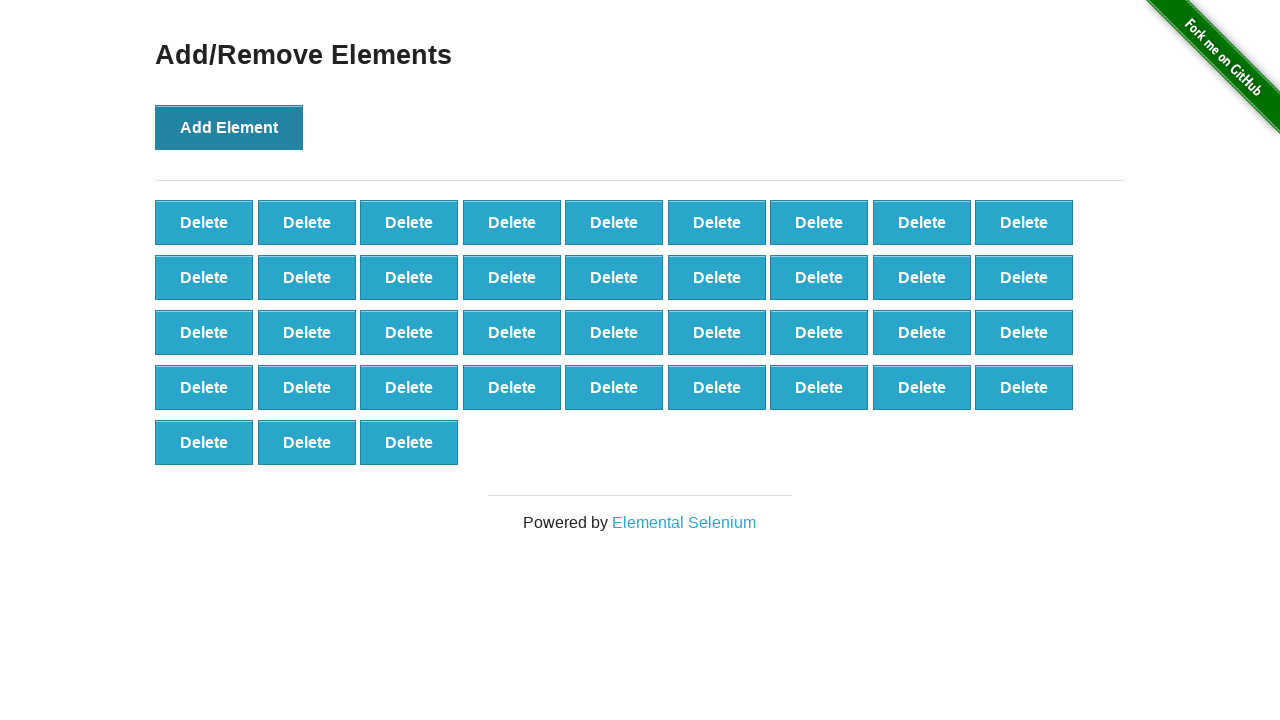

Clicked 'Add Element' button (iteration 40/100) at (229, 127) on xpath=//*[@onclick='addElement()']
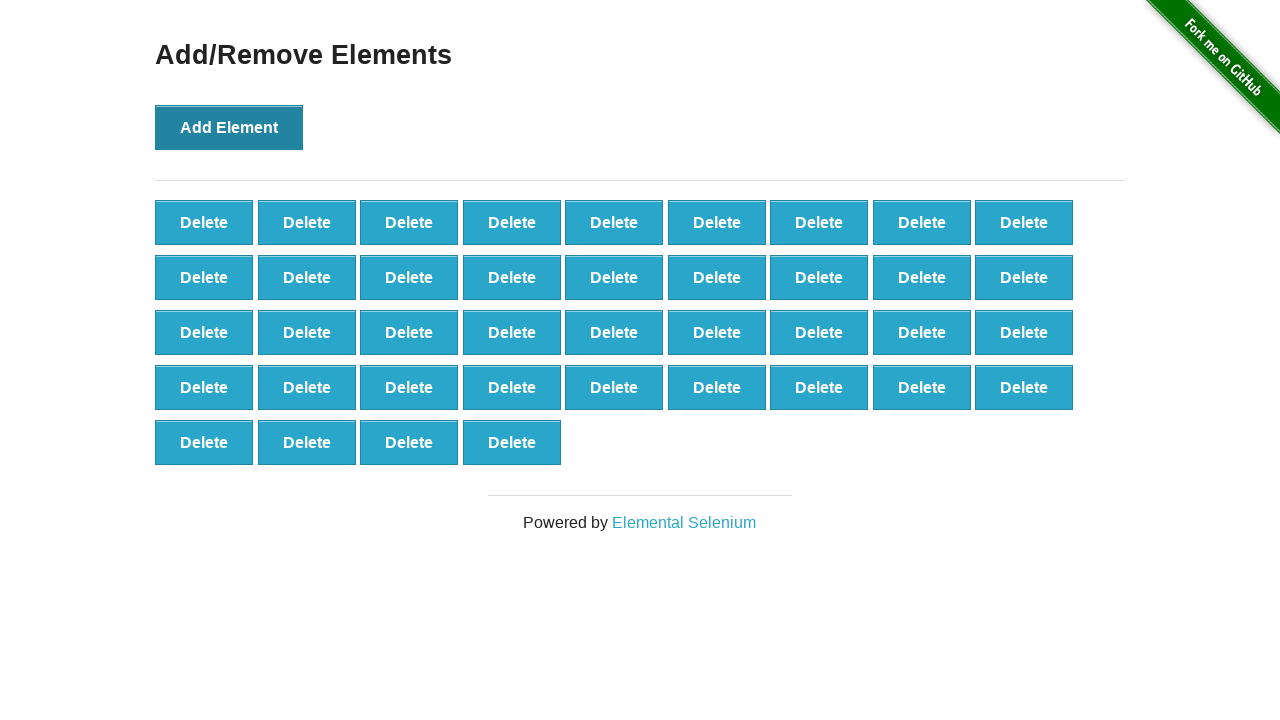

Clicked 'Add Element' button (iteration 41/100) at (229, 127) on xpath=//*[@onclick='addElement()']
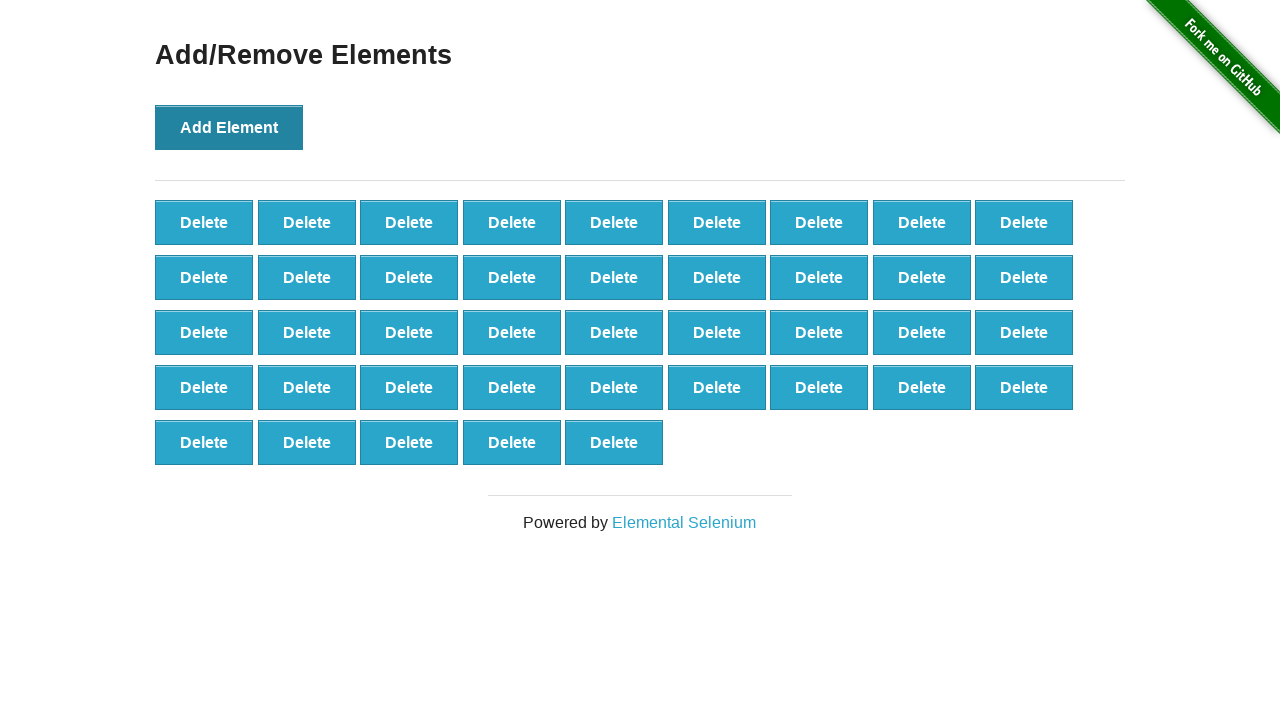

Clicked 'Add Element' button (iteration 42/100) at (229, 127) on xpath=//*[@onclick='addElement()']
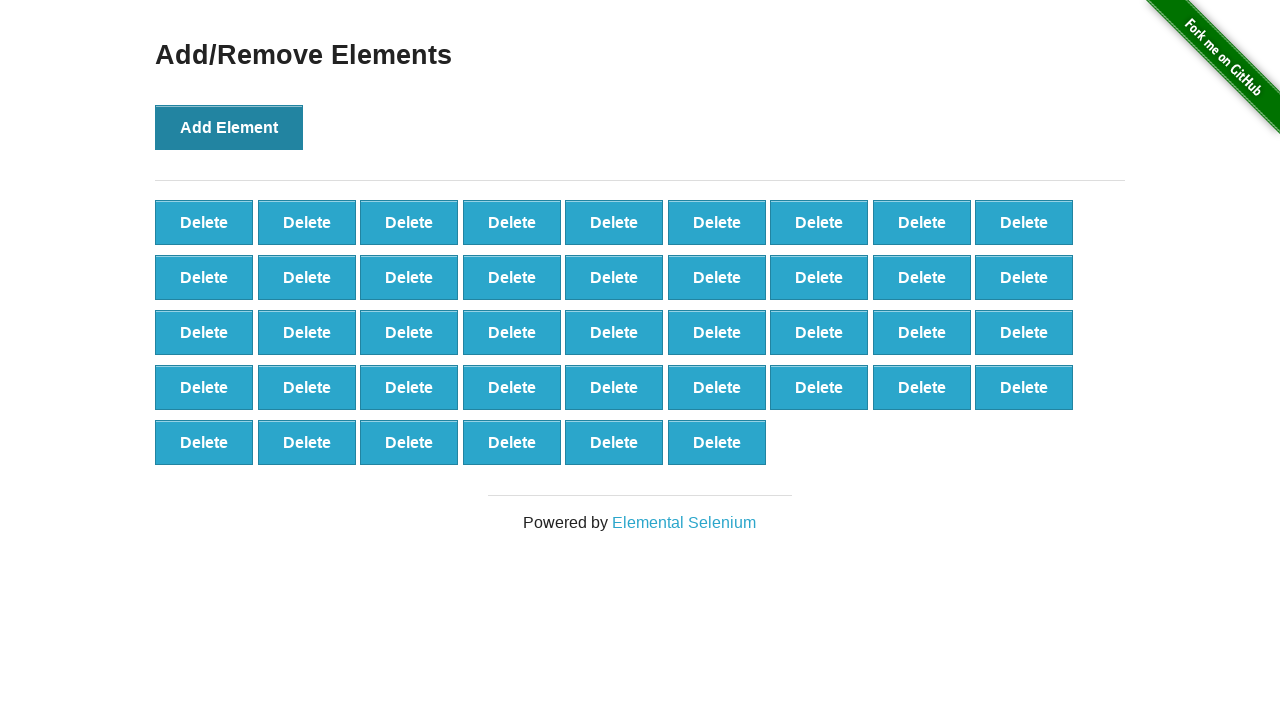

Clicked 'Add Element' button (iteration 43/100) at (229, 127) on xpath=//*[@onclick='addElement()']
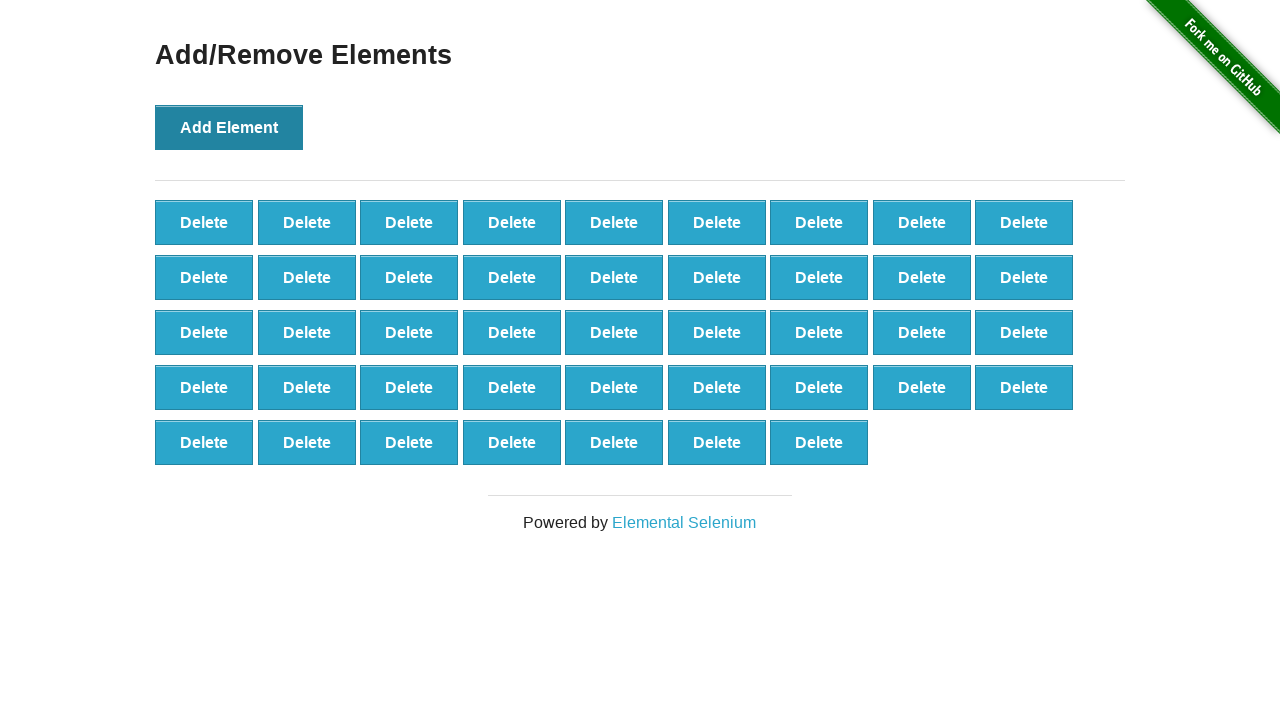

Clicked 'Add Element' button (iteration 44/100) at (229, 127) on xpath=//*[@onclick='addElement()']
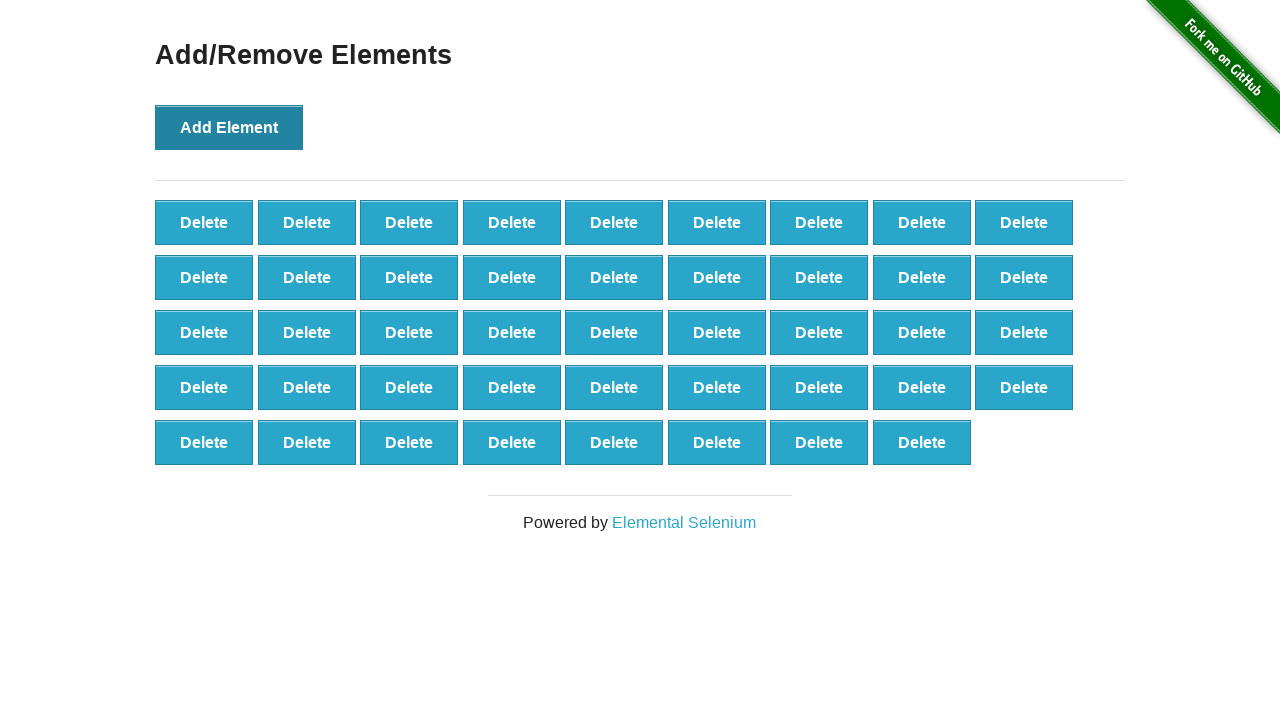

Clicked 'Add Element' button (iteration 45/100) at (229, 127) on xpath=//*[@onclick='addElement()']
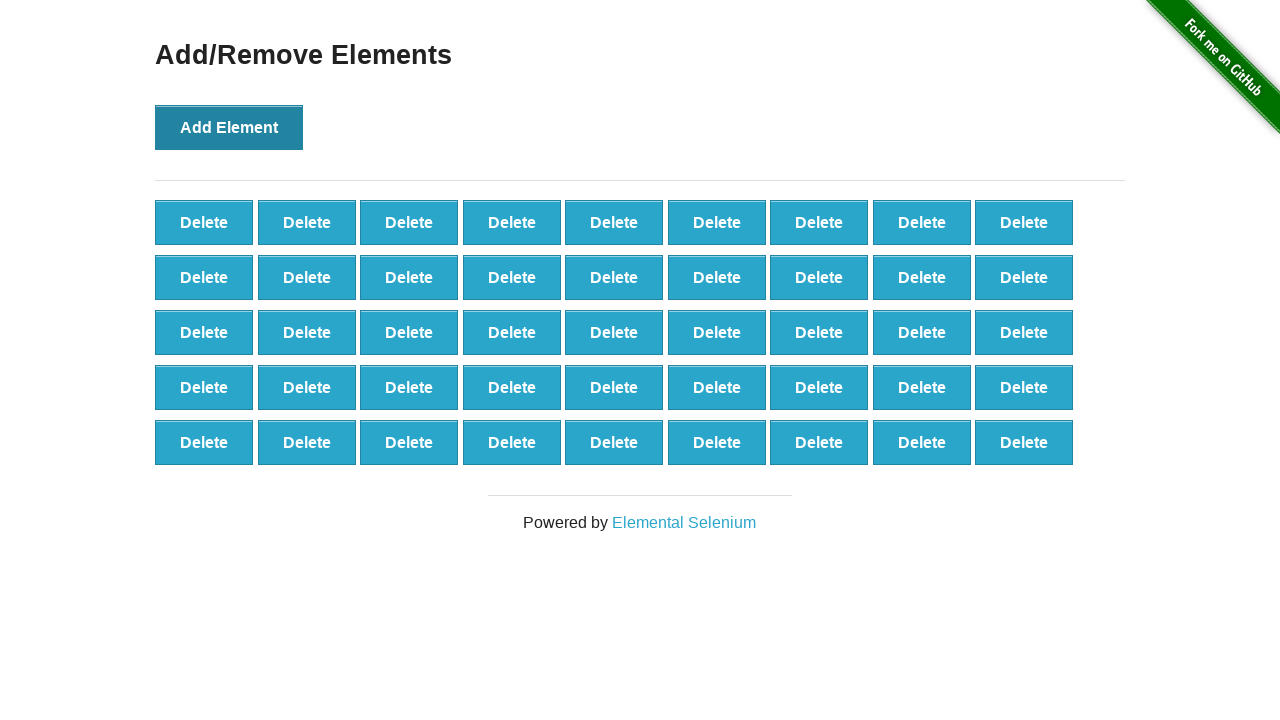

Clicked 'Add Element' button (iteration 46/100) at (229, 127) on xpath=//*[@onclick='addElement()']
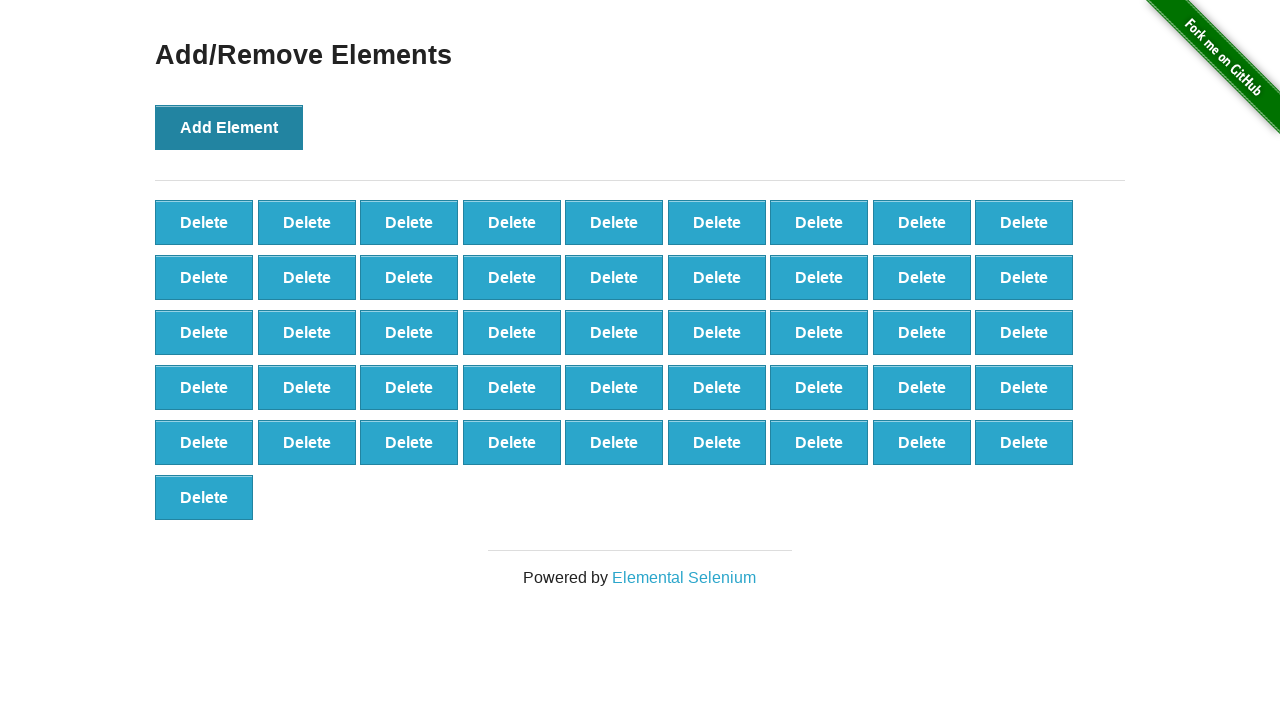

Clicked 'Add Element' button (iteration 47/100) at (229, 127) on xpath=//*[@onclick='addElement()']
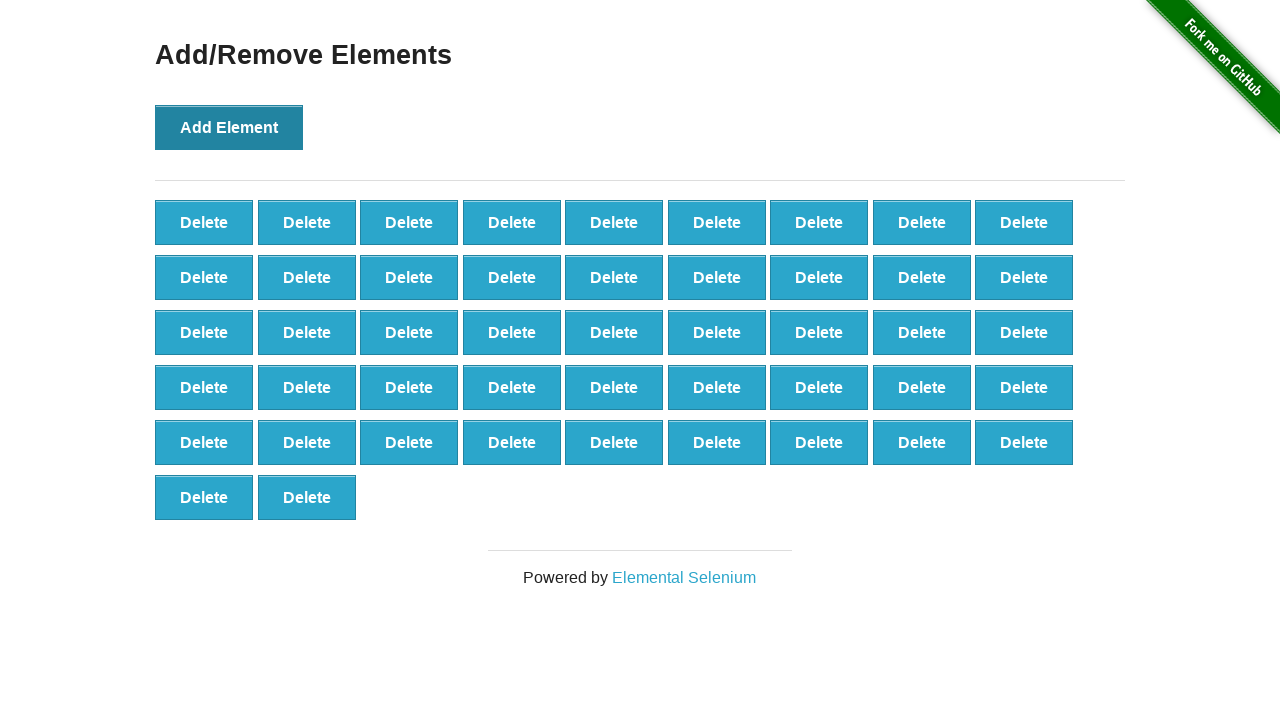

Clicked 'Add Element' button (iteration 48/100) at (229, 127) on xpath=//*[@onclick='addElement()']
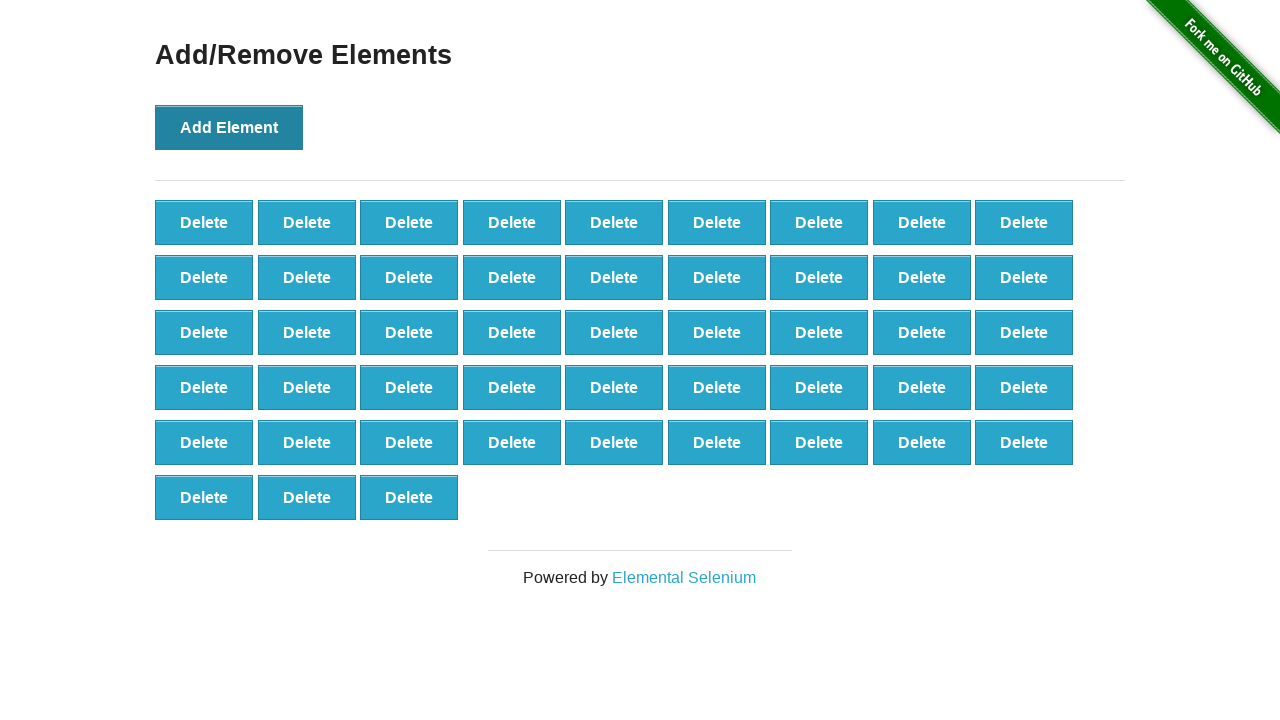

Clicked 'Add Element' button (iteration 49/100) at (229, 127) on xpath=//*[@onclick='addElement()']
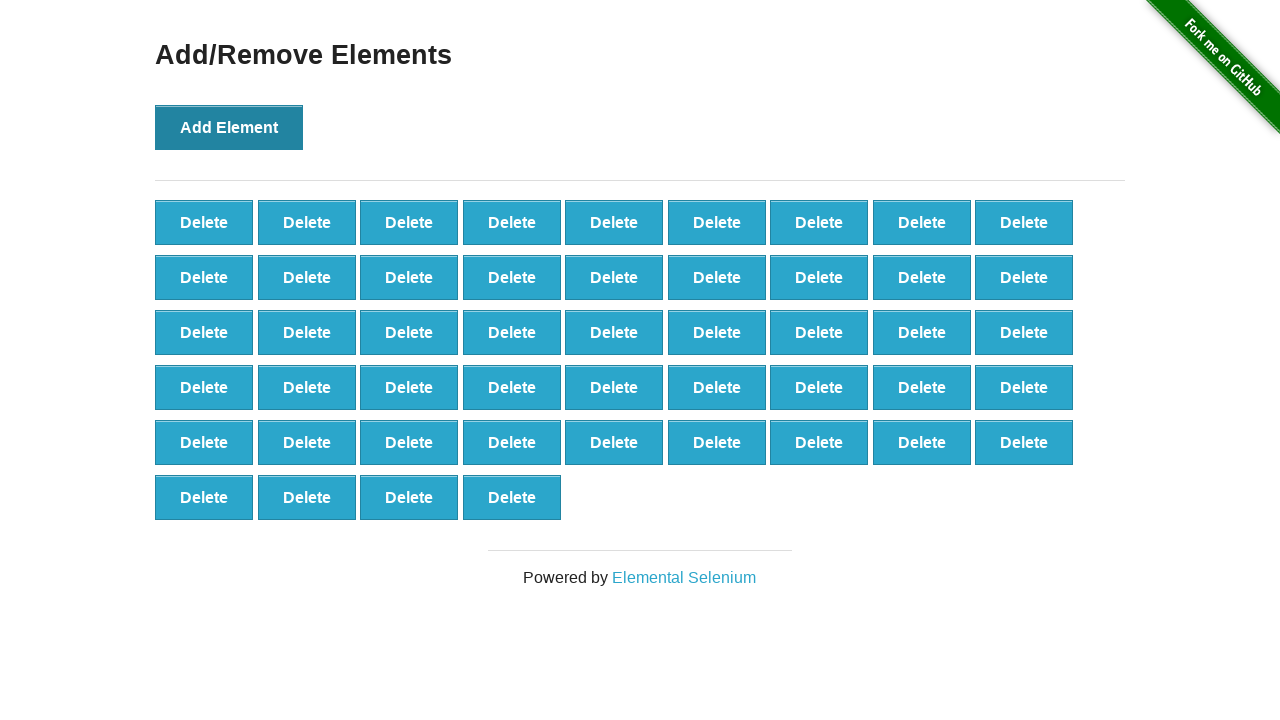

Clicked 'Add Element' button (iteration 50/100) at (229, 127) on xpath=//*[@onclick='addElement()']
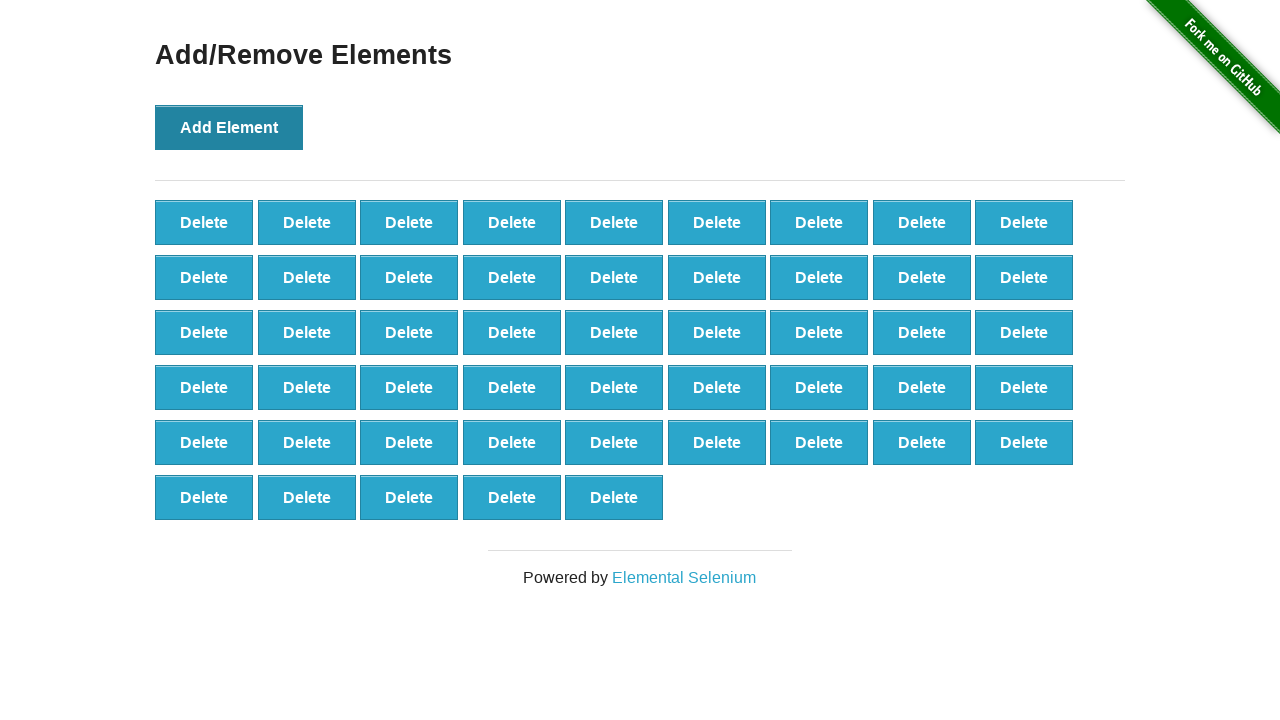

Clicked 'Add Element' button (iteration 51/100) at (229, 127) on xpath=//*[@onclick='addElement()']
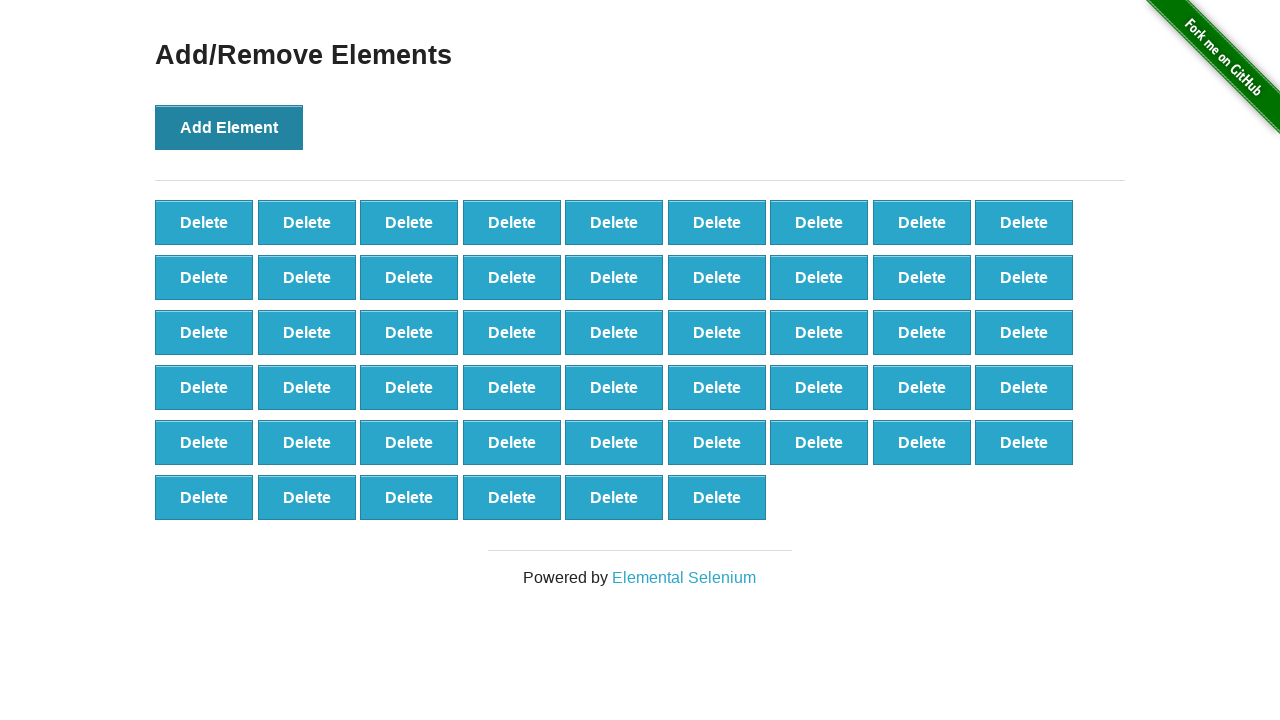

Clicked 'Add Element' button (iteration 52/100) at (229, 127) on xpath=//*[@onclick='addElement()']
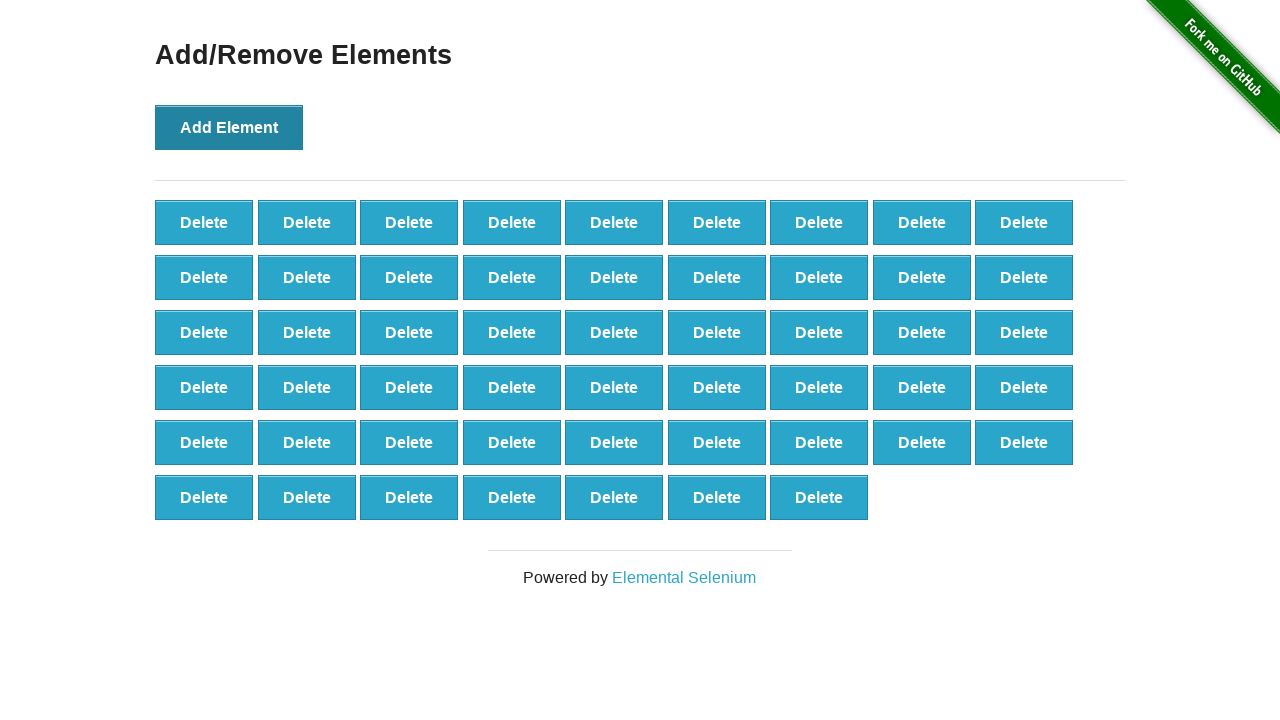

Clicked 'Add Element' button (iteration 53/100) at (229, 127) on xpath=//*[@onclick='addElement()']
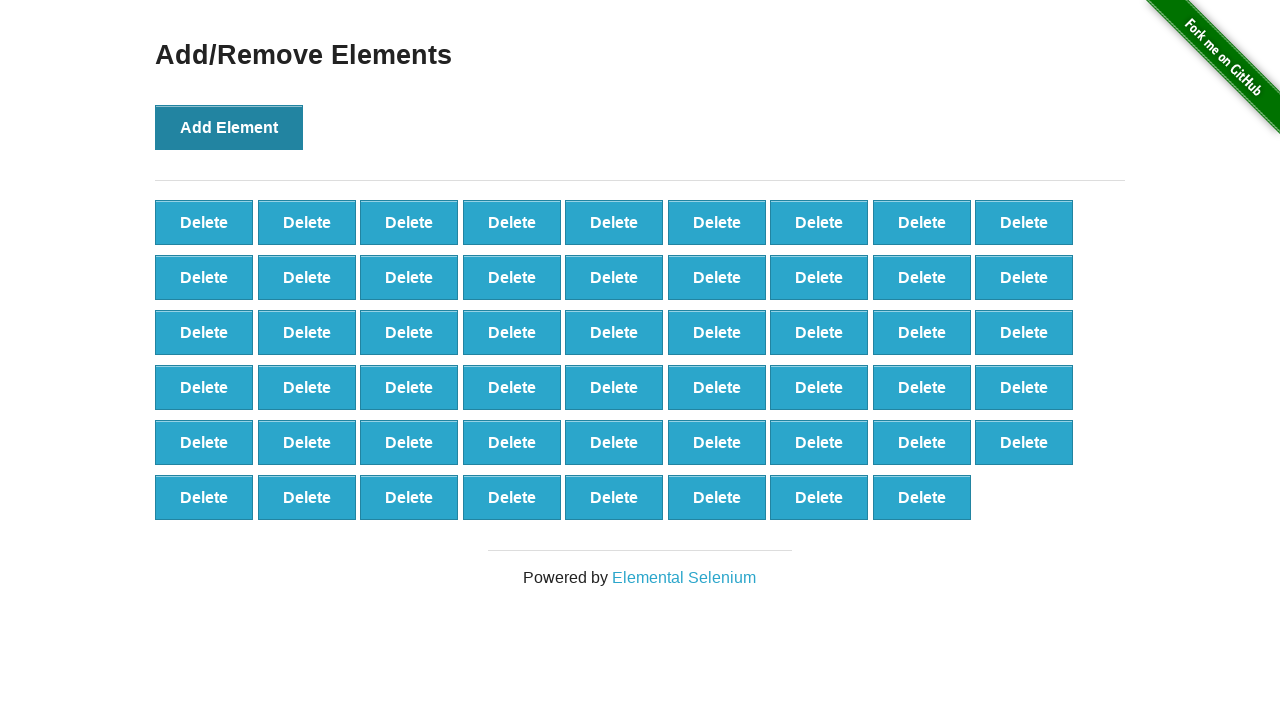

Clicked 'Add Element' button (iteration 54/100) at (229, 127) on xpath=//*[@onclick='addElement()']
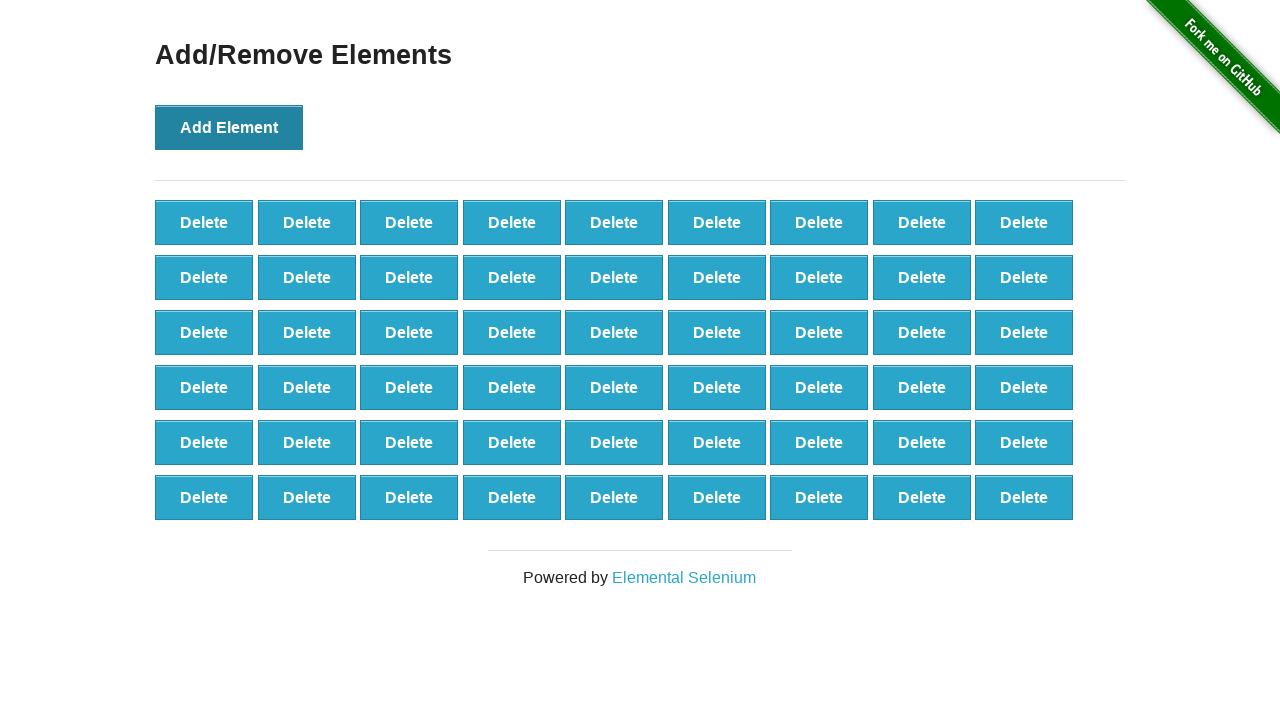

Clicked 'Add Element' button (iteration 55/100) at (229, 127) on xpath=//*[@onclick='addElement()']
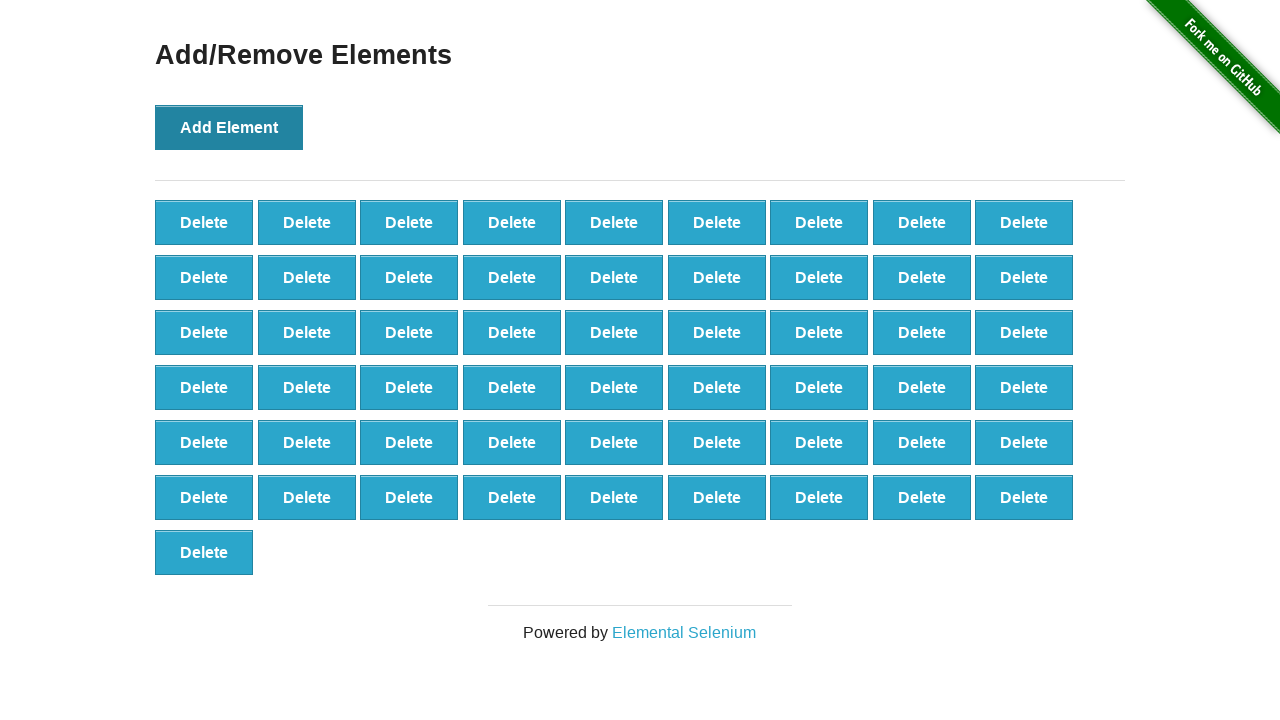

Clicked 'Add Element' button (iteration 56/100) at (229, 127) on xpath=//*[@onclick='addElement()']
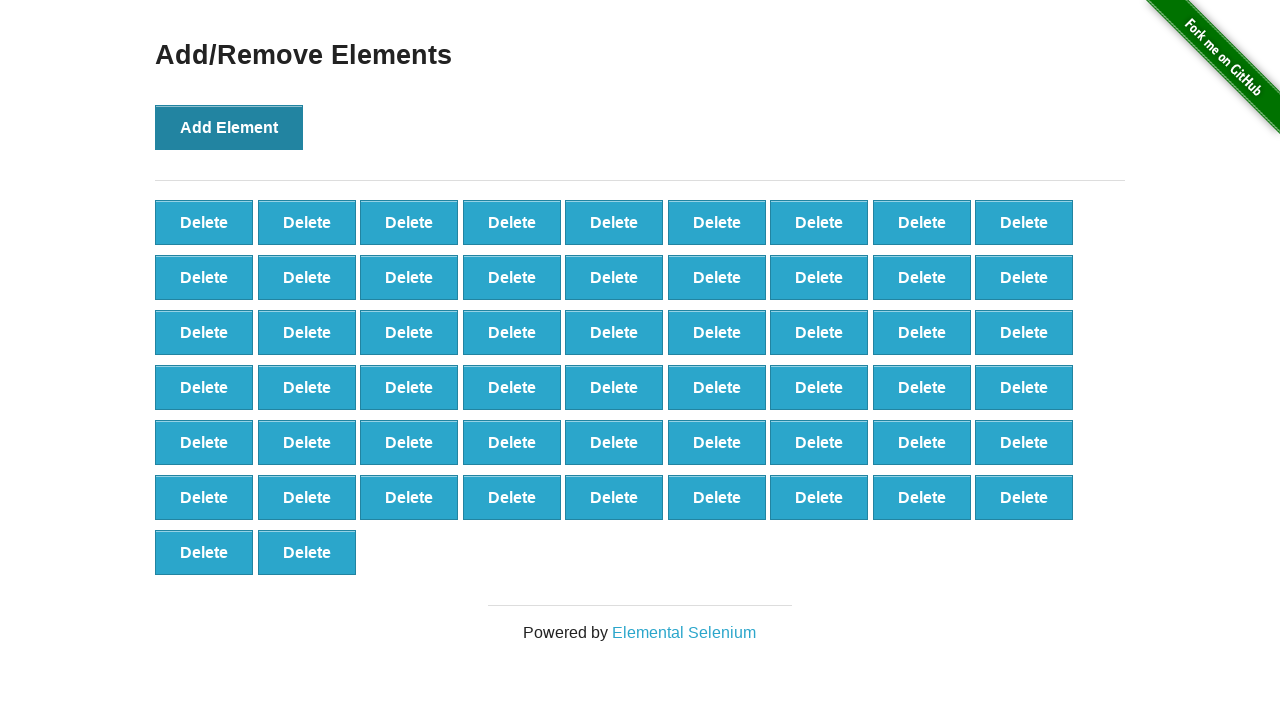

Clicked 'Add Element' button (iteration 57/100) at (229, 127) on xpath=//*[@onclick='addElement()']
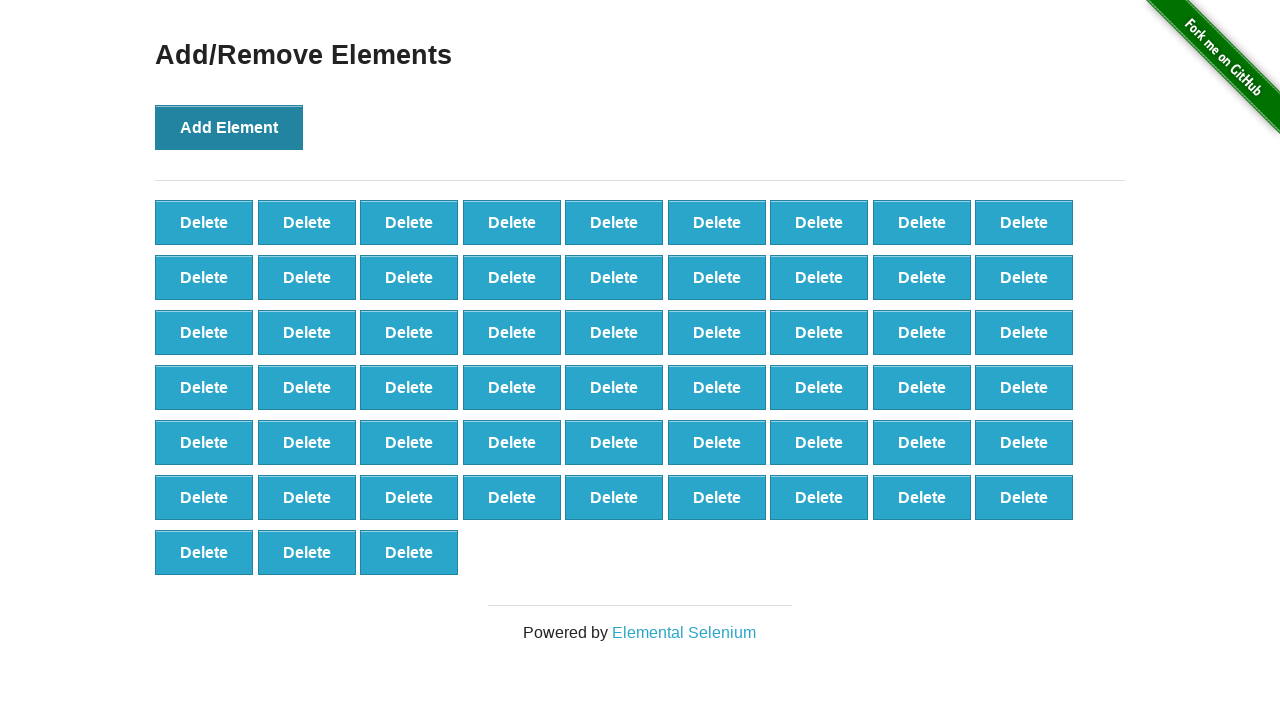

Clicked 'Add Element' button (iteration 58/100) at (229, 127) on xpath=//*[@onclick='addElement()']
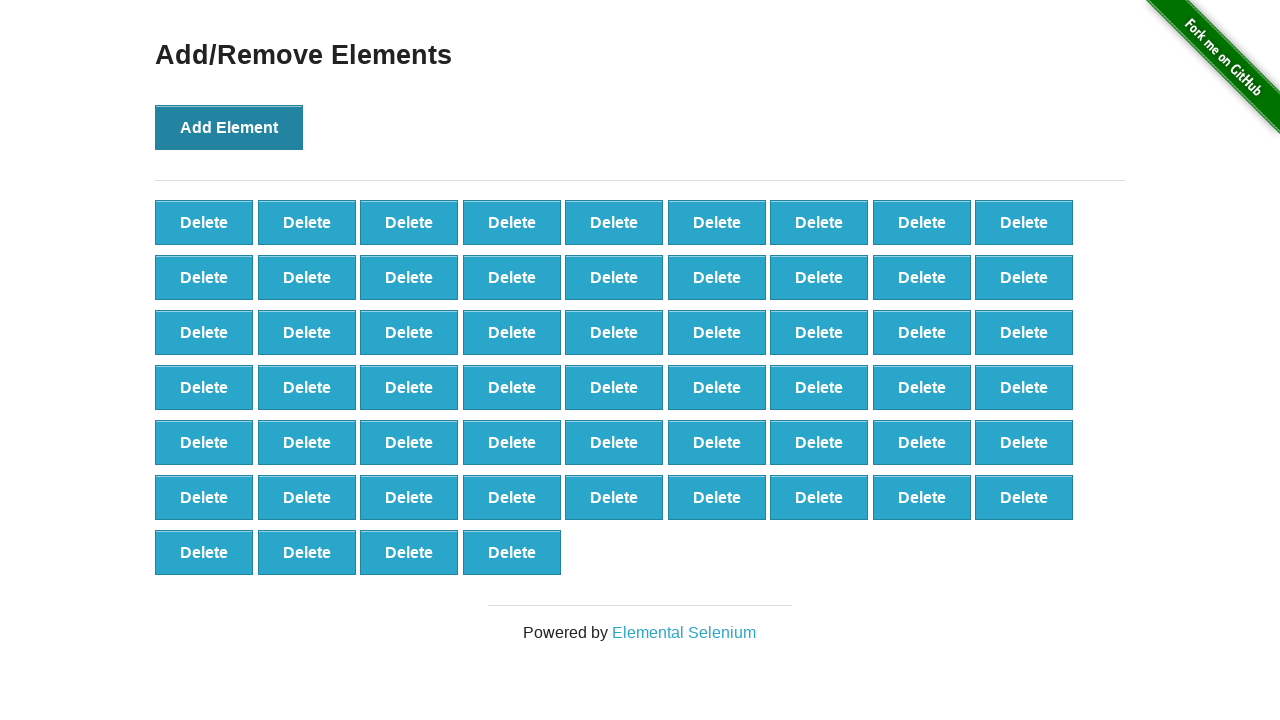

Clicked 'Add Element' button (iteration 59/100) at (229, 127) on xpath=//*[@onclick='addElement()']
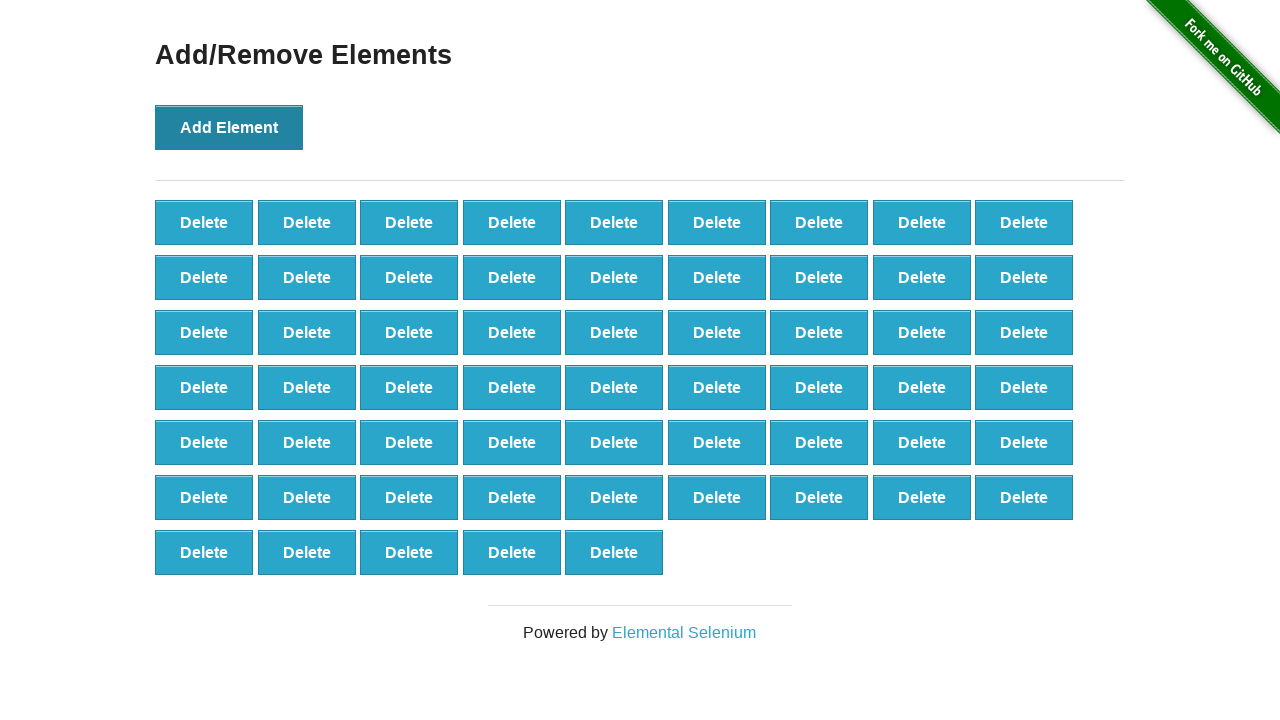

Clicked 'Add Element' button (iteration 60/100) at (229, 127) on xpath=//*[@onclick='addElement()']
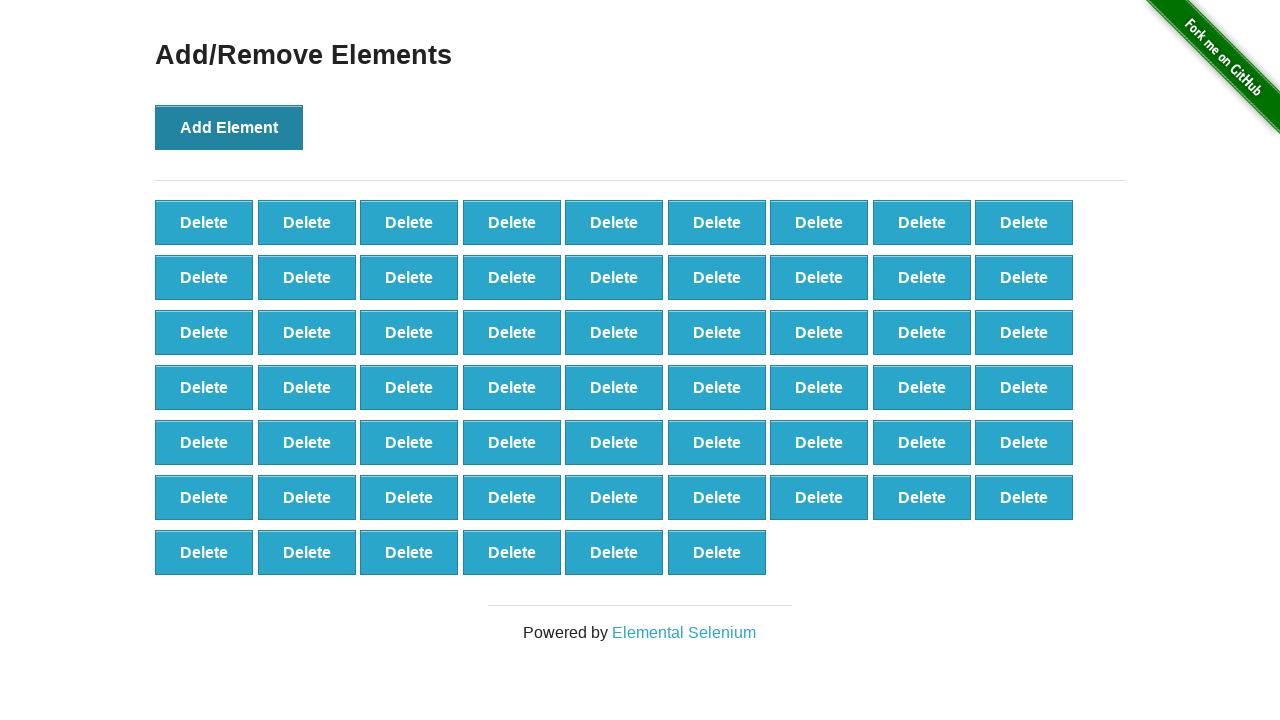

Clicked 'Add Element' button (iteration 61/100) at (229, 127) on xpath=//*[@onclick='addElement()']
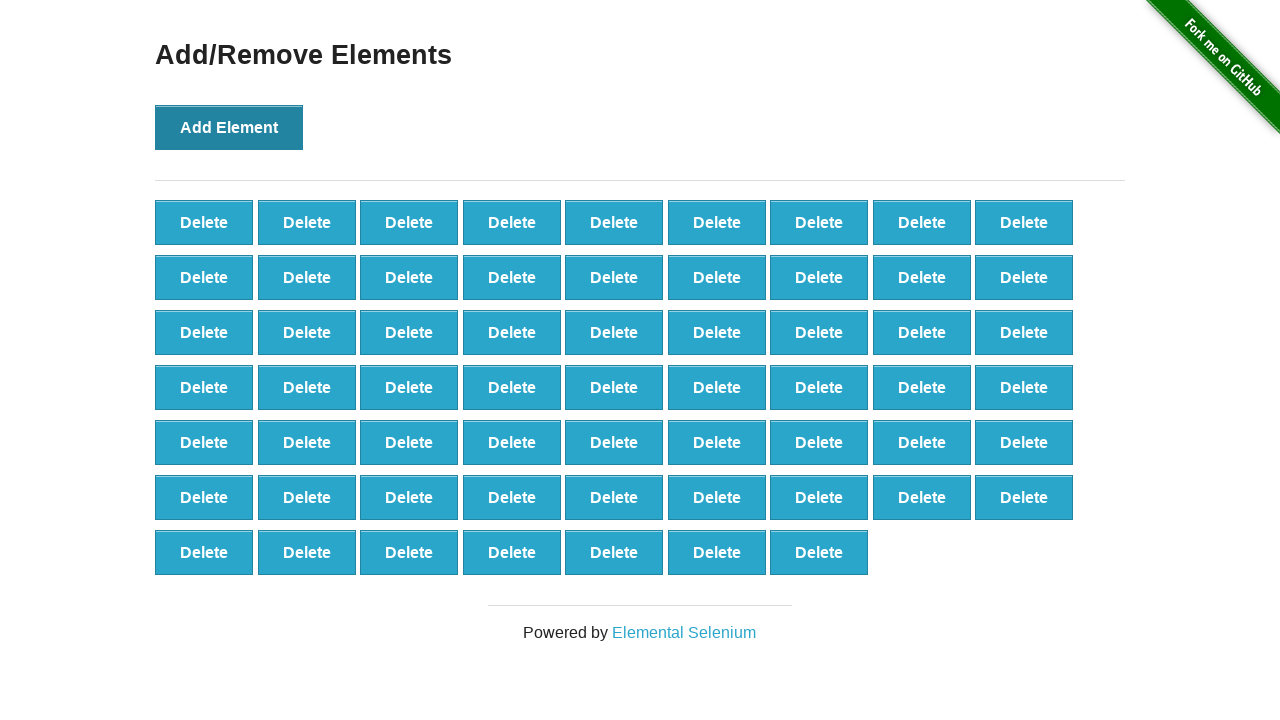

Clicked 'Add Element' button (iteration 62/100) at (229, 127) on xpath=//*[@onclick='addElement()']
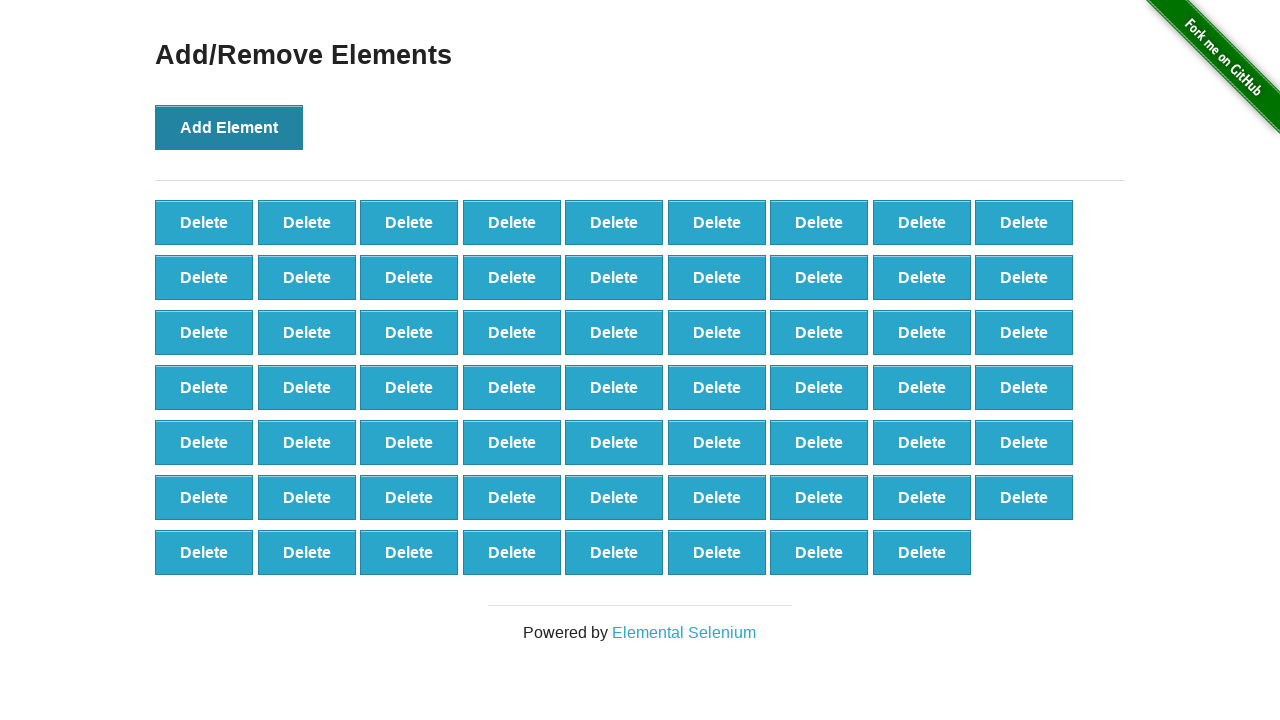

Clicked 'Add Element' button (iteration 63/100) at (229, 127) on xpath=//*[@onclick='addElement()']
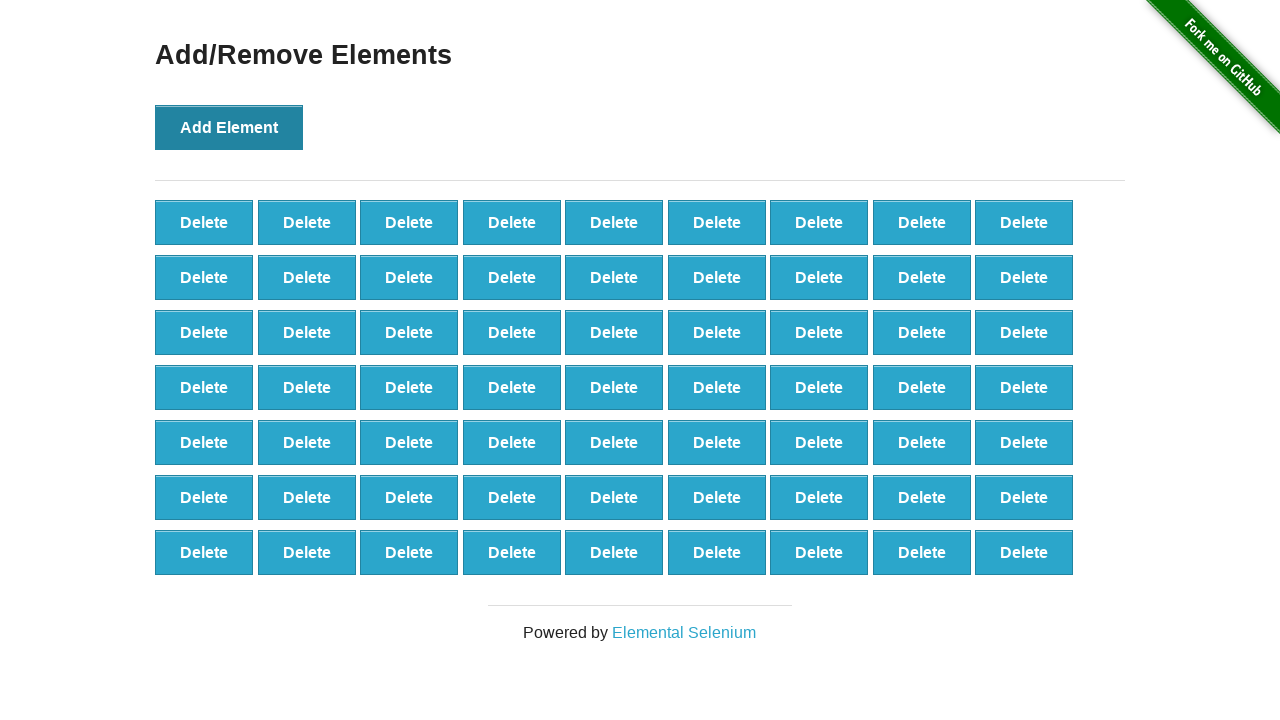

Clicked 'Add Element' button (iteration 64/100) at (229, 127) on xpath=//*[@onclick='addElement()']
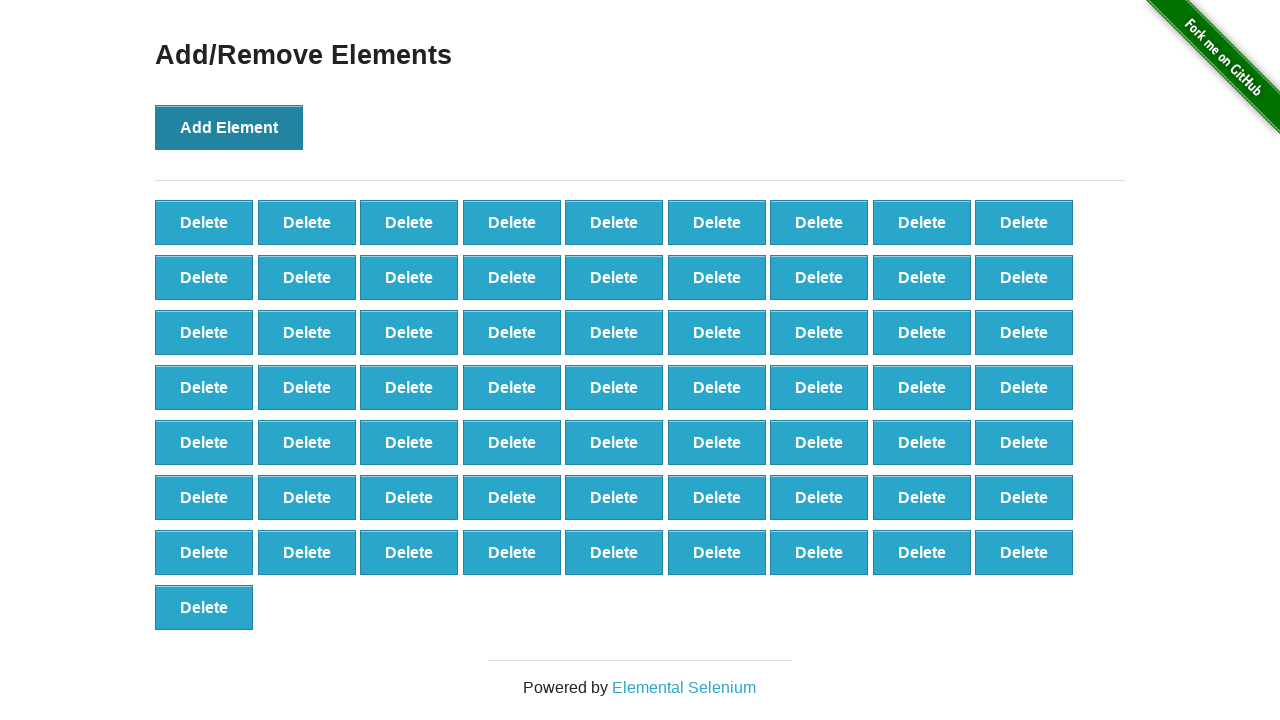

Clicked 'Add Element' button (iteration 65/100) at (229, 127) on xpath=//*[@onclick='addElement()']
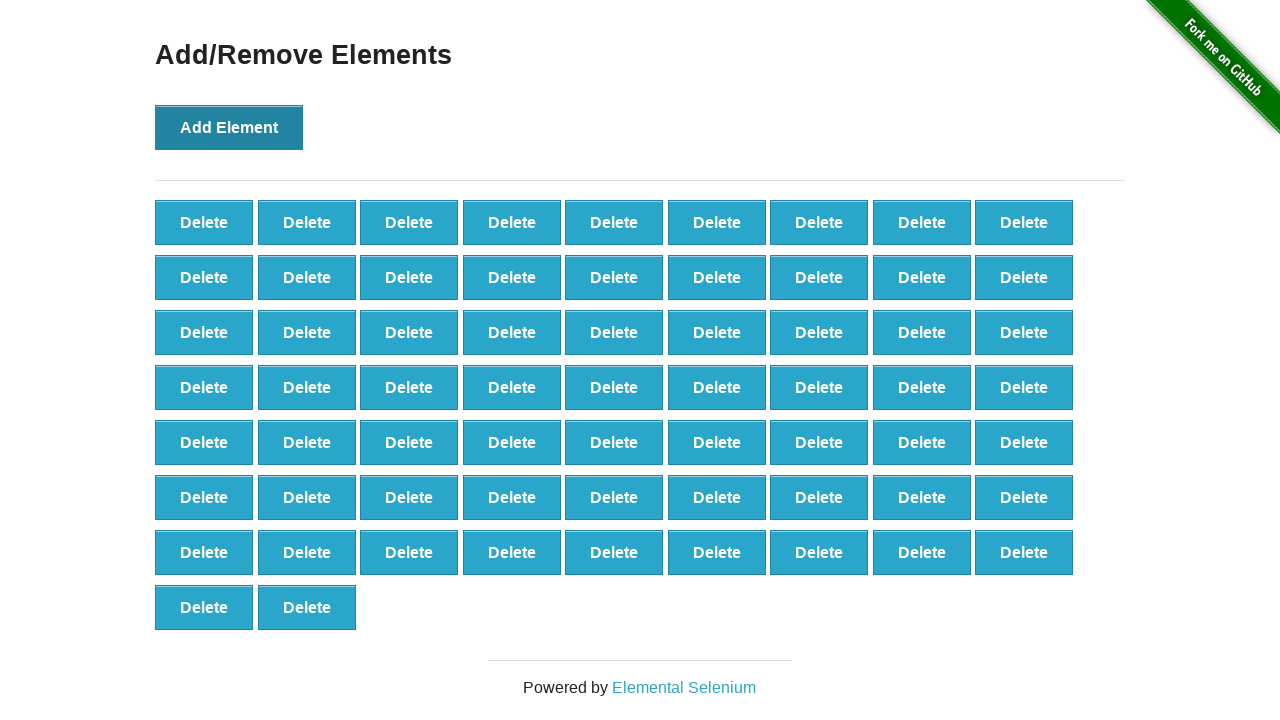

Clicked 'Add Element' button (iteration 66/100) at (229, 127) on xpath=//*[@onclick='addElement()']
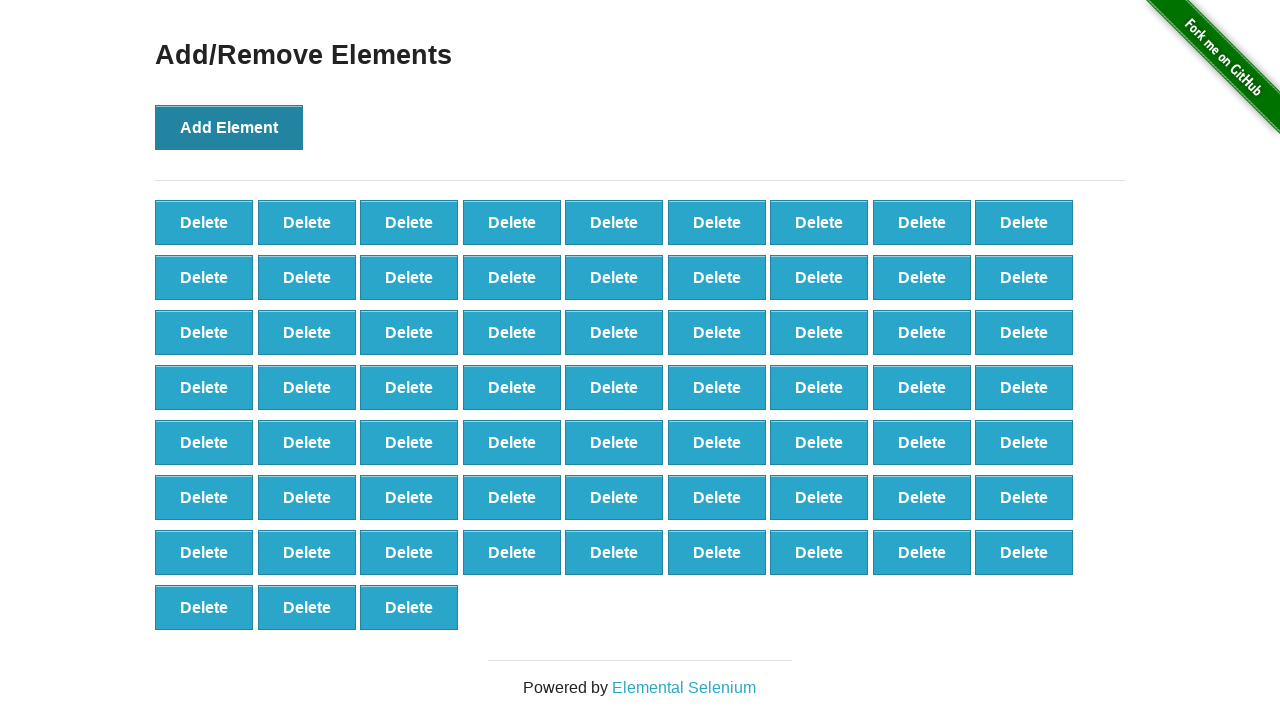

Clicked 'Add Element' button (iteration 67/100) at (229, 127) on xpath=//*[@onclick='addElement()']
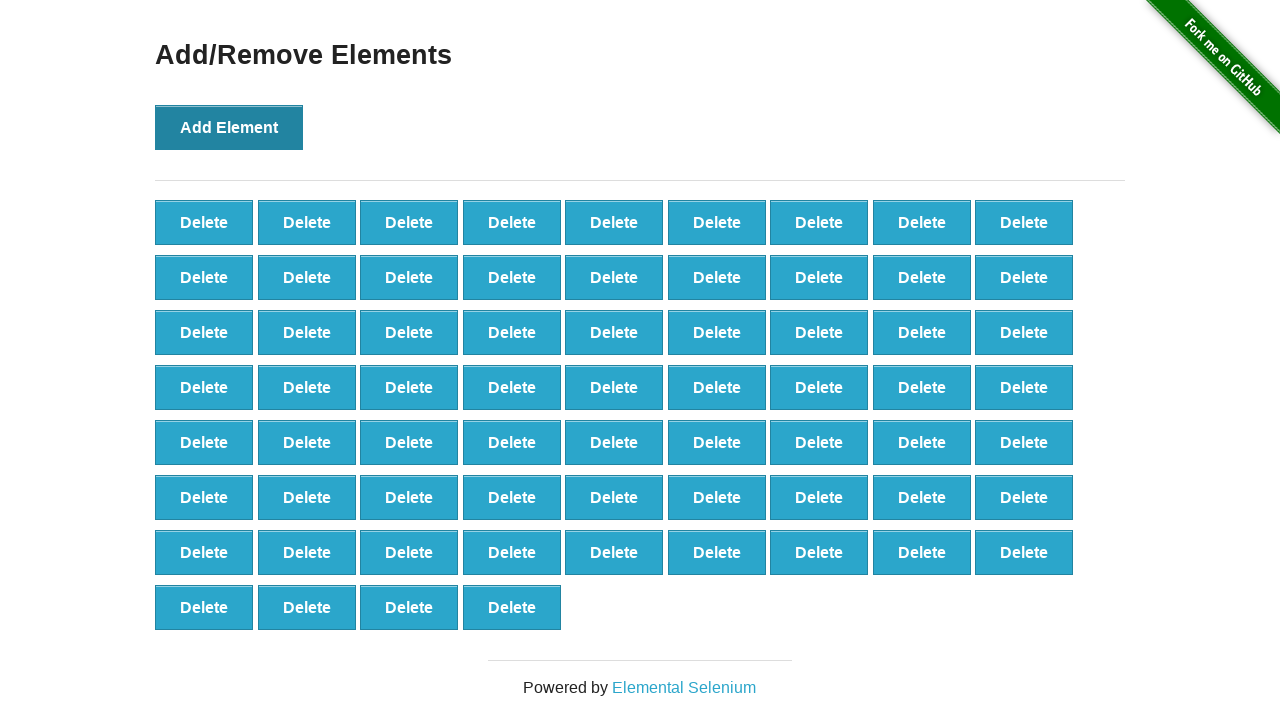

Clicked 'Add Element' button (iteration 68/100) at (229, 127) on xpath=//*[@onclick='addElement()']
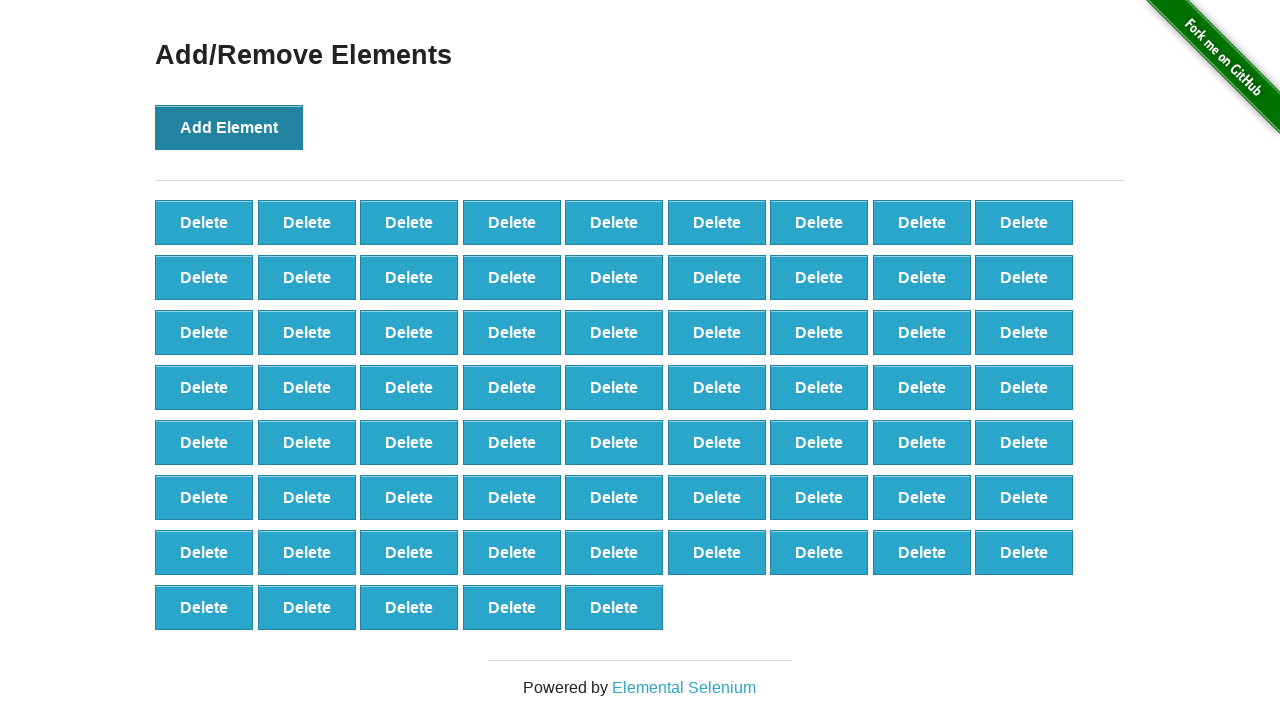

Clicked 'Add Element' button (iteration 69/100) at (229, 127) on xpath=//*[@onclick='addElement()']
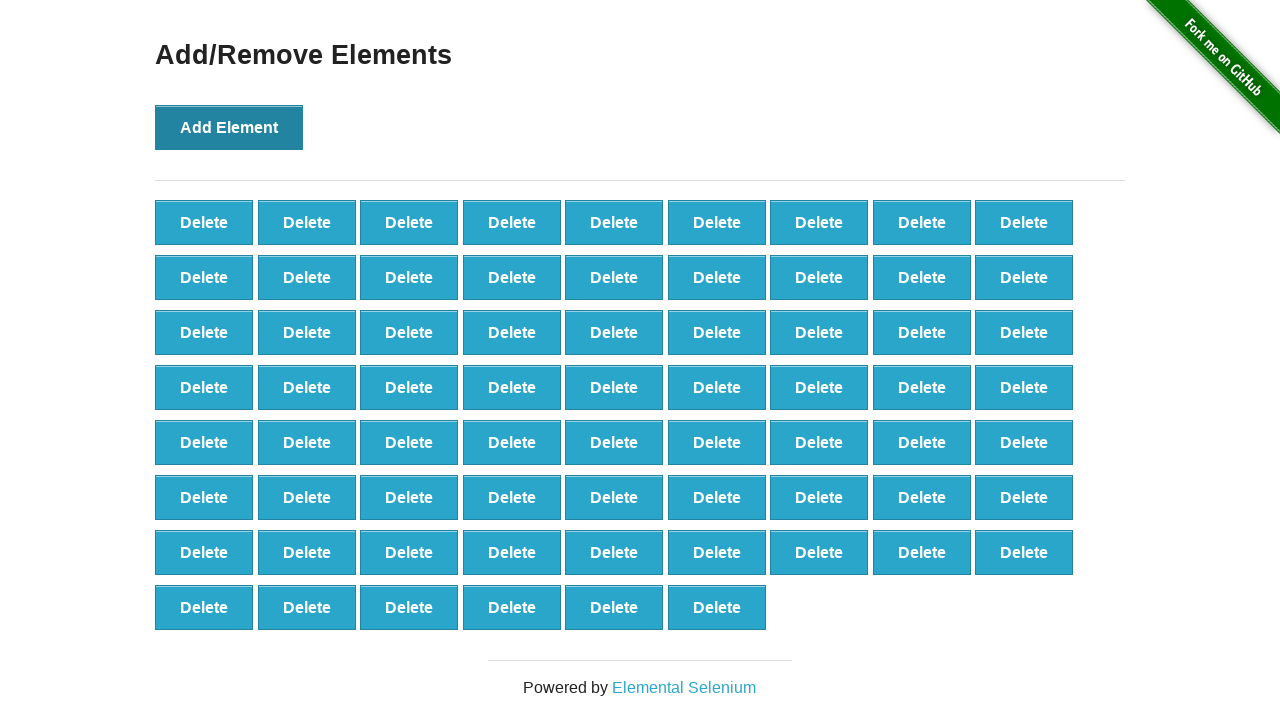

Clicked 'Add Element' button (iteration 70/100) at (229, 127) on xpath=//*[@onclick='addElement()']
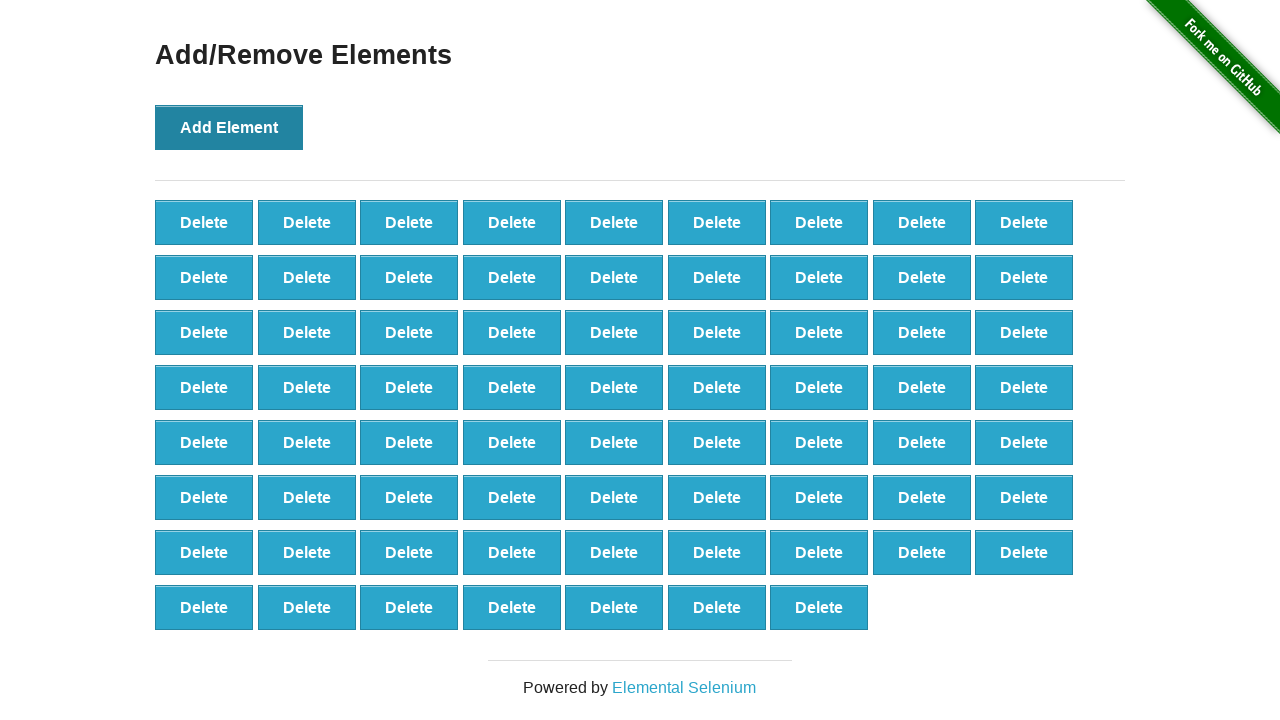

Clicked 'Add Element' button (iteration 71/100) at (229, 127) on xpath=//*[@onclick='addElement()']
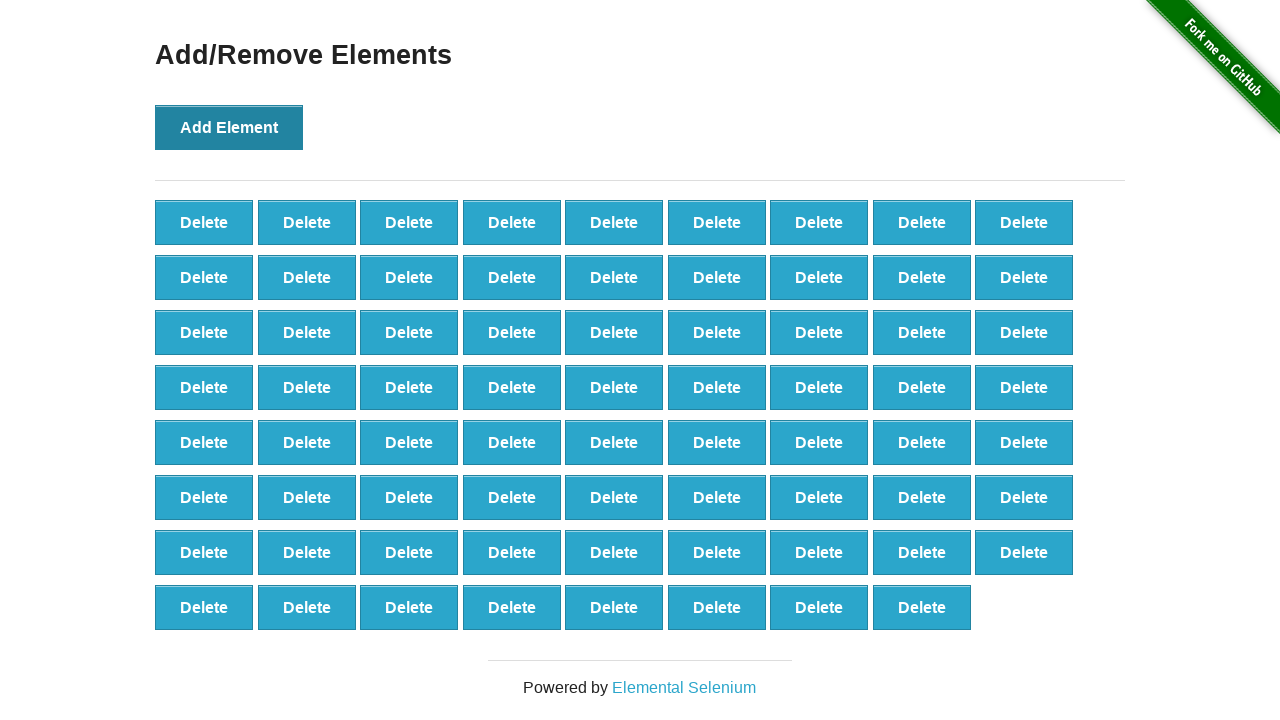

Clicked 'Add Element' button (iteration 72/100) at (229, 127) on xpath=//*[@onclick='addElement()']
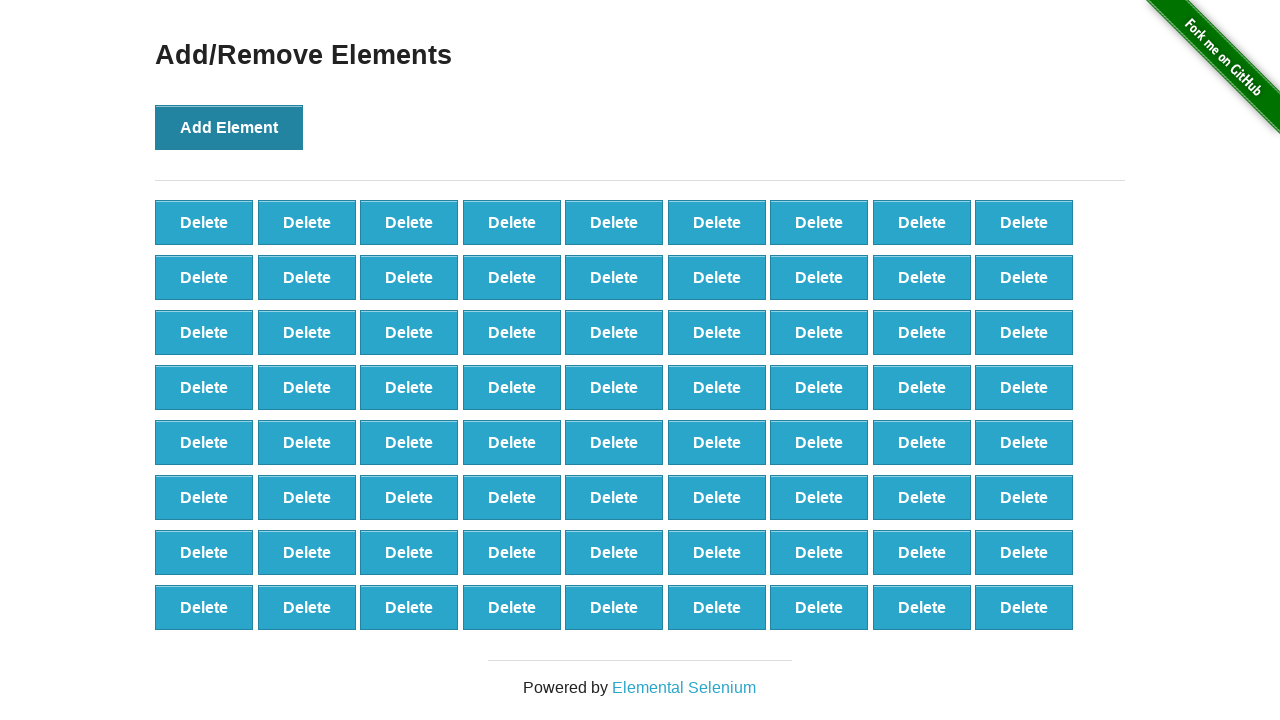

Clicked 'Add Element' button (iteration 73/100) at (229, 127) on xpath=//*[@onclick='addElement()']
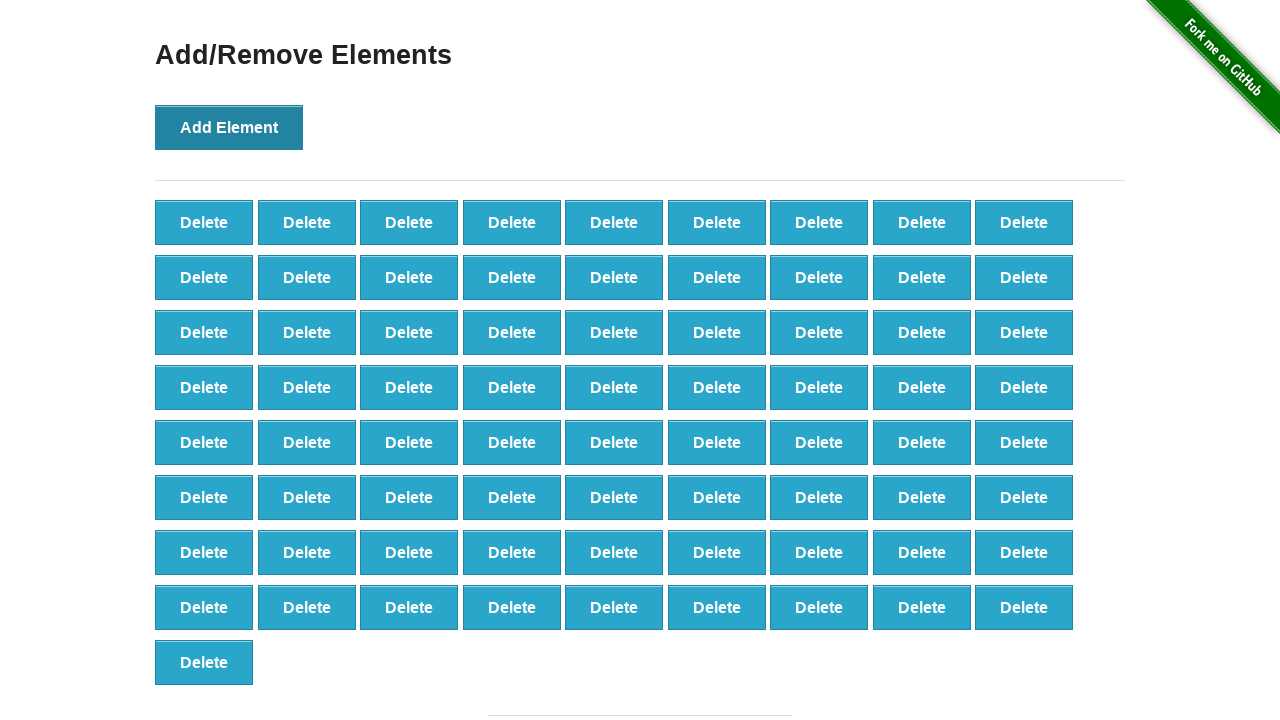

Clicked 'Add Element' button (iteration 74/100) at (229, 127) on xpath=//*[@onclick='addElement()']
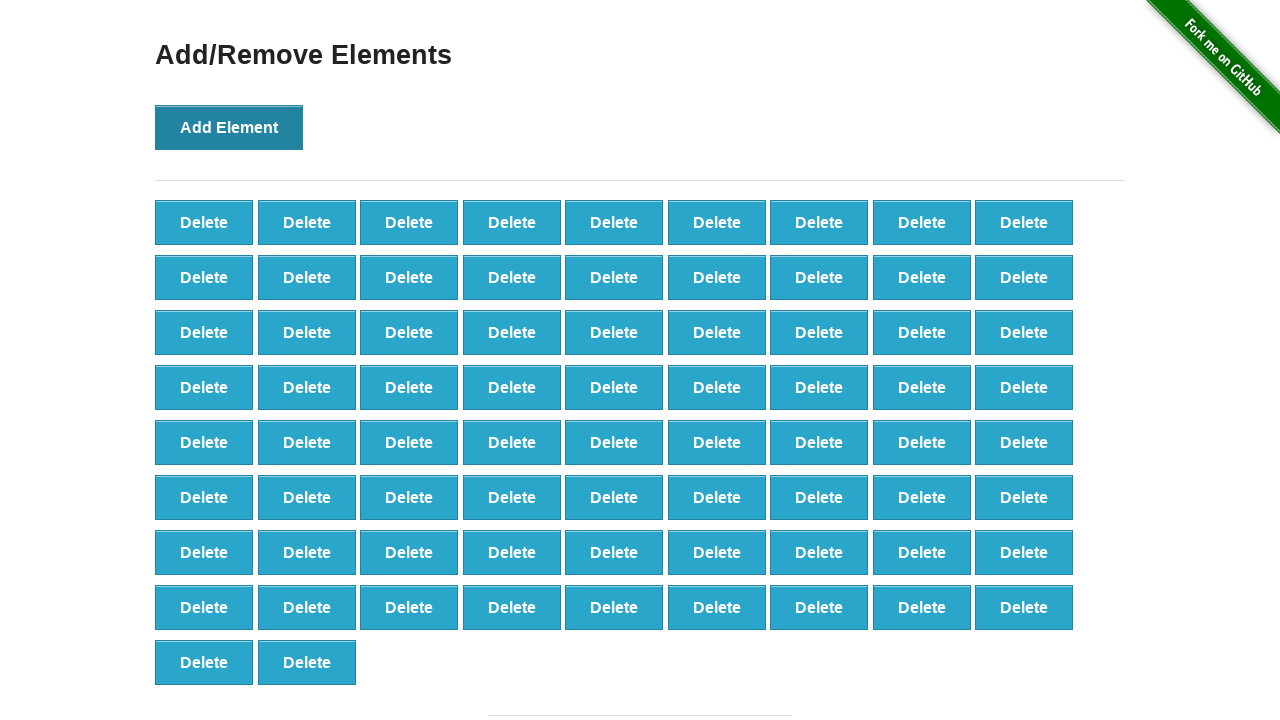

Clicked 'Add Element' button (iteration 75/100) at (229, 127) on xpath=//*[@onclick='addElement()']
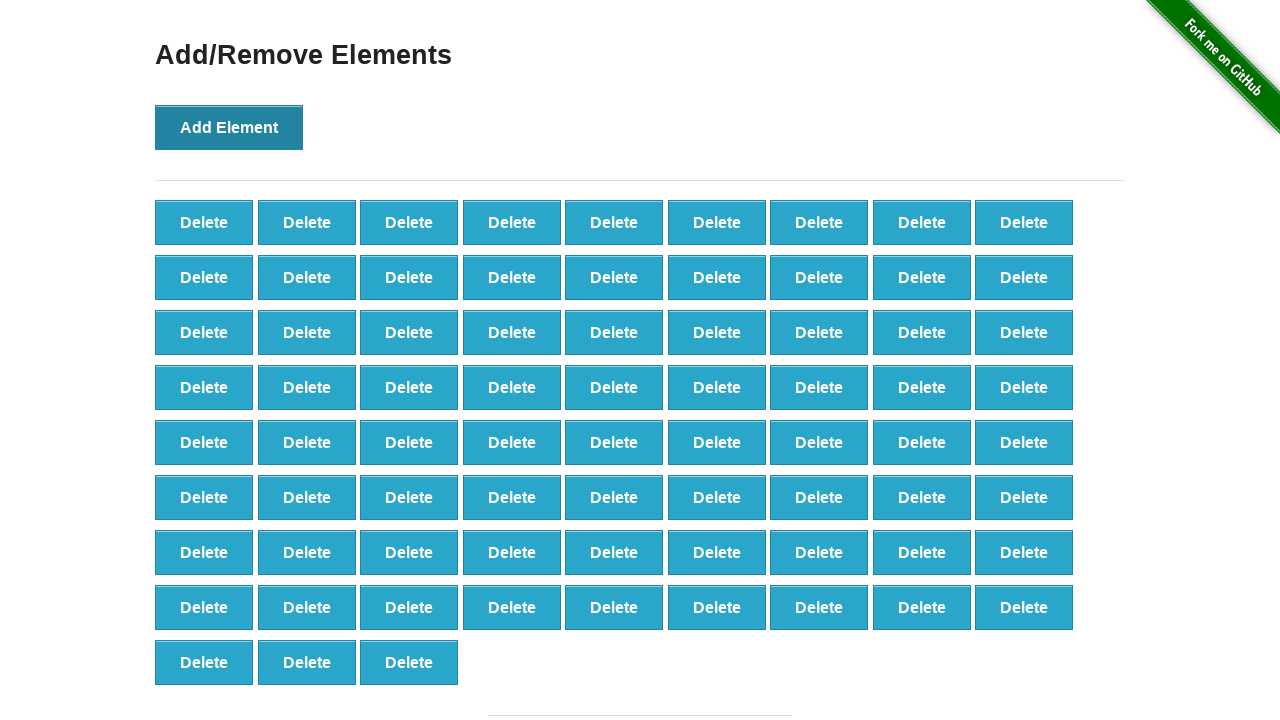

Clicked 'Add Element' button (iteration 76/100) at (229, 127) on xpath=//*[@onclick='addElement()']
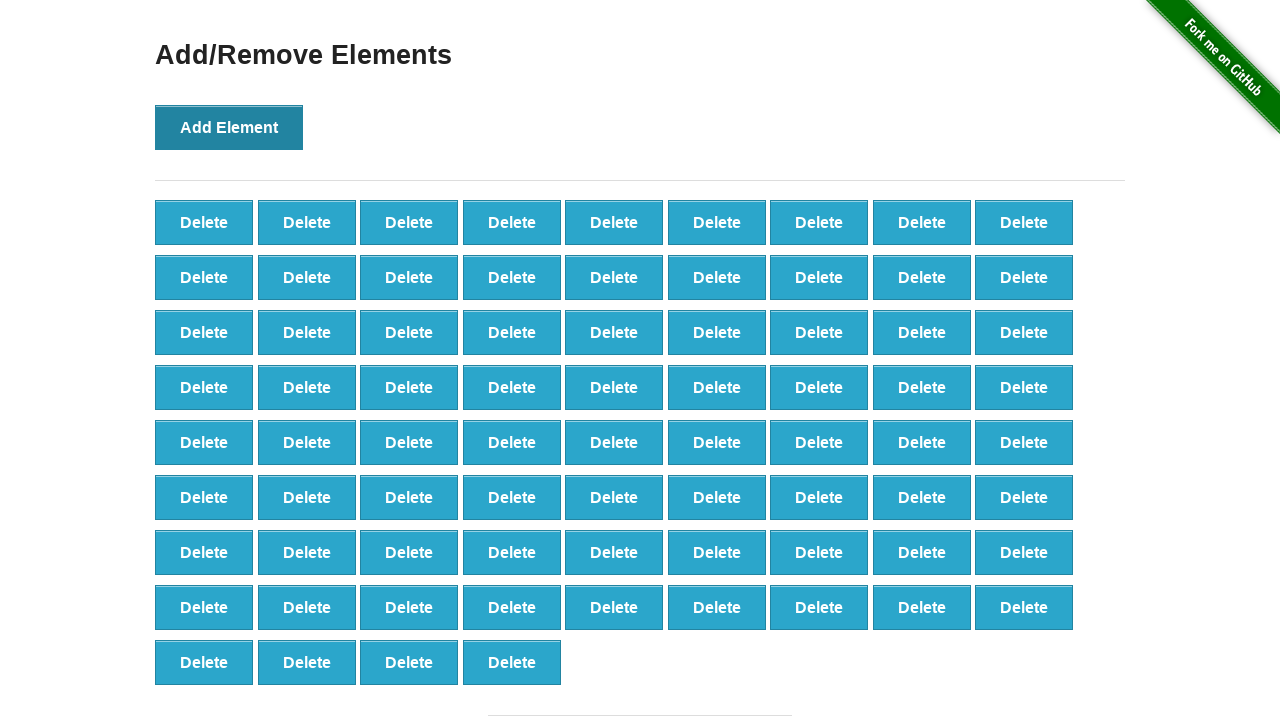

Clicked 'Add Element' button (iteration 77/100) at (229, 127) on xpath=//*[@onclick='addElement()']
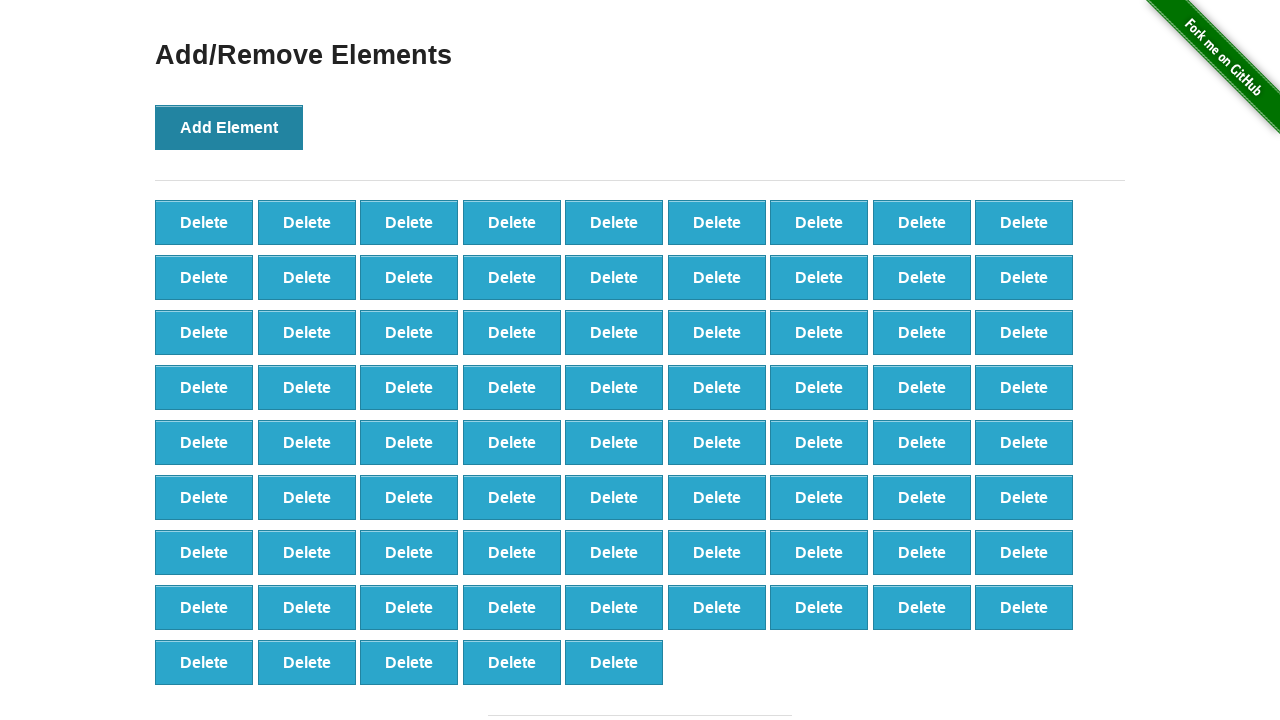

Clicked 'Add Element' button (iteration 78/100) at (229, 127) on xpath=//*[@onclick='addElement()']
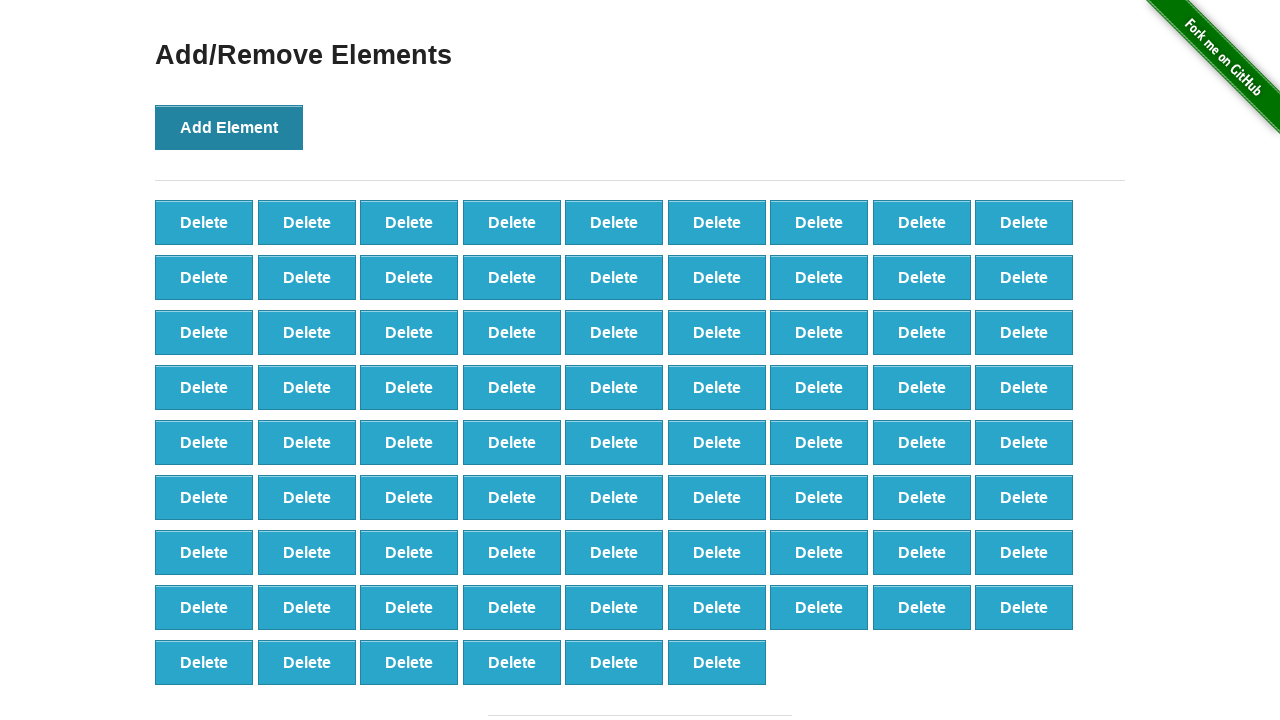

Clicked 'Add Element' button (iteration 79/100) at (229, 127) on xpath=//*[@onclick='addElement()']
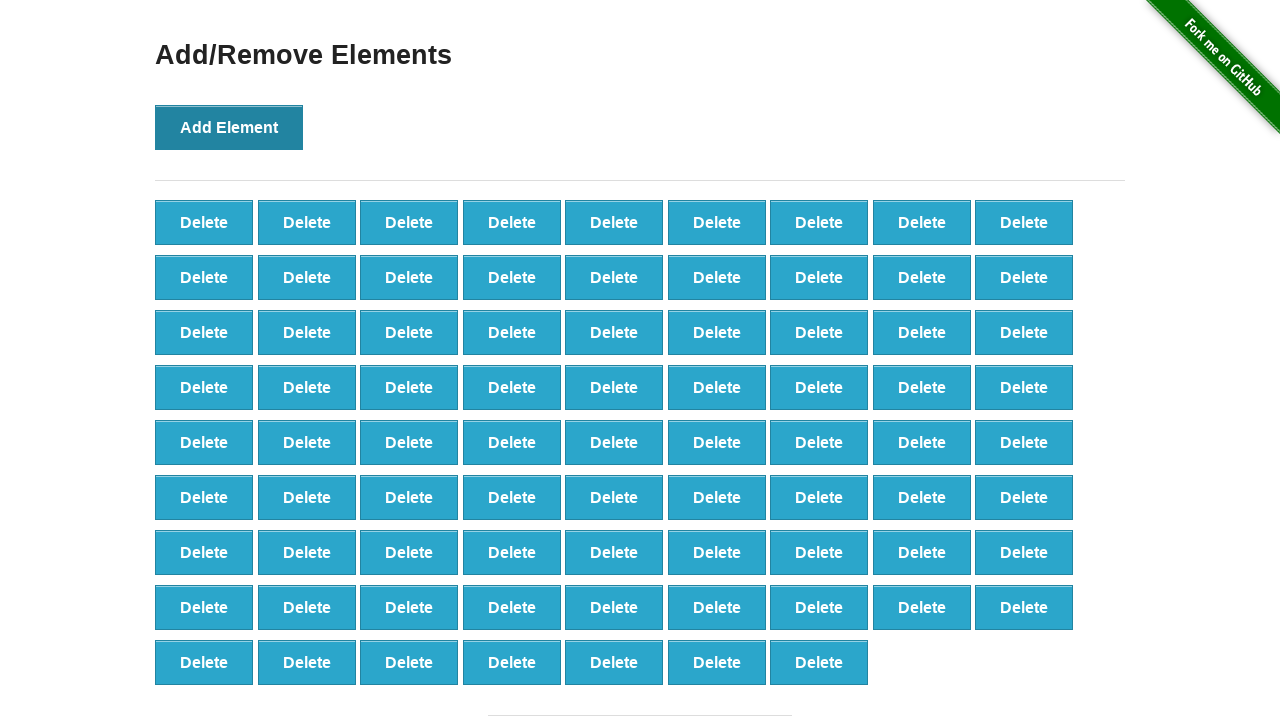

Clicked 'Add Element' button (iteration 80/100) at (229, 127) on xpath=//*[@onclick='addElement()']
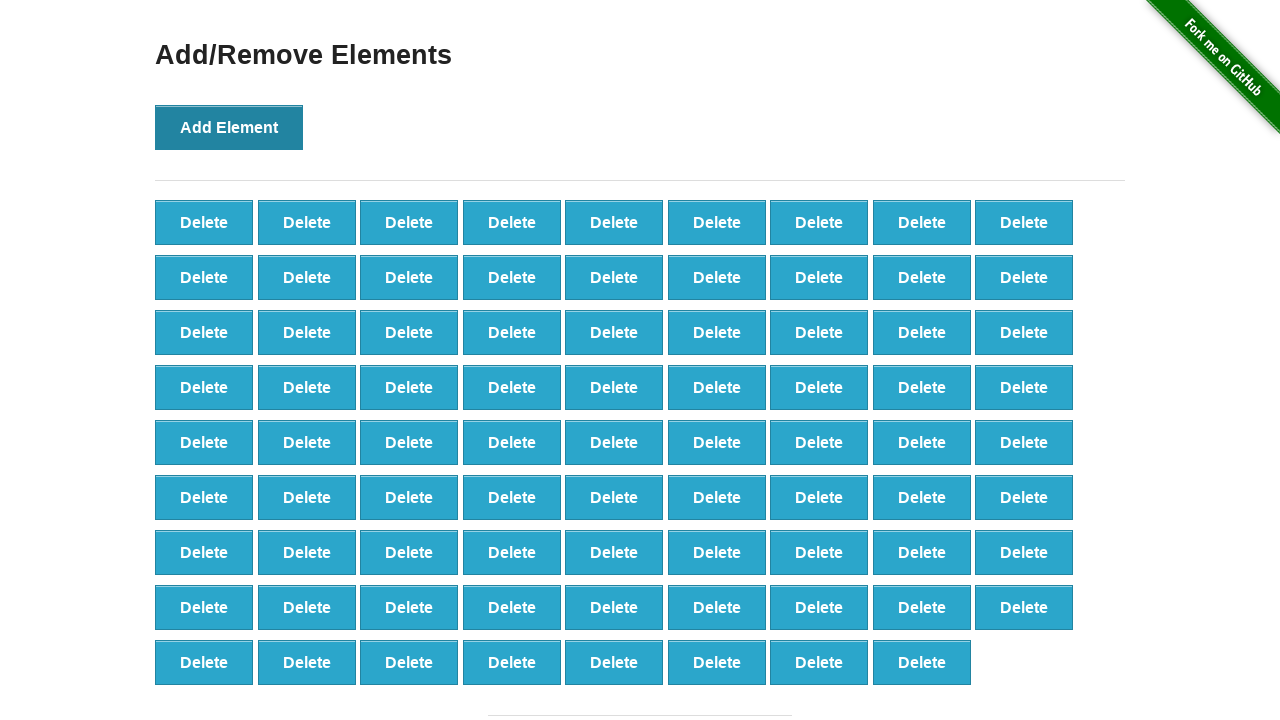

Clicked 'Add Element' button (iteration 81/100) at (229, 127) on xpath=//*[@onclick='addElement()']
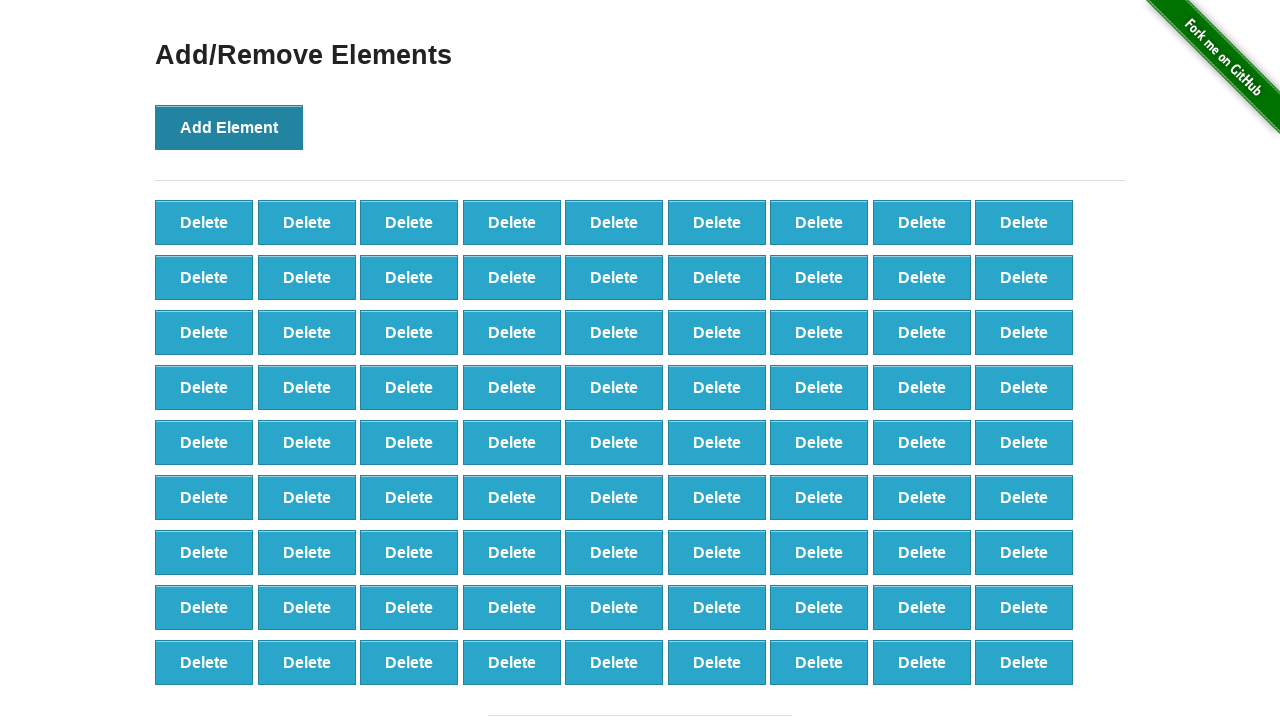

Clicked 'Add Element' button (iteration 82/100) at (229, 127) on xpath=//*[@onclick='addElement()']
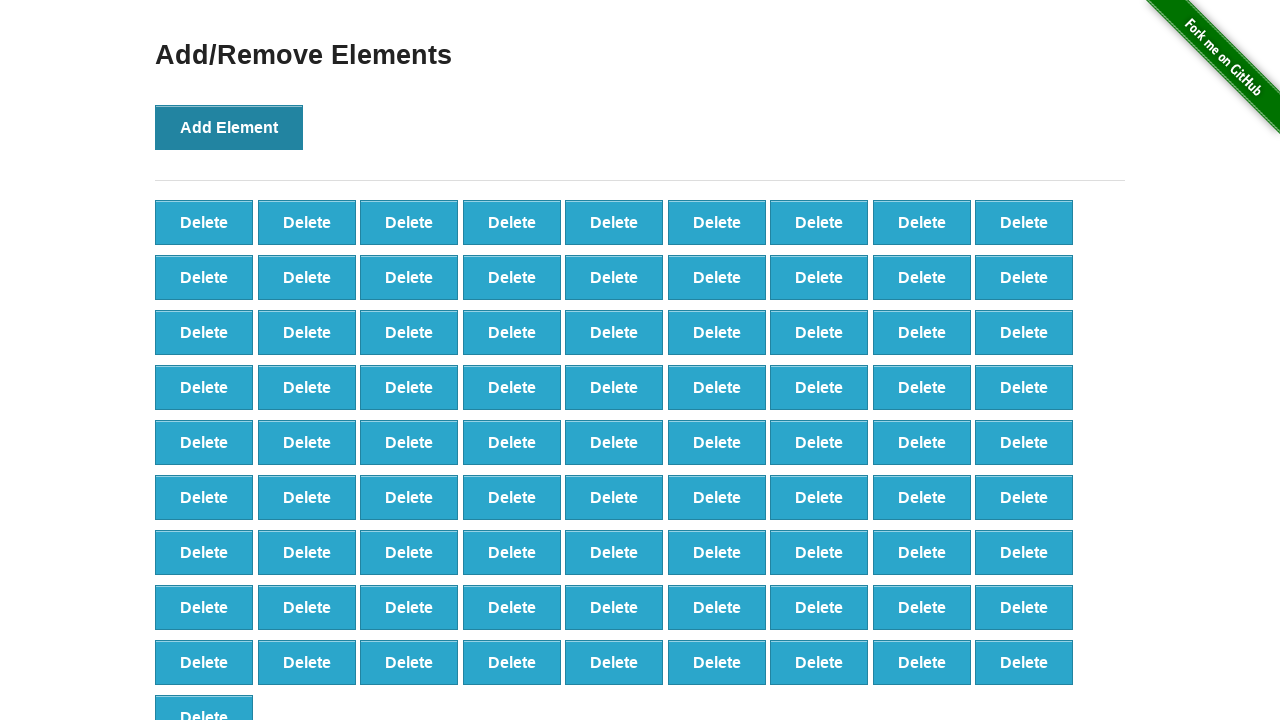

Clicked 'Add Element' button (iteration 83/100) at (229, 127) on xpath=//*[@onclick='addElement()']
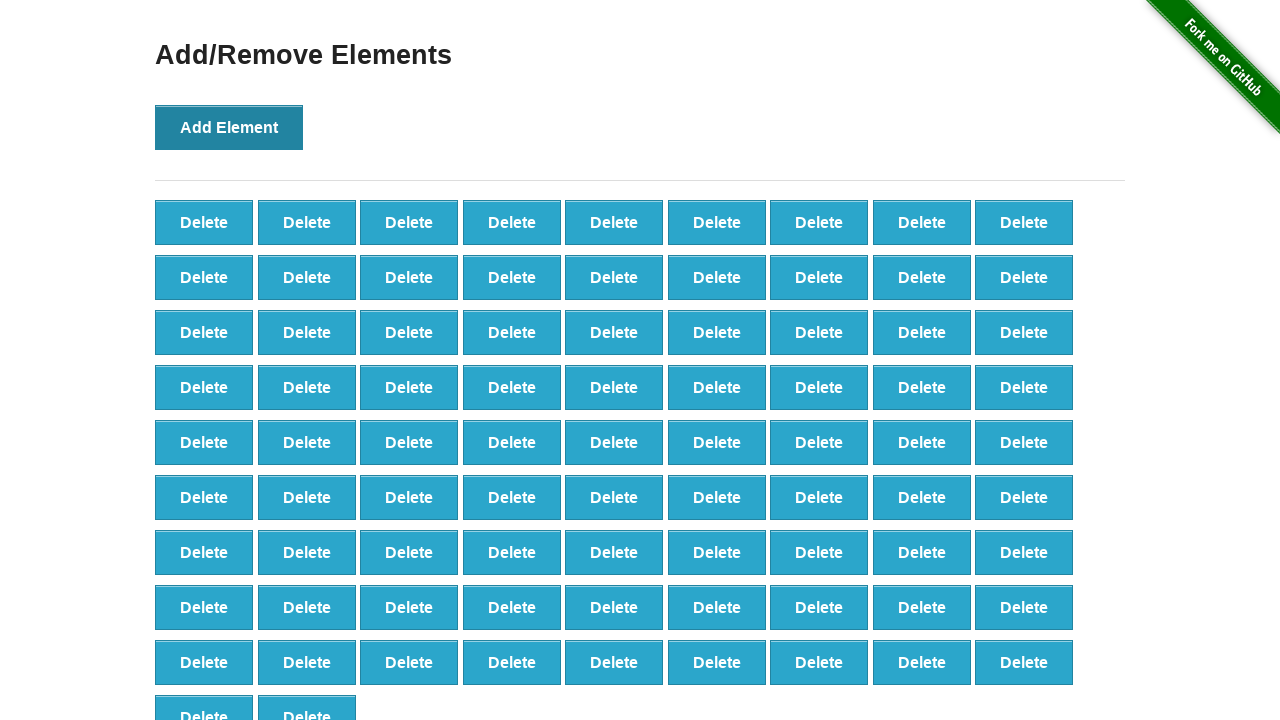

Clicked 'Add Element' button (iteration 84/100) at (229, 127) on xpath=//*[@onclick='addElement()']
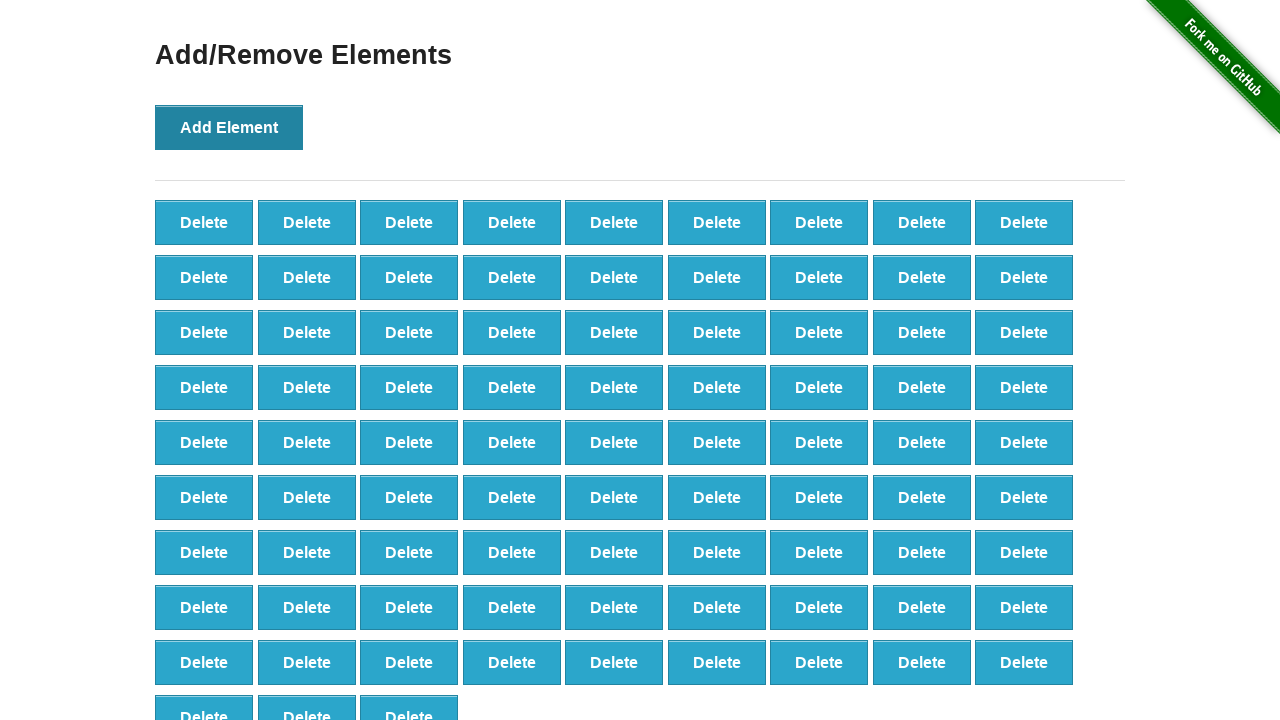

Clicked 'Add Element' button (iteration 85/100) at (229, 127) on xpath=//*[@onclick='addElement()']
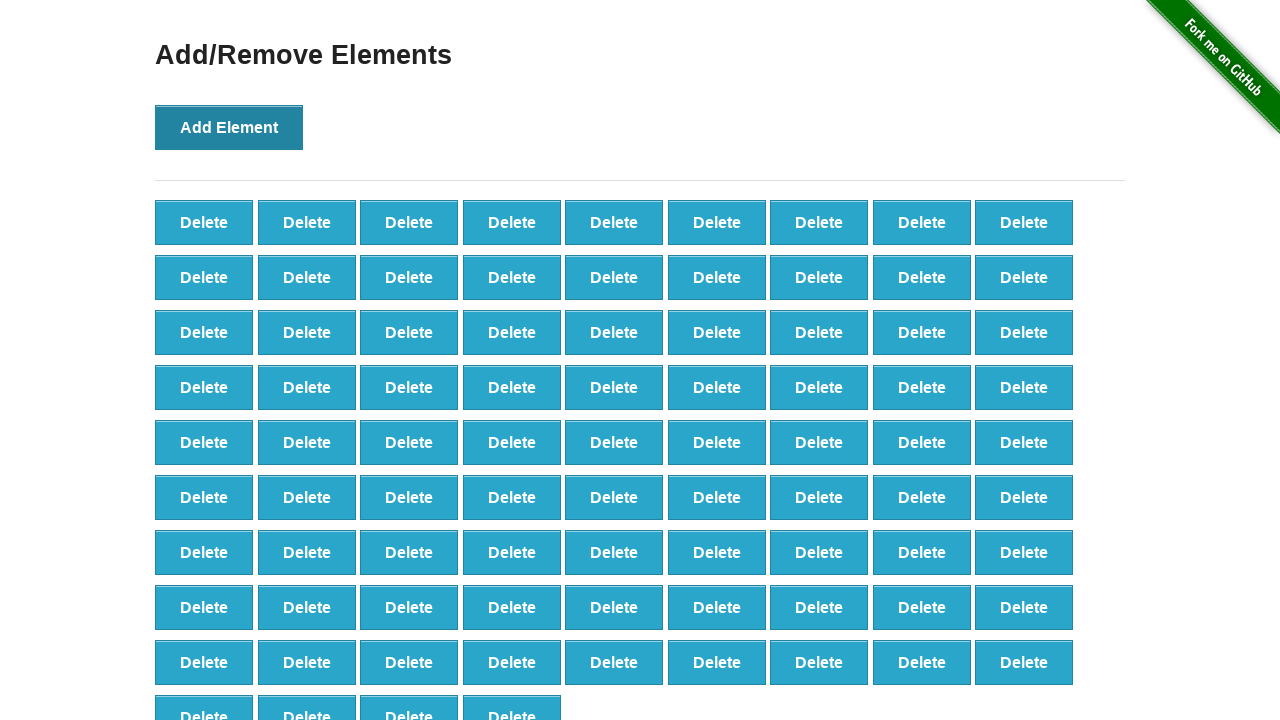

Clicked 'Add Element' button (iteration 86/100) at (229, 127) on xpath=//*[@onclick='addElement()']
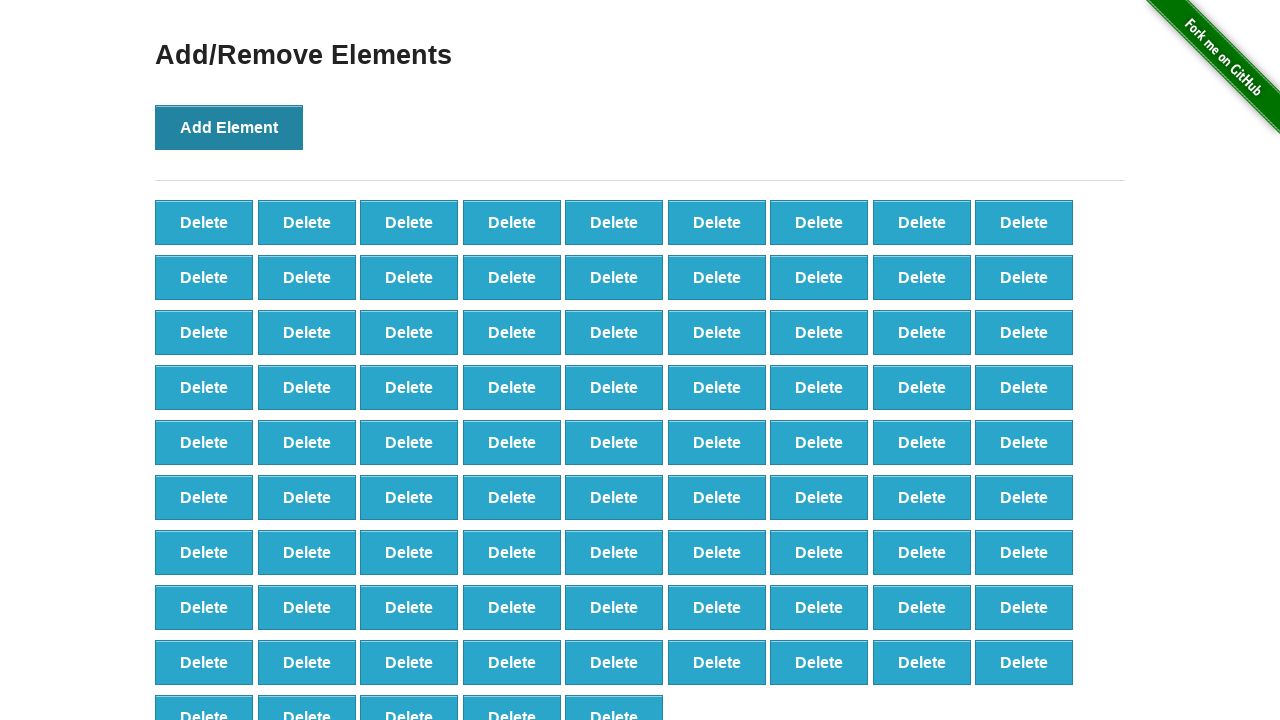

Clicked 'Add Element' button (iteration 87/100) at (229, 127) on xpath=//*[@onclick='addElement()']
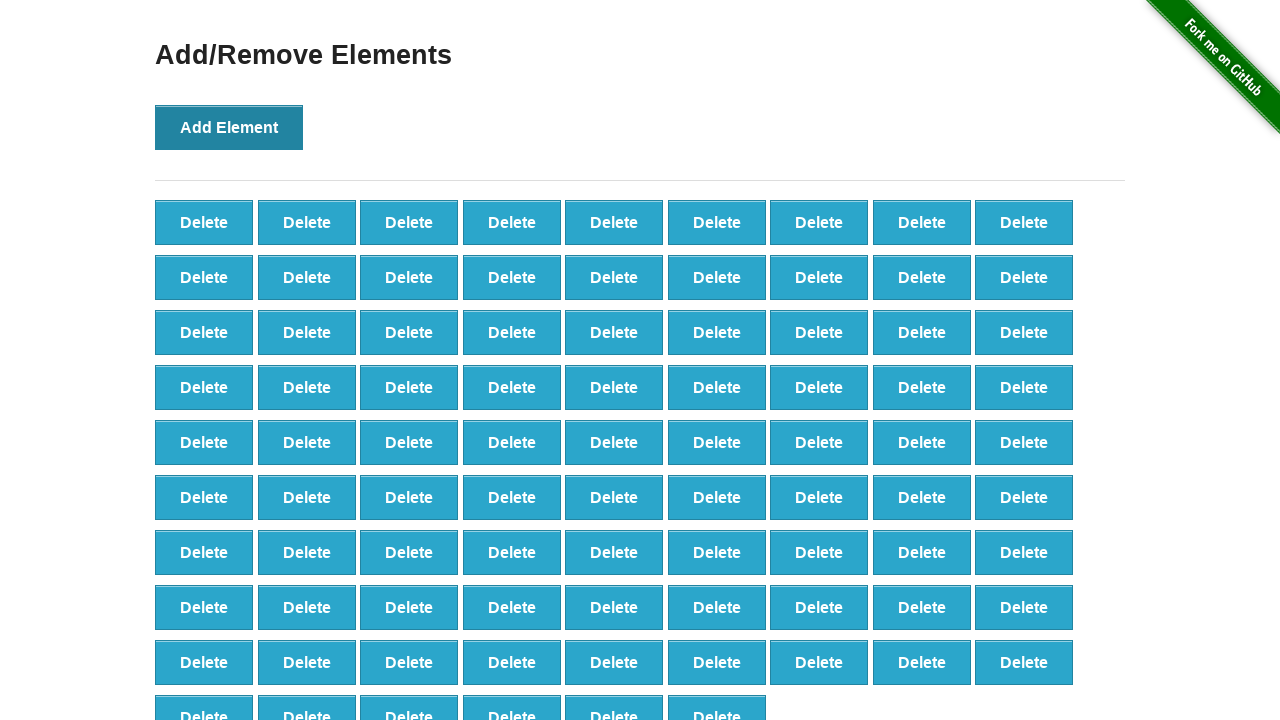

Clicked 'Add Element' button (iteration 88/100) at (229, 127) on xpath=//*[@onclick='addElement()']
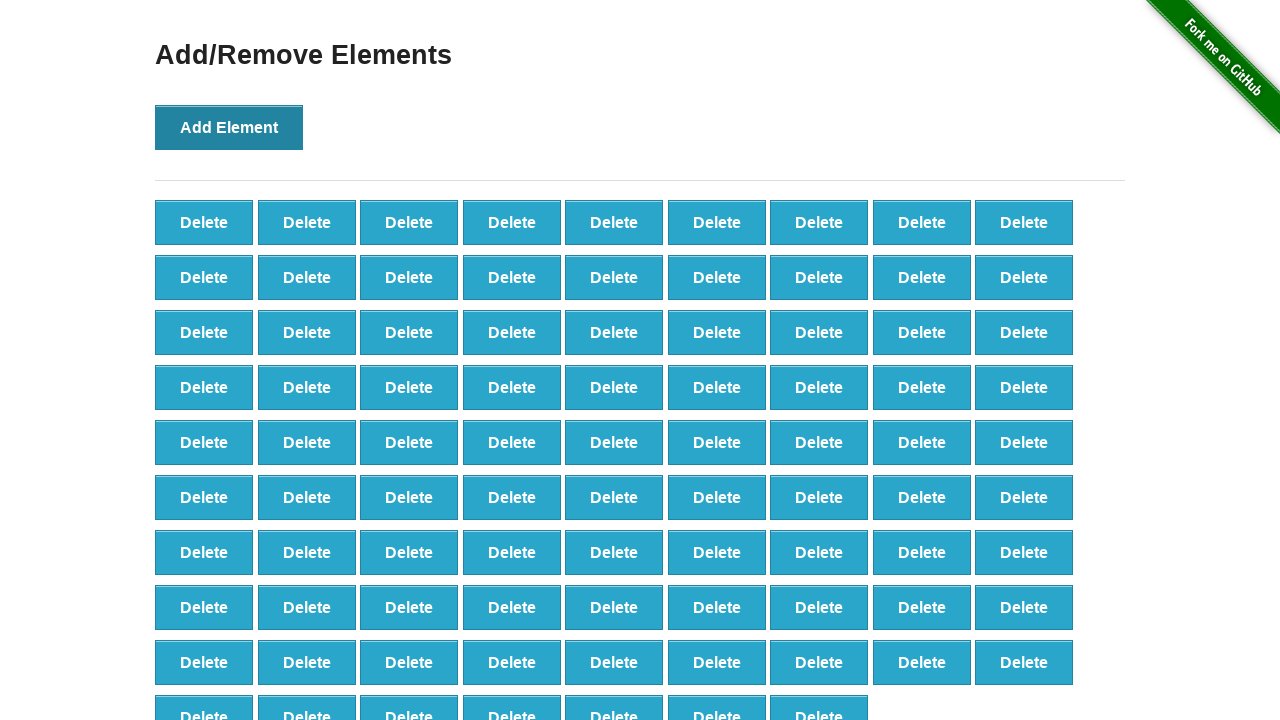

Clicked 'Add Element' button (iteration 89/100) at (229, 127) on xpath=//*[@onclick='addElement()']
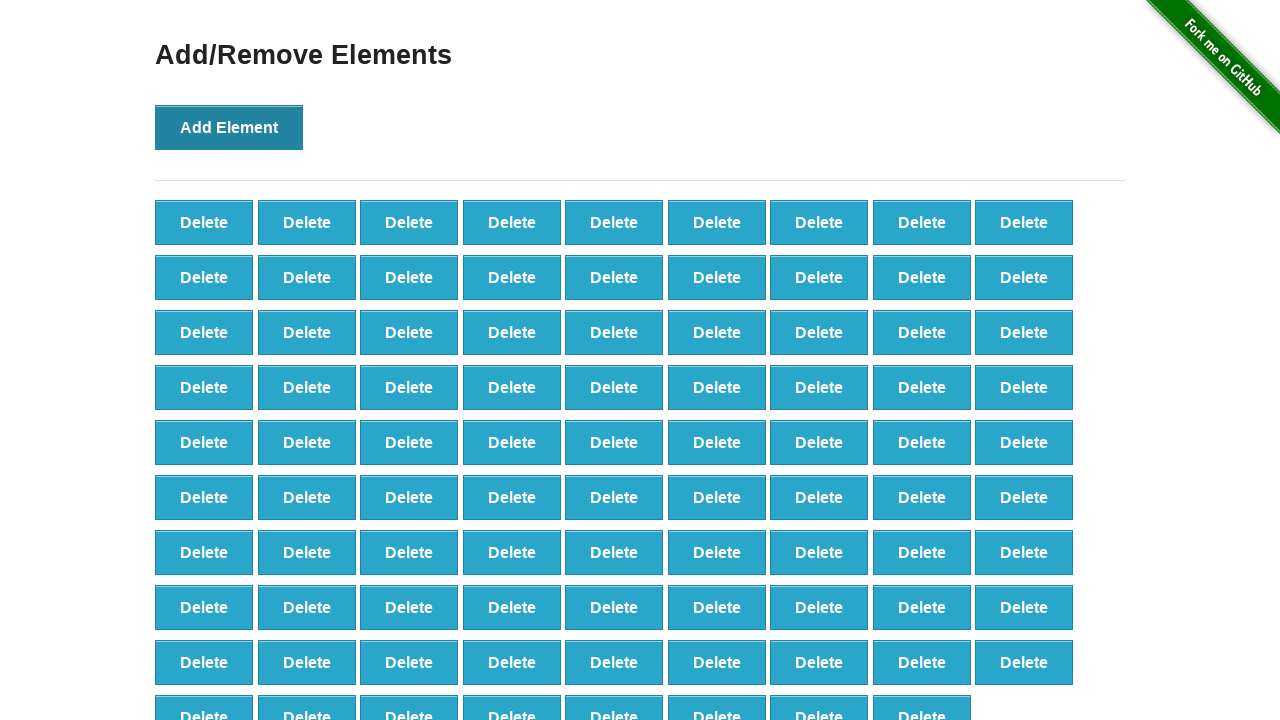

Clicked 'Add Element' button (iteration 90/100) at (229, 127) on xpath=//*[@onclick='addElement()']
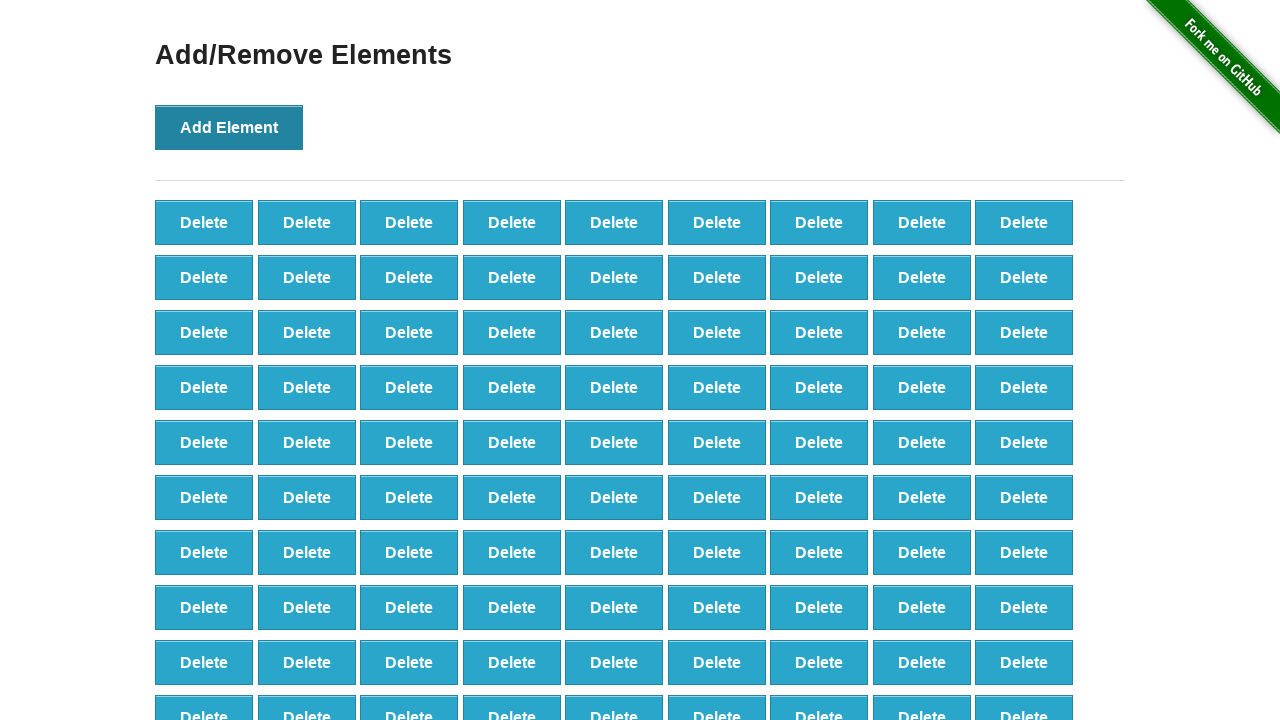

Clicked 'Add Element' button (iteration 91/100) at (229, 127) on xpath=//*[@onclick='addElement()']
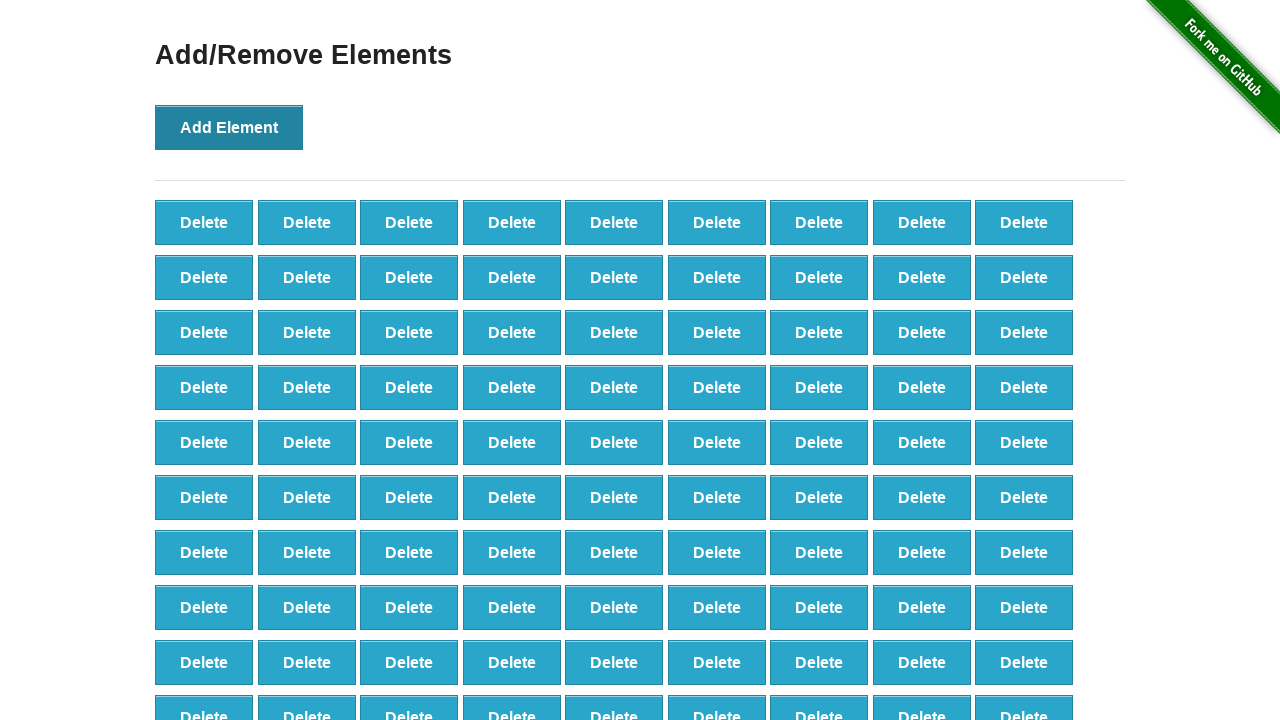

Clicked 'Add Element' button (iteration 92/100) at (229, 127) on xpath=//*[@onclick='addElement()']
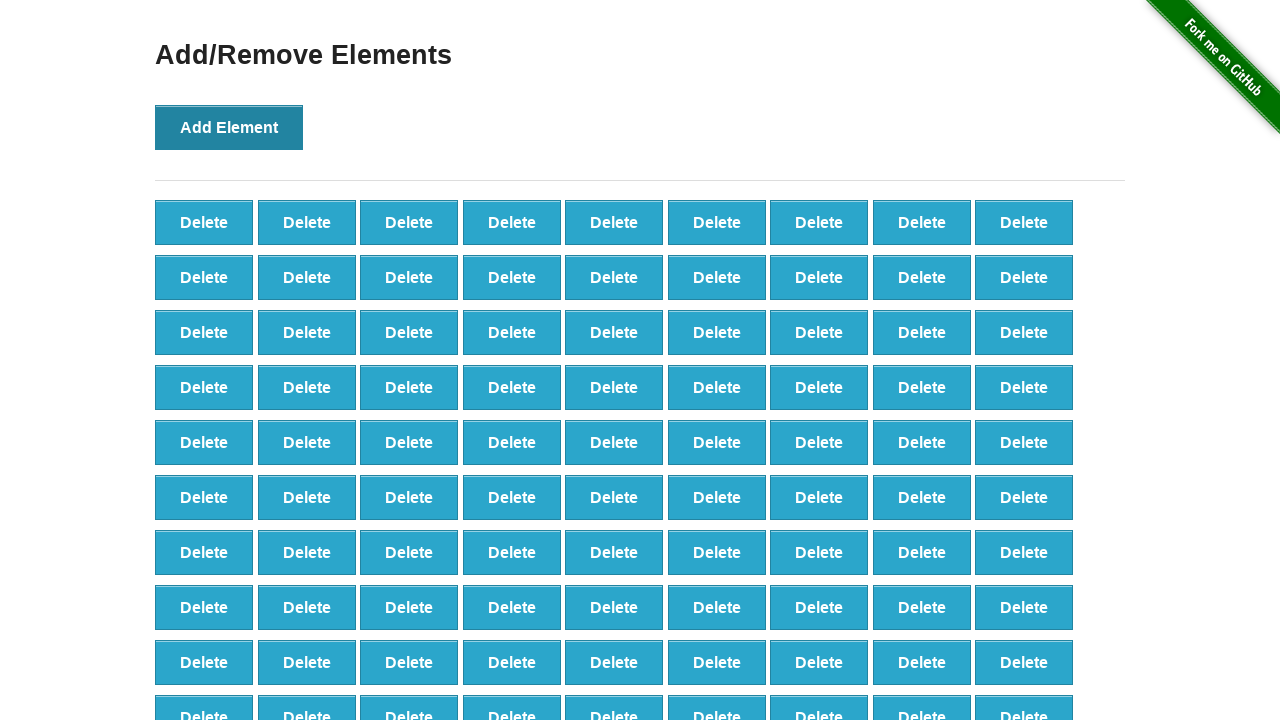

Clicked 'Add Element' button (iteration 93/100) at (229, 127) on xpath=//*[@onclick='addElement()']
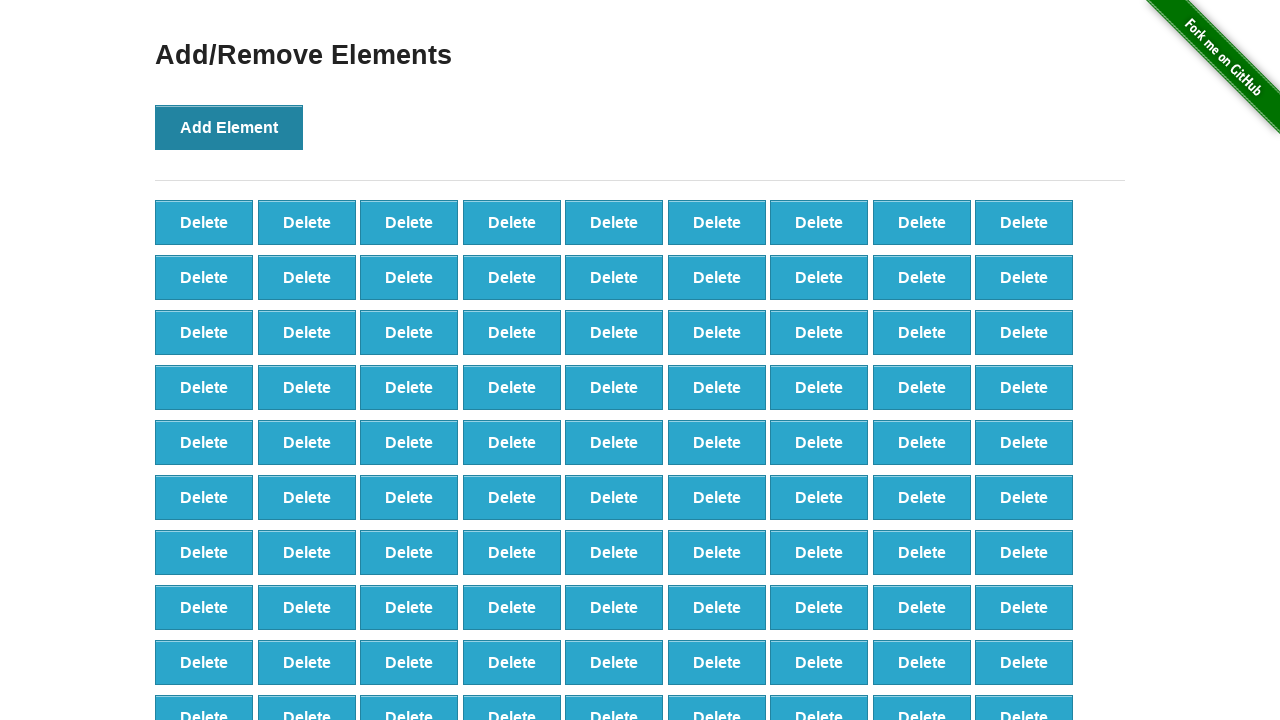

Clicked 'Add Element' button (iteration 94/100) at (229, 127) on xpath=//*[@onclick='addElement()']
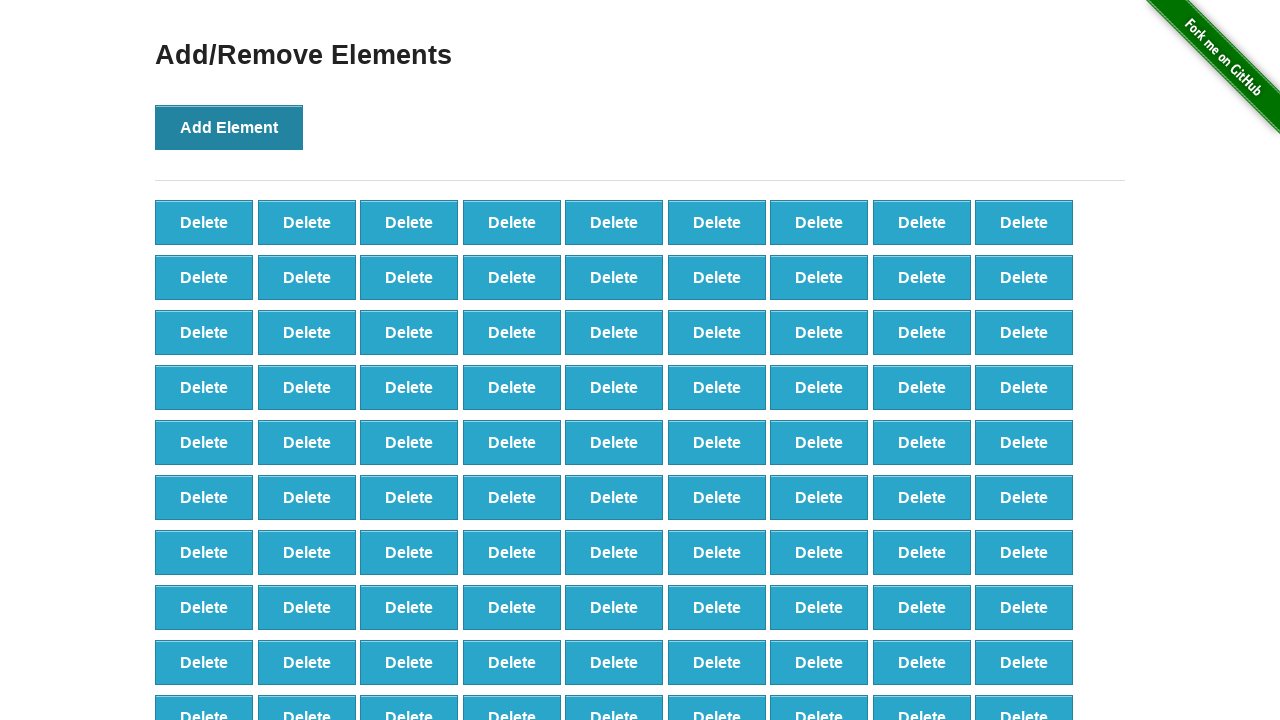

Clicked 'Add Element' button (iteration 95/100) at (229, 127) on xpath=//*[@onclick='addElement()']
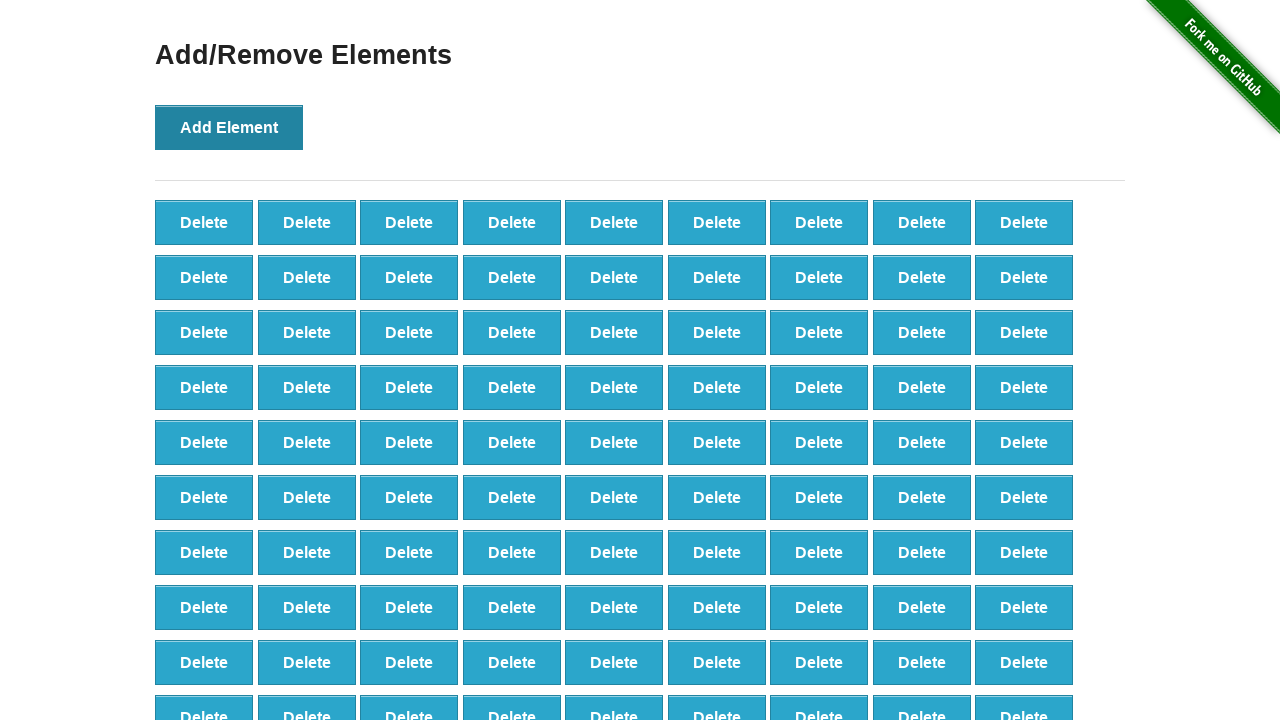

Clicked 'Add Element' button (iteration 96/100) at (229, 127) on xpath=//*[@onclick='addElement()']
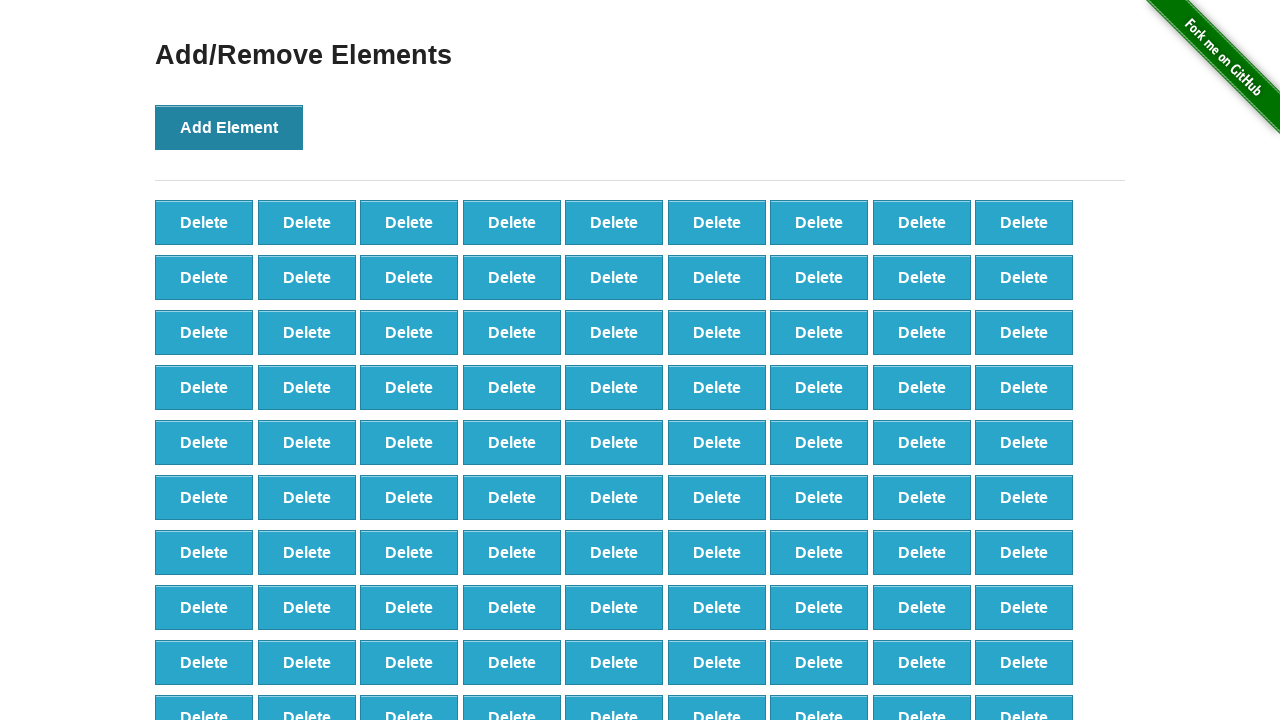

Clicked 'Add Element' button (iteration 97/100) at (229, 127) on xpath=//*[@onclick='addElement()']
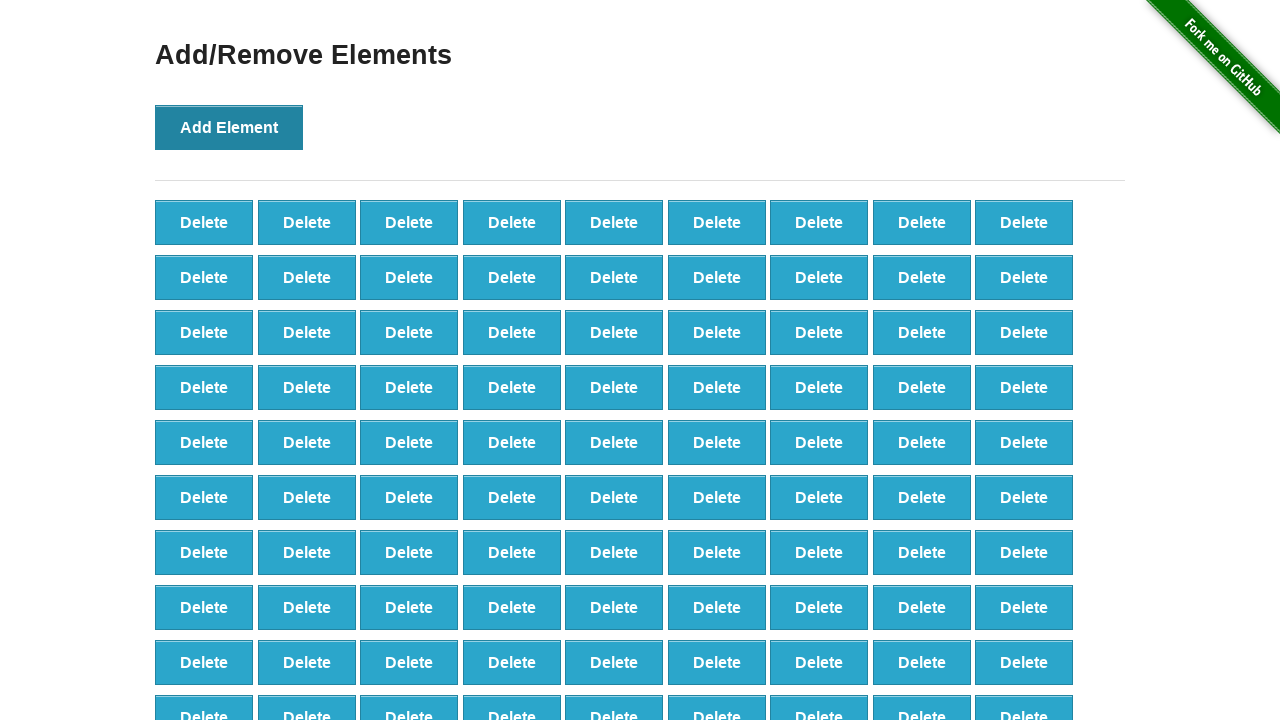

Clicked 'Add Element' button (iteration 98/100) at (229, 127) on xpath=//*[@onclick='addElement()']
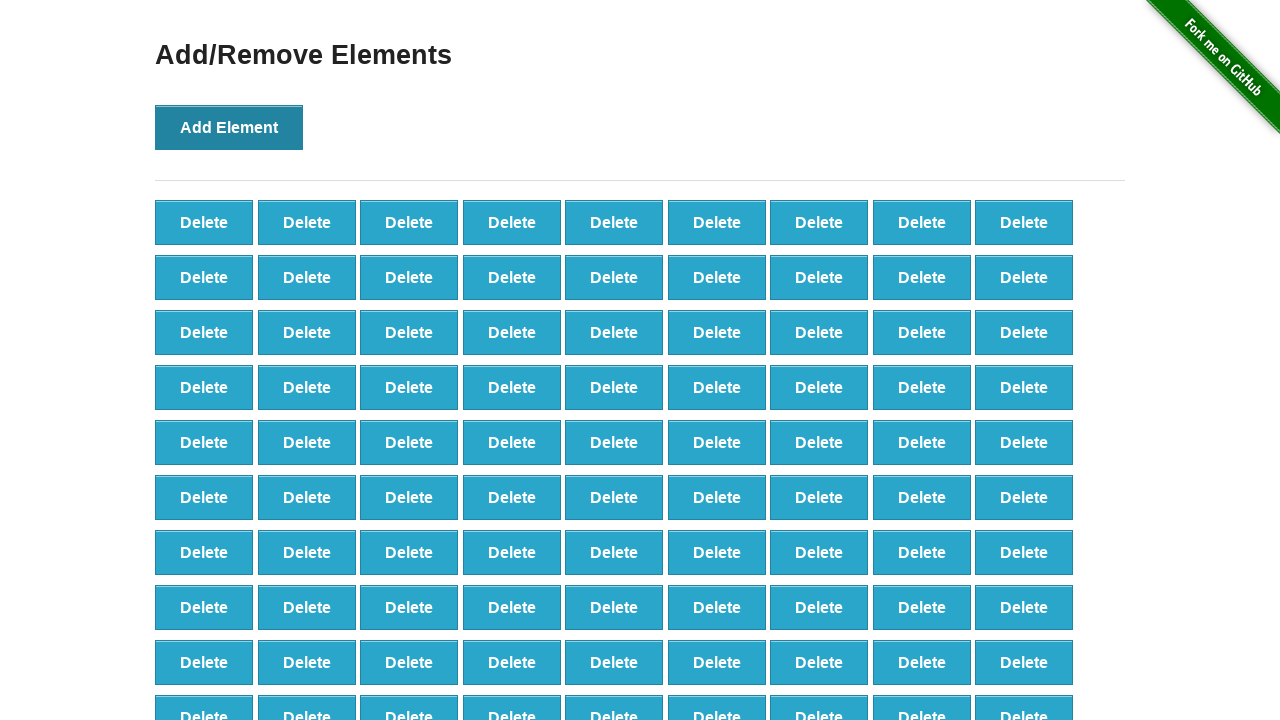

Clicked 'Add Element' button (iteration 99/100) at (229, 127) on xpath=//*[@onclick='addElement()']
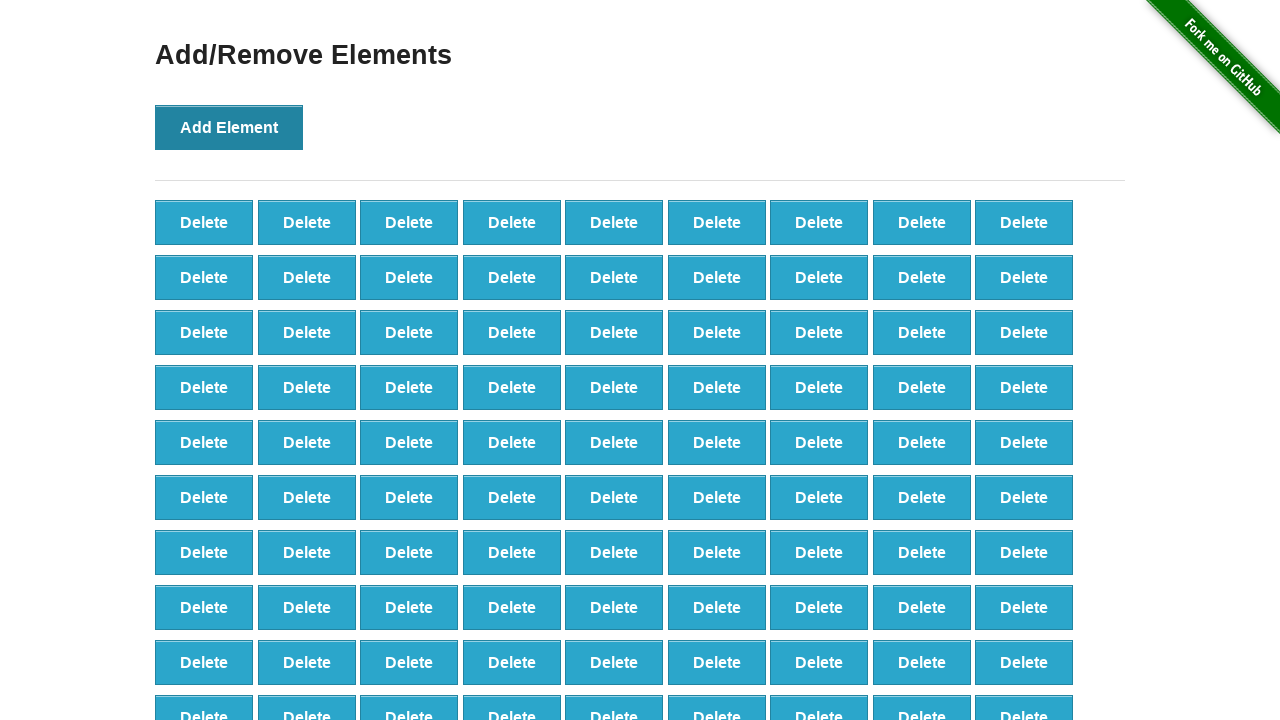

Clicked 'Add Element' button (iteration 100/100) at (229, 127) on xpath=//*[@onclick='addElement()']
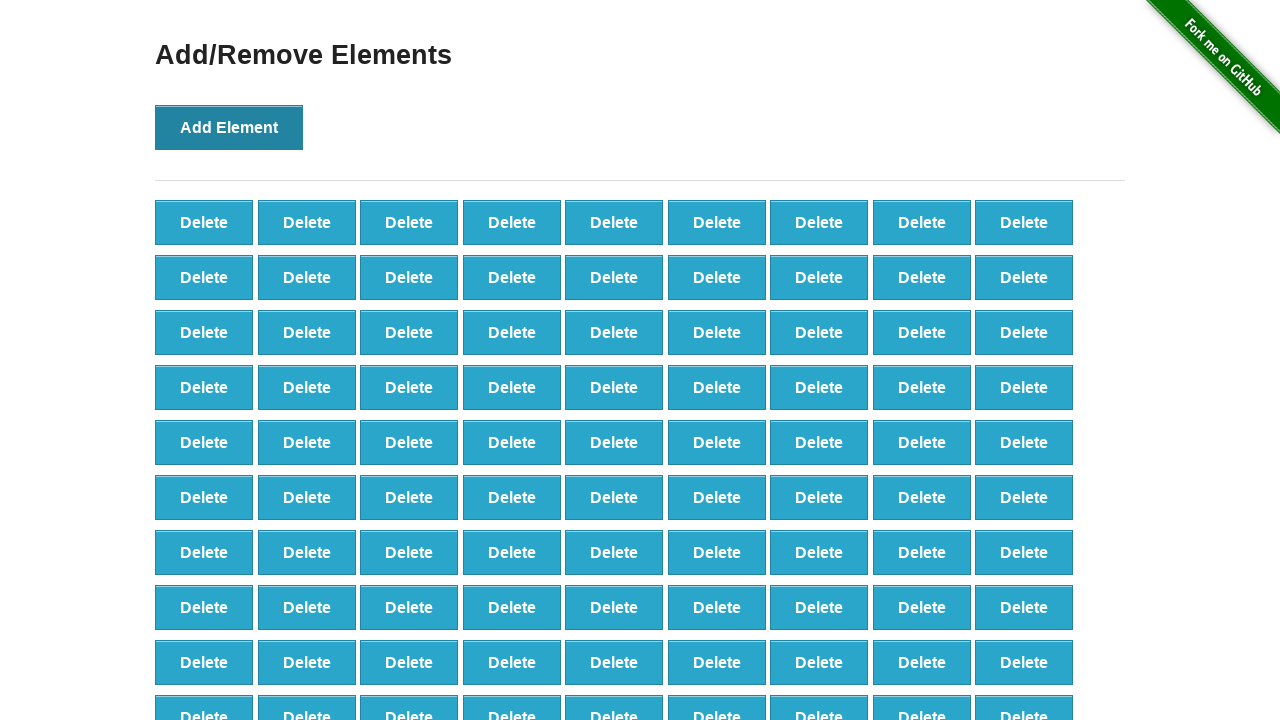

Verified that 100 'Delete' buttons are displayed
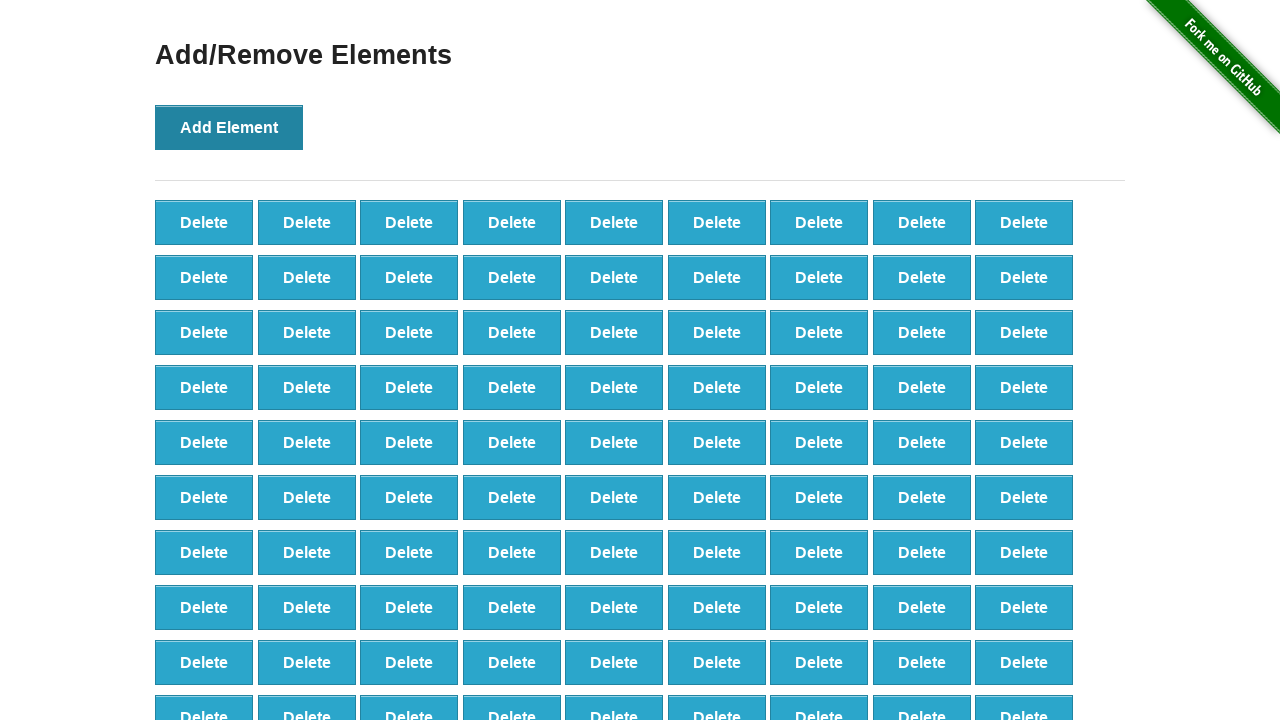

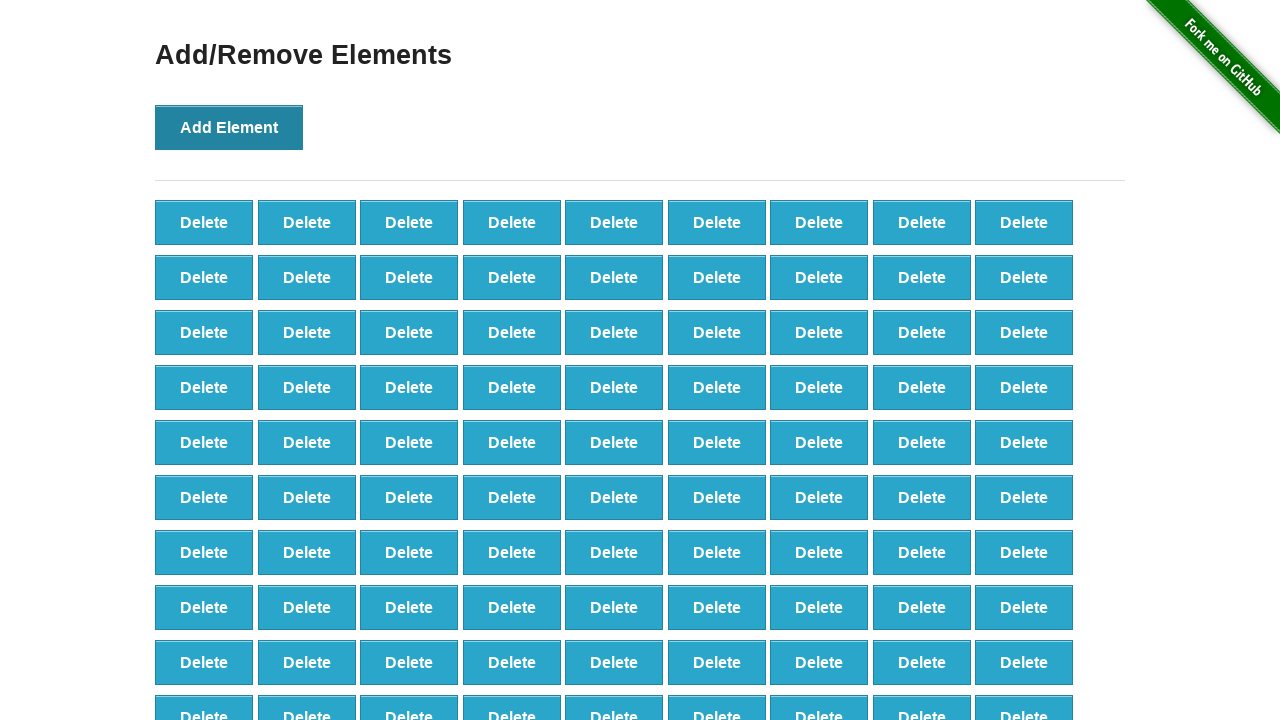